Tests a large form by filling all input fields with a sample value and clicking the submit button

Starting URL: http://suninjuly.github.io/huge_form.html

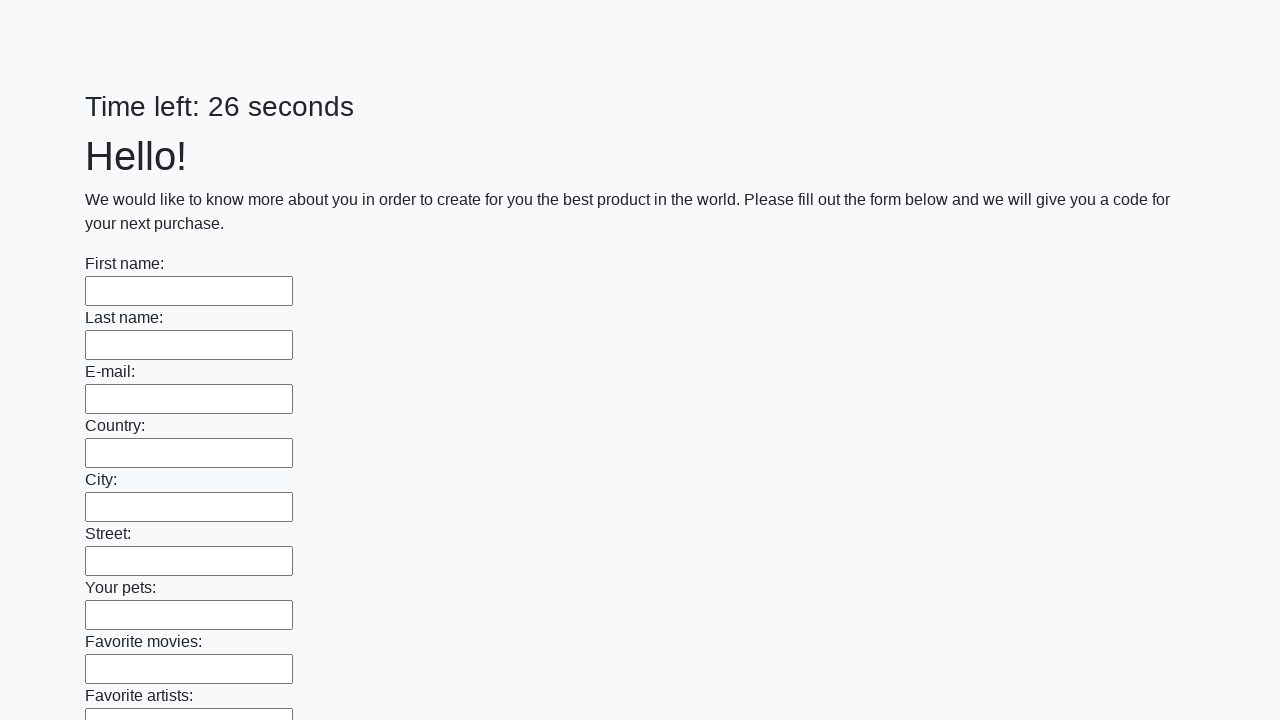

Navigated to huge form page
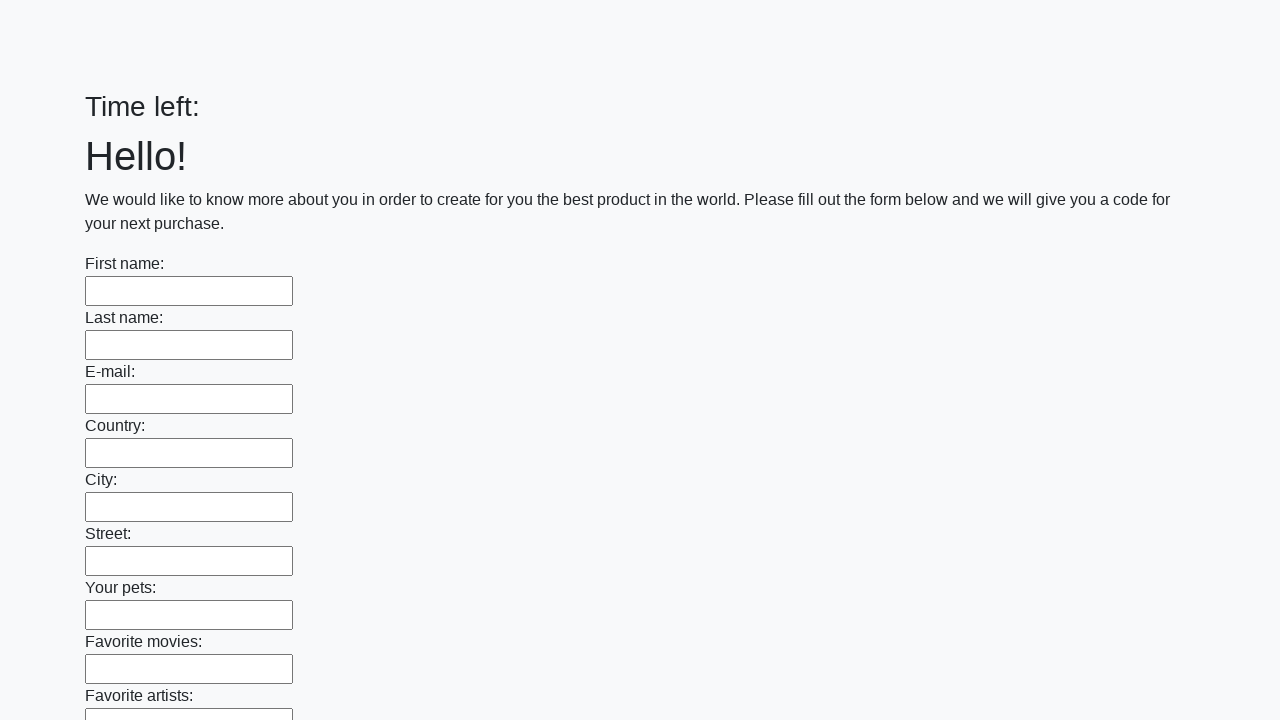

Filled input field with 'TestValue123' on input >> nth=0
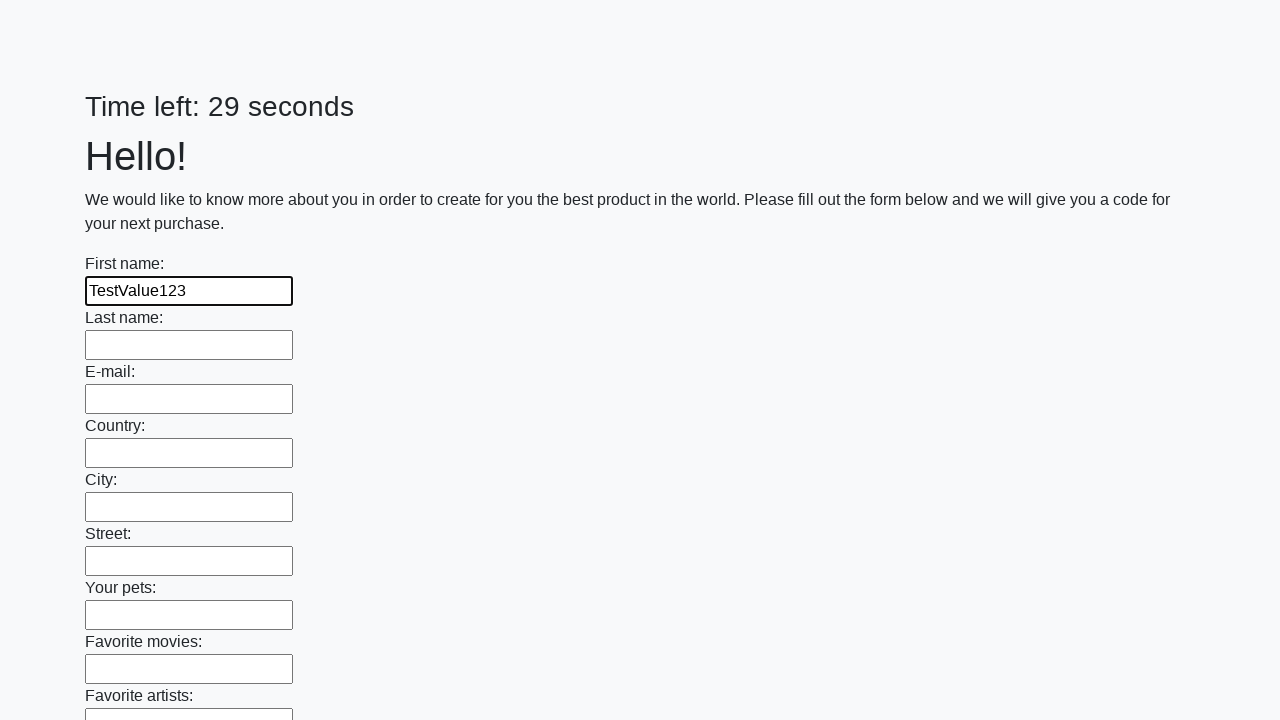

Filled input field with 'TestValue123' on input >> nth=1
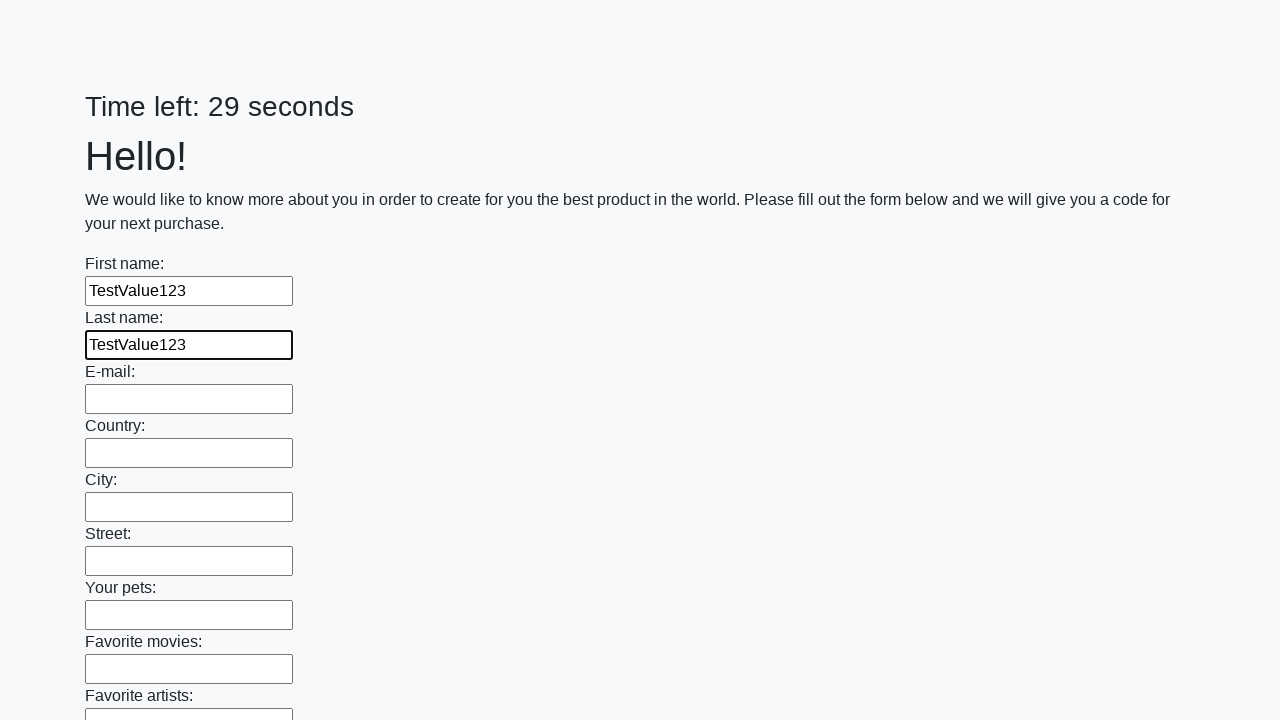

Filled input field with 'TestValue123' on input >> nth=2
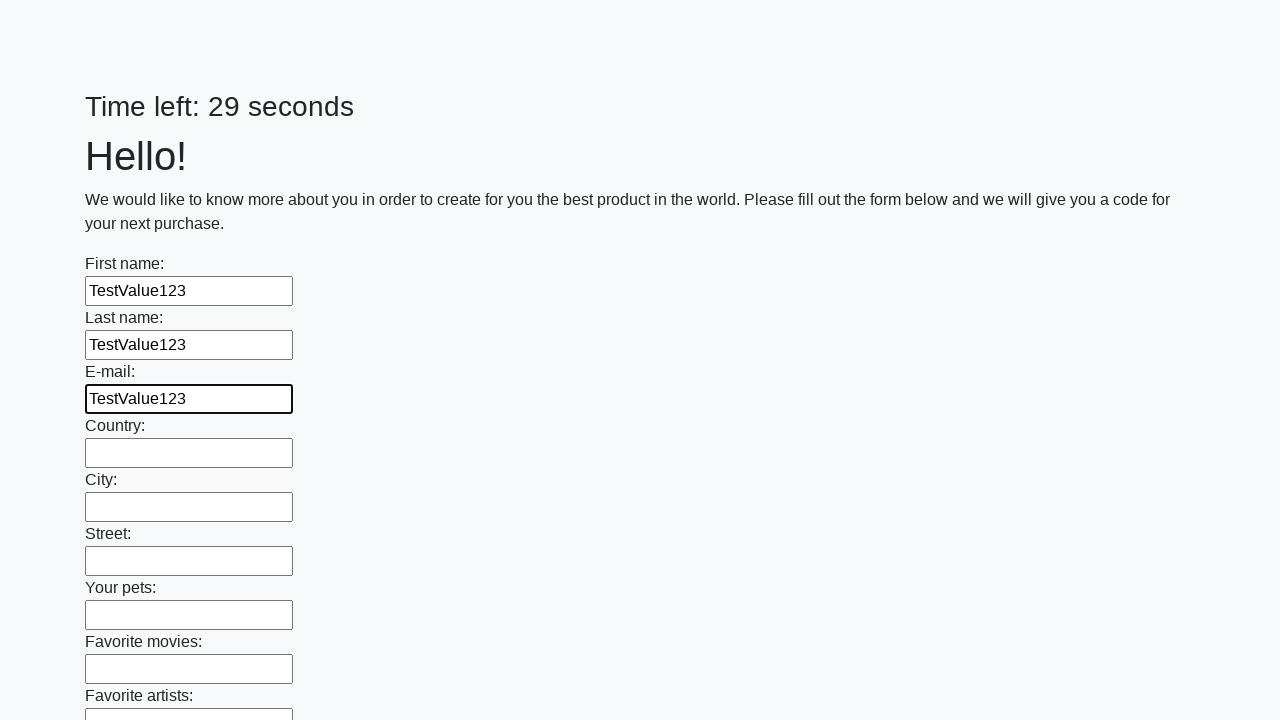

Filled input field with 'TestValue123' on input >> nth=3
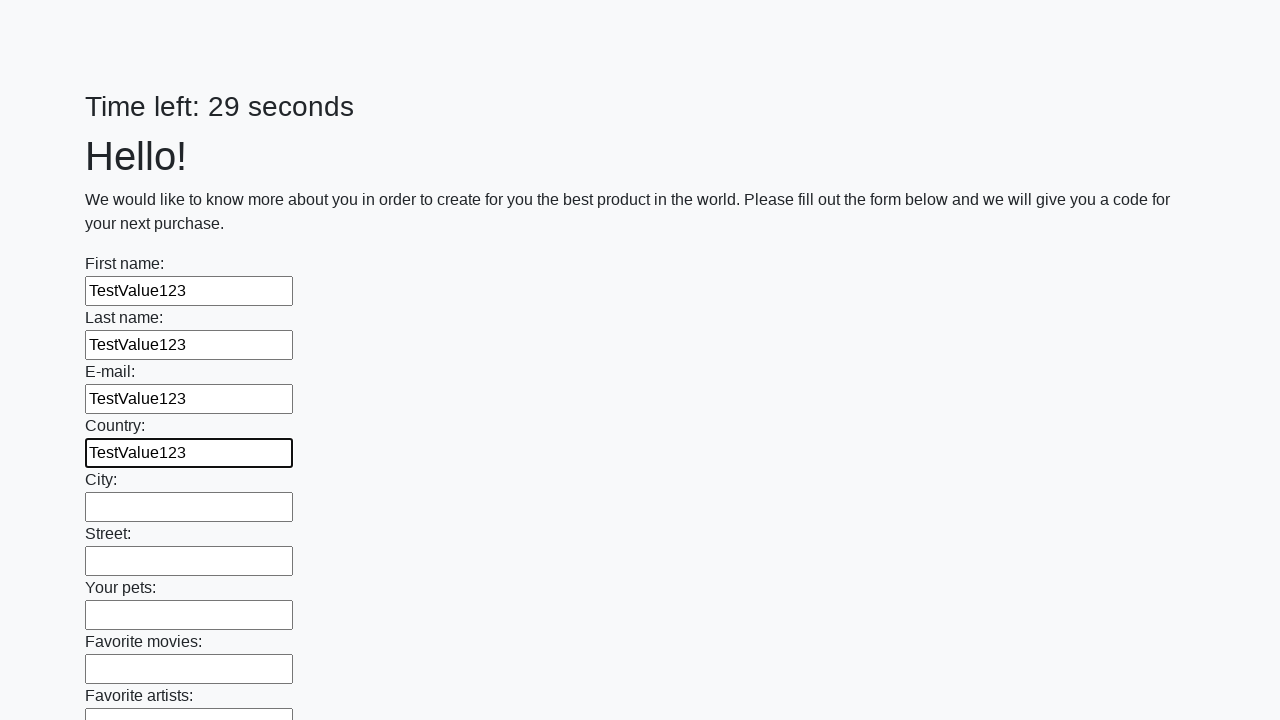

Filled input field with 'TestValue123' on input >> nth=4
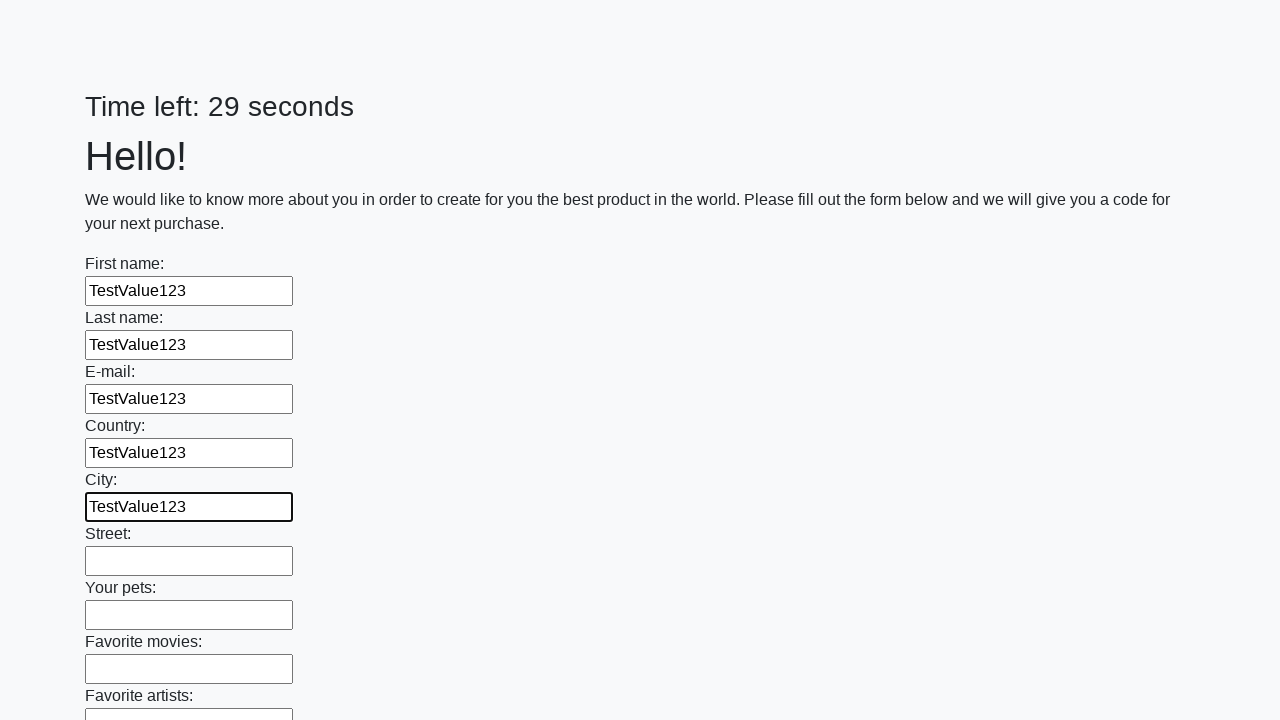

Filled input field with 'TestValue123' on input >> nth=5
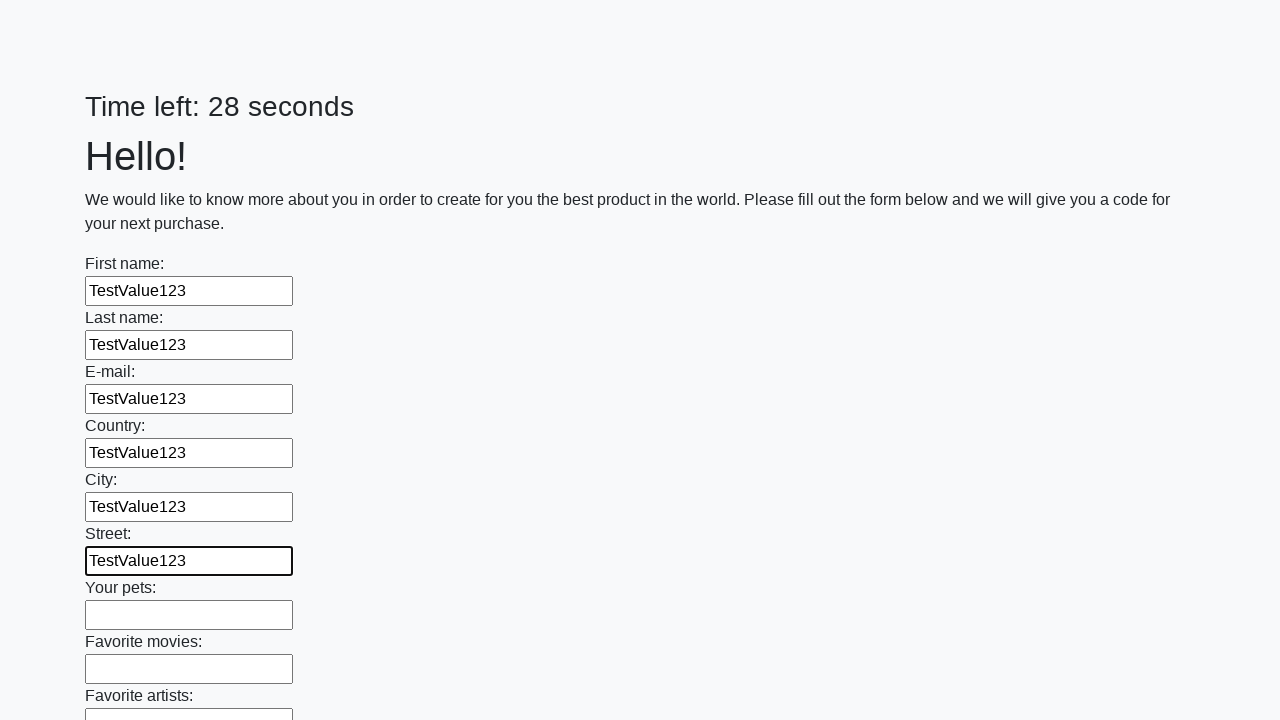

Filled input field with 'TestValue123' on input >> nth=6
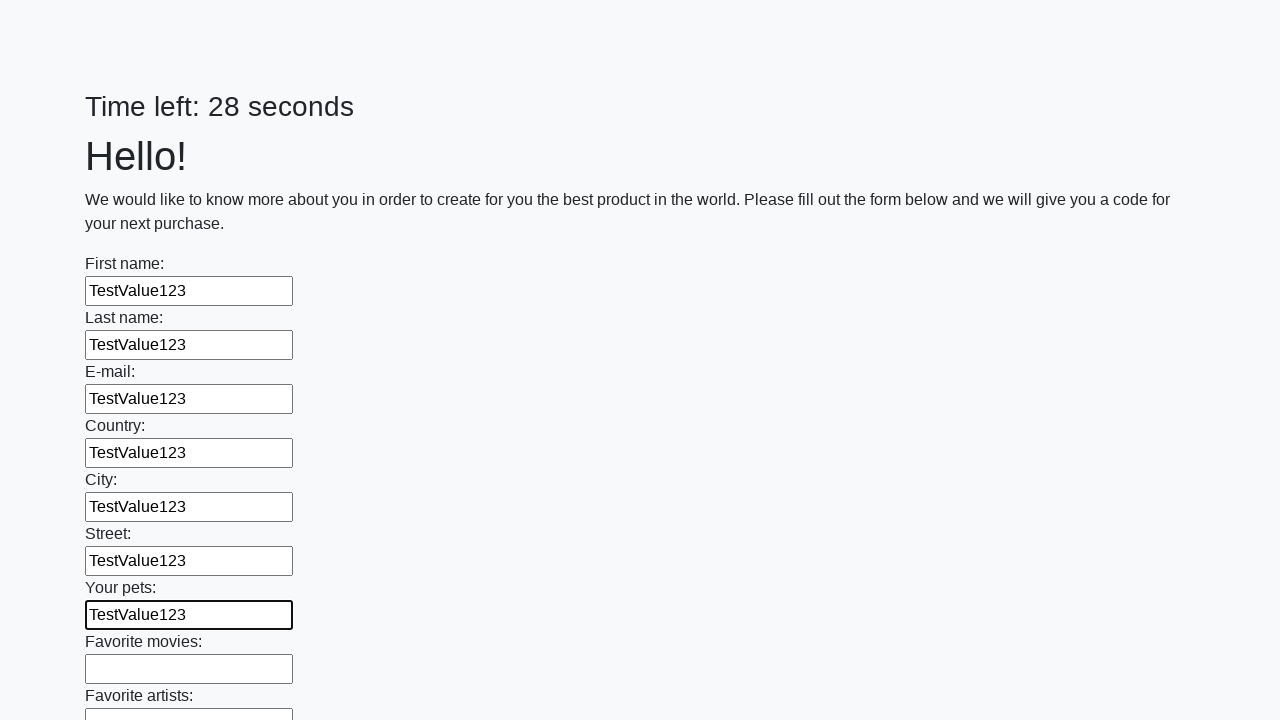

Filled input field with 'TestValue123' on input >> nth=7
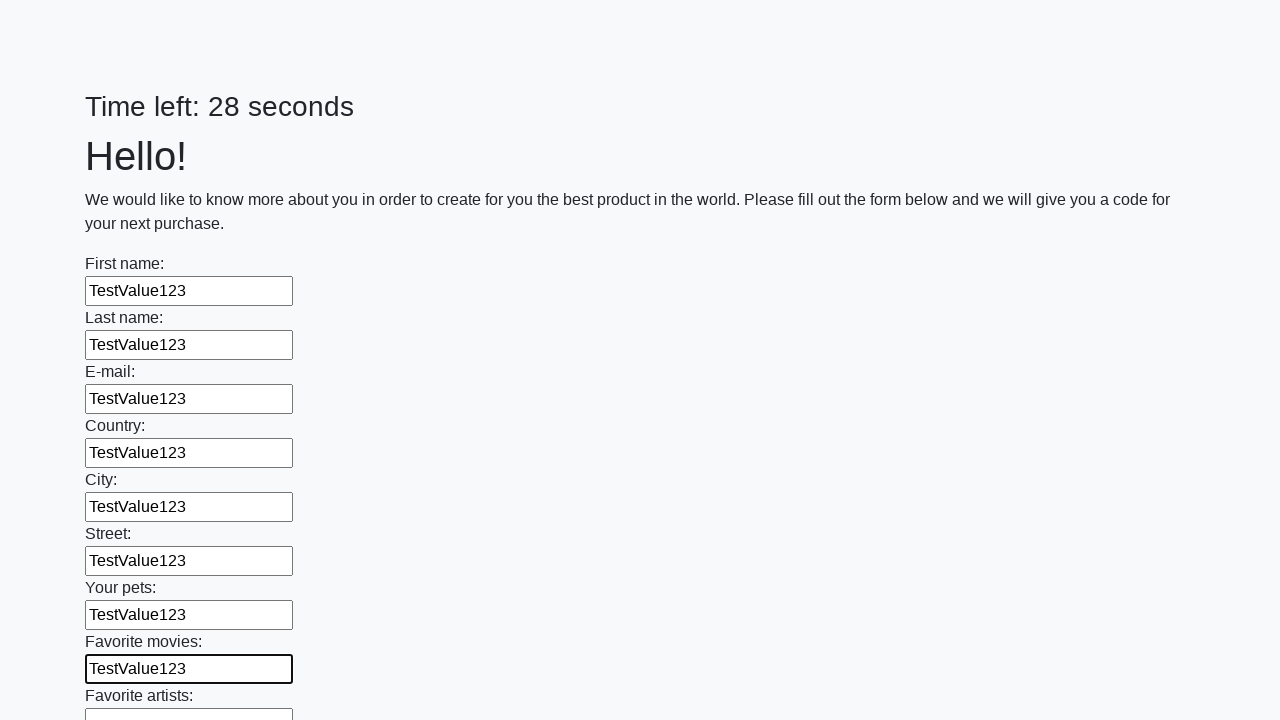

Filled input field with 'TestValue123' on input >> nth=8
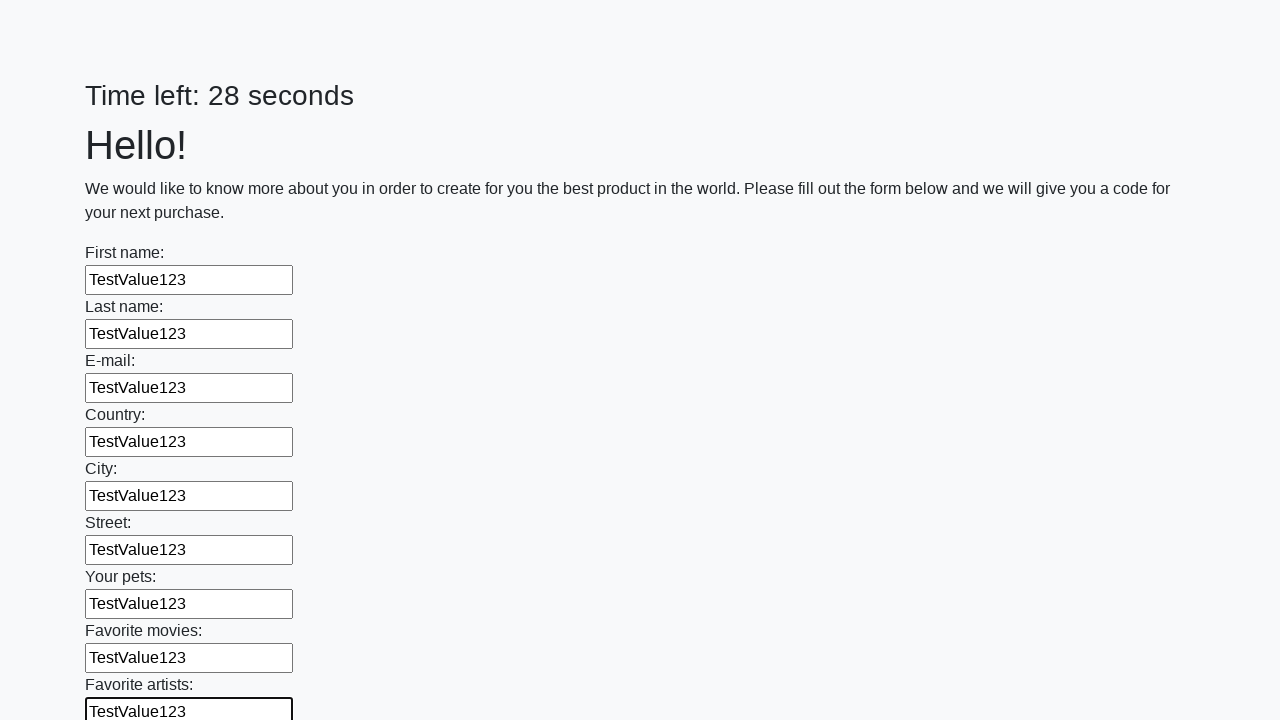

Filled input field with 'TestValue123' on input >> nth=9
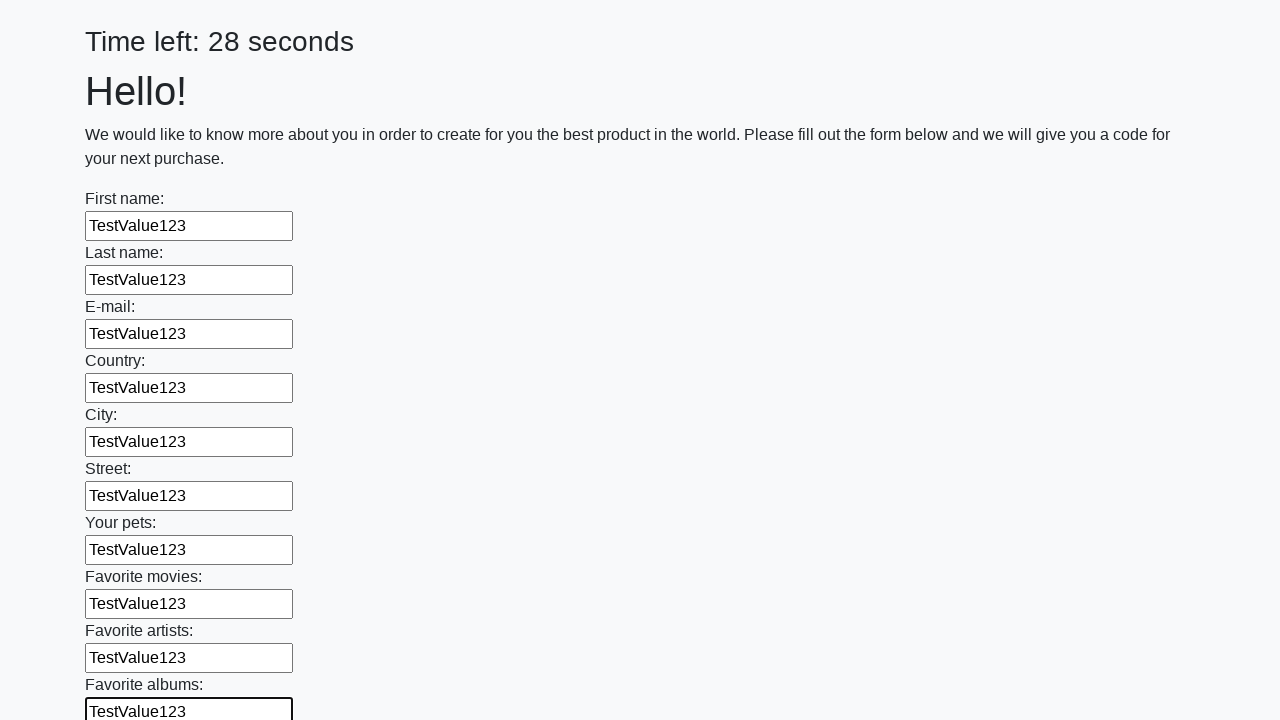

Filled input field with 'TestValue123' on input >> nth=10
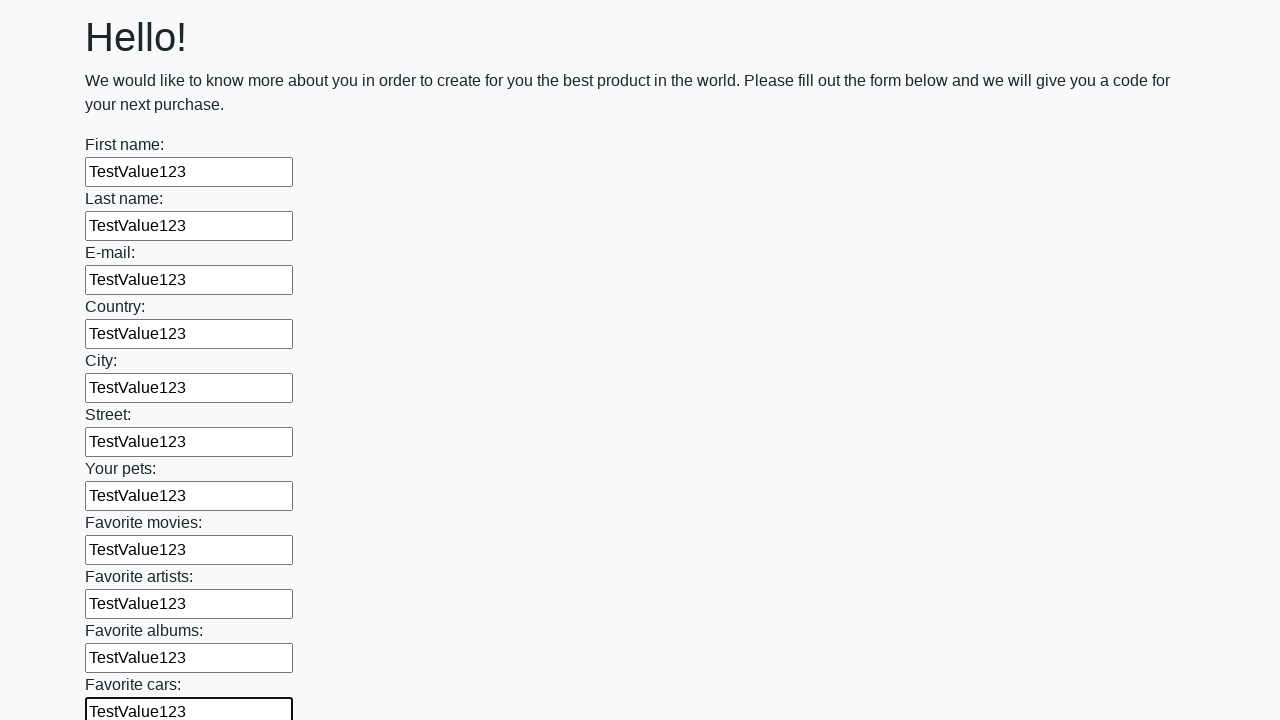

Filled input field with 'TestValue123' on input >> nth=11
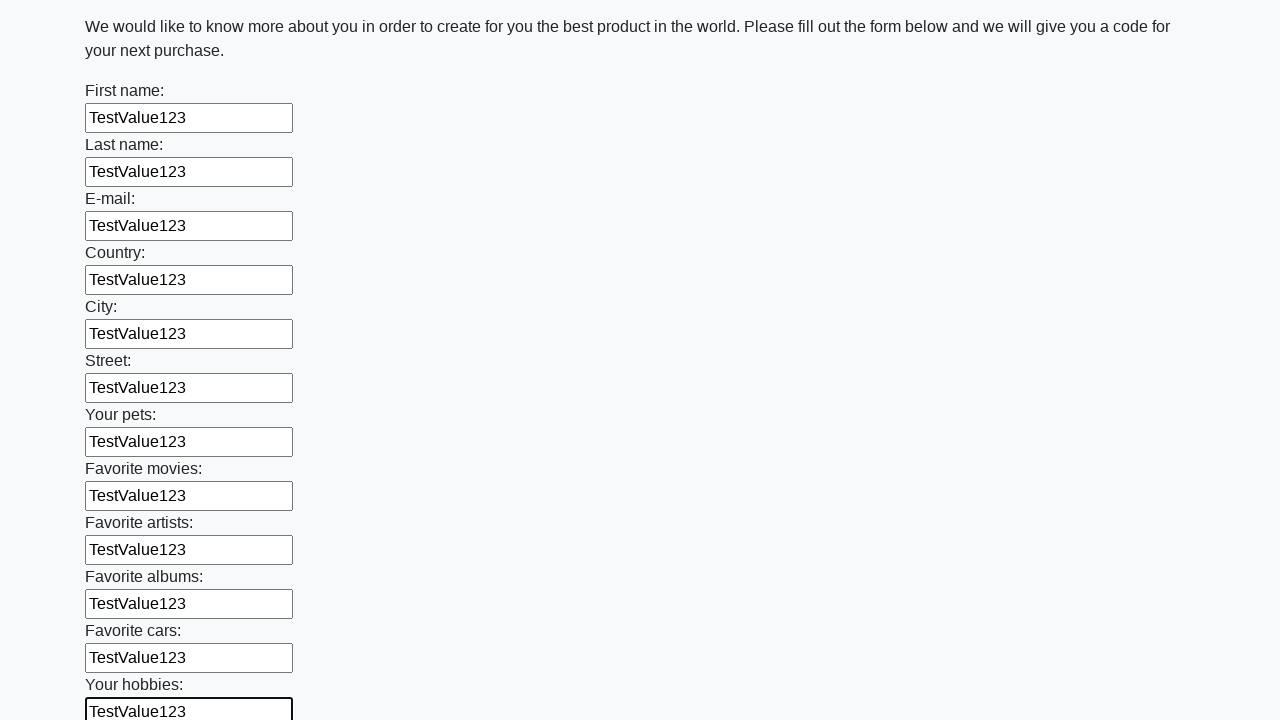

Filled input field with 'TestValue123' on input >> nth=12
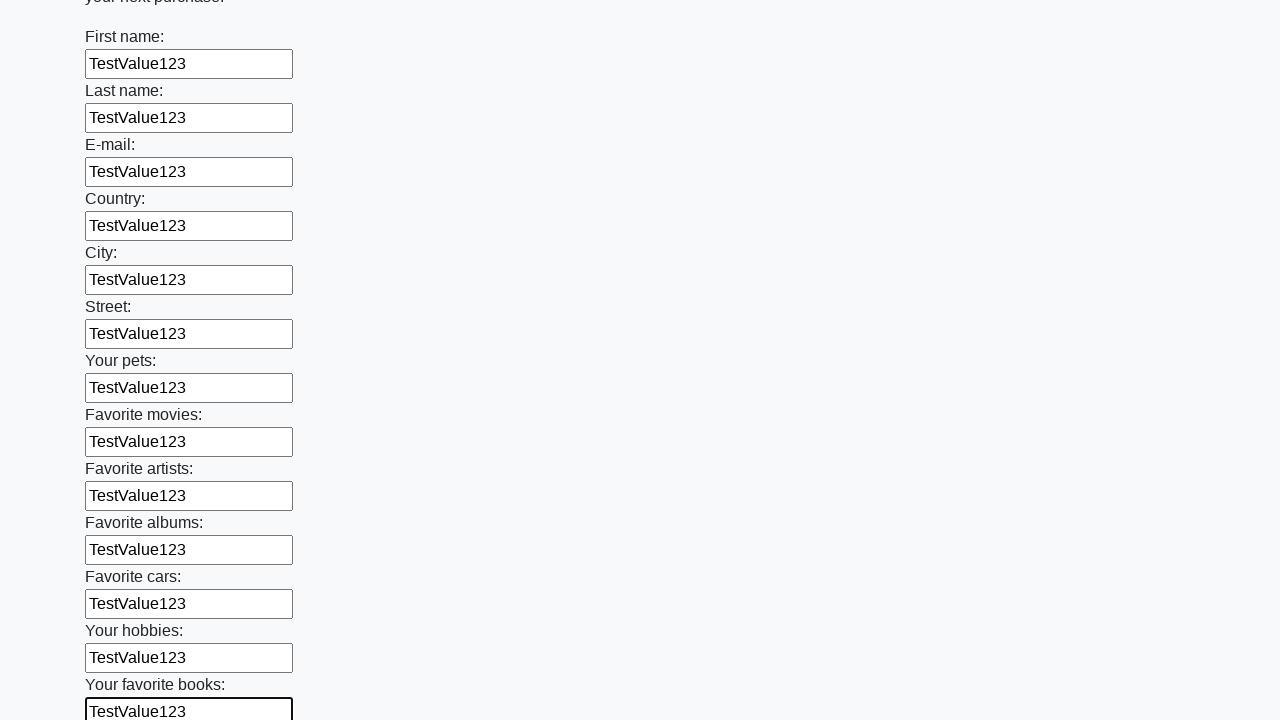

Filled input field with 'TestValue123' on input >> nth=13
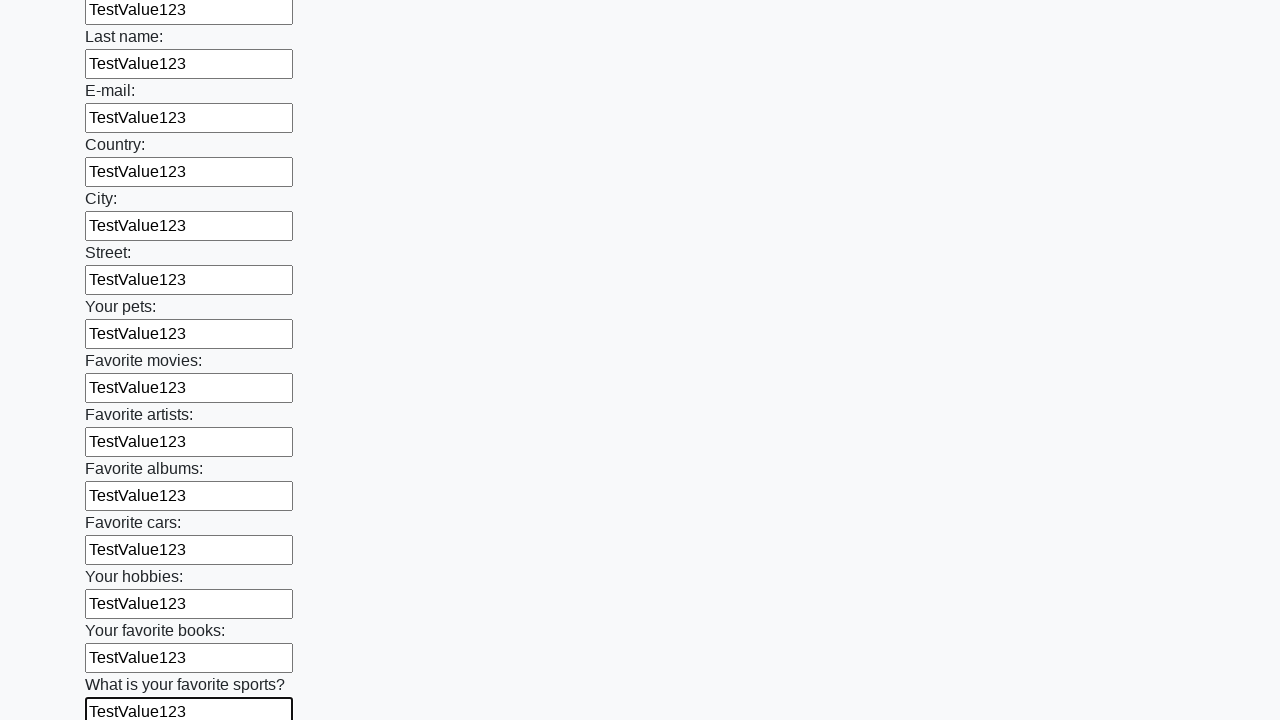

Filled input field with 'TestValue123' on input >> nth=14
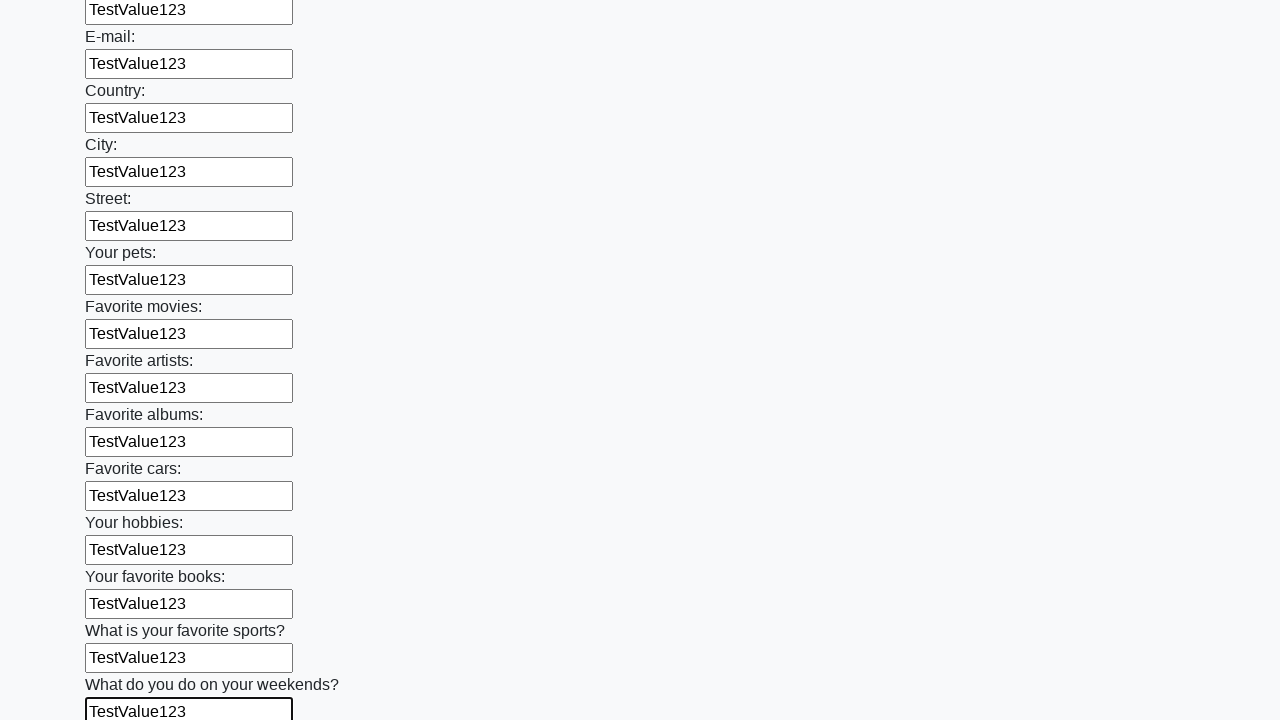

Filled input field with 'TestValue123' on input >> nth=15
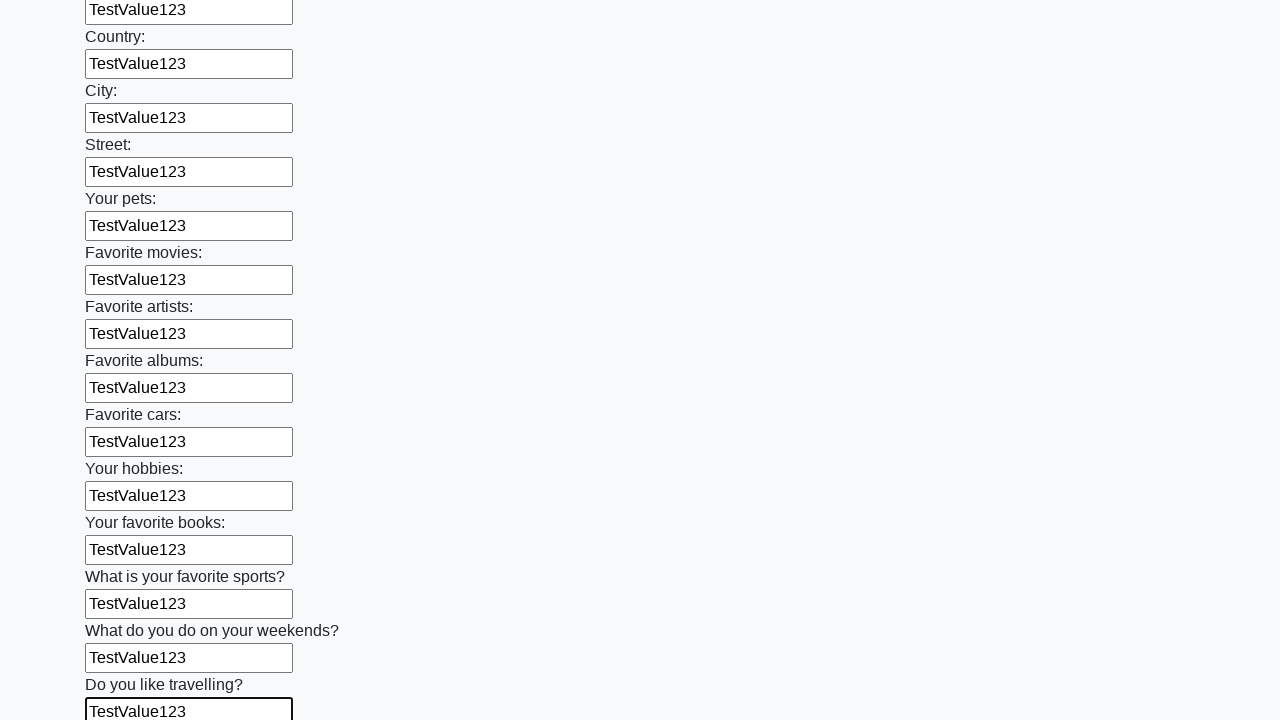

Filled input field with 'TestValue123' on input >> nth=16
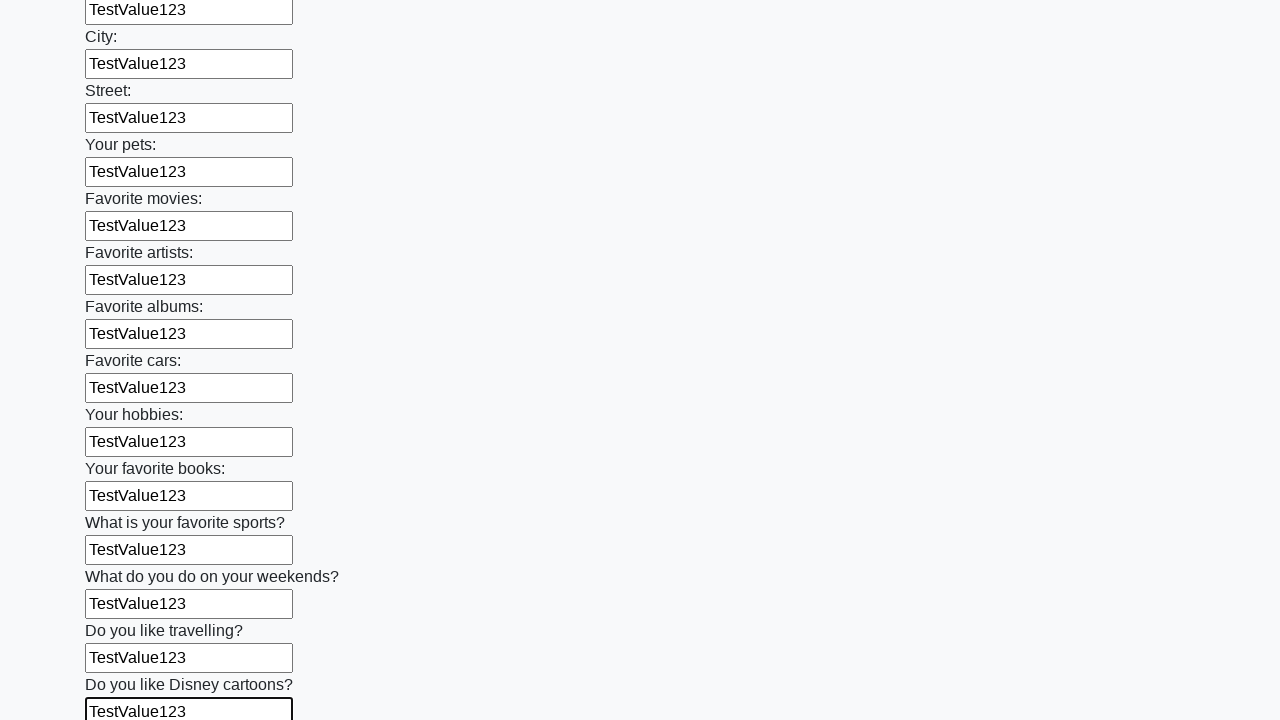

Filled input field with 'TestValue123' on input >> nth=17
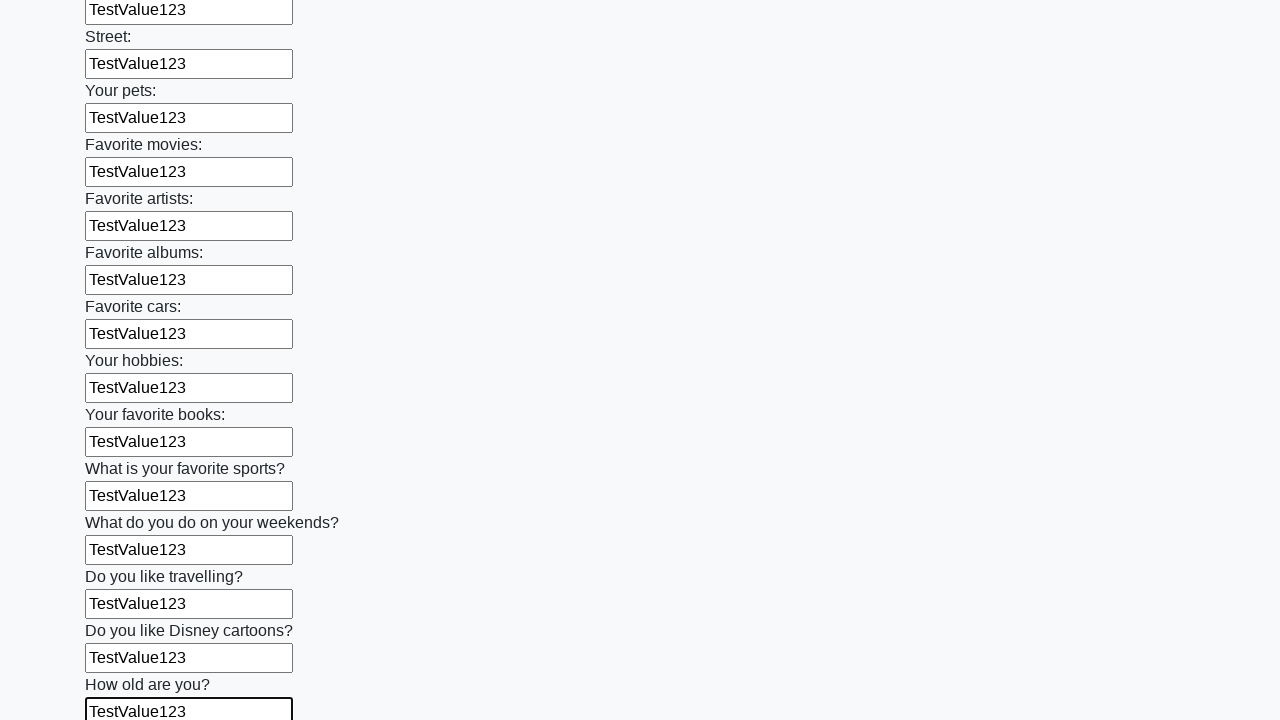

Filled input field with 'TestValue123' on input >> nth=18
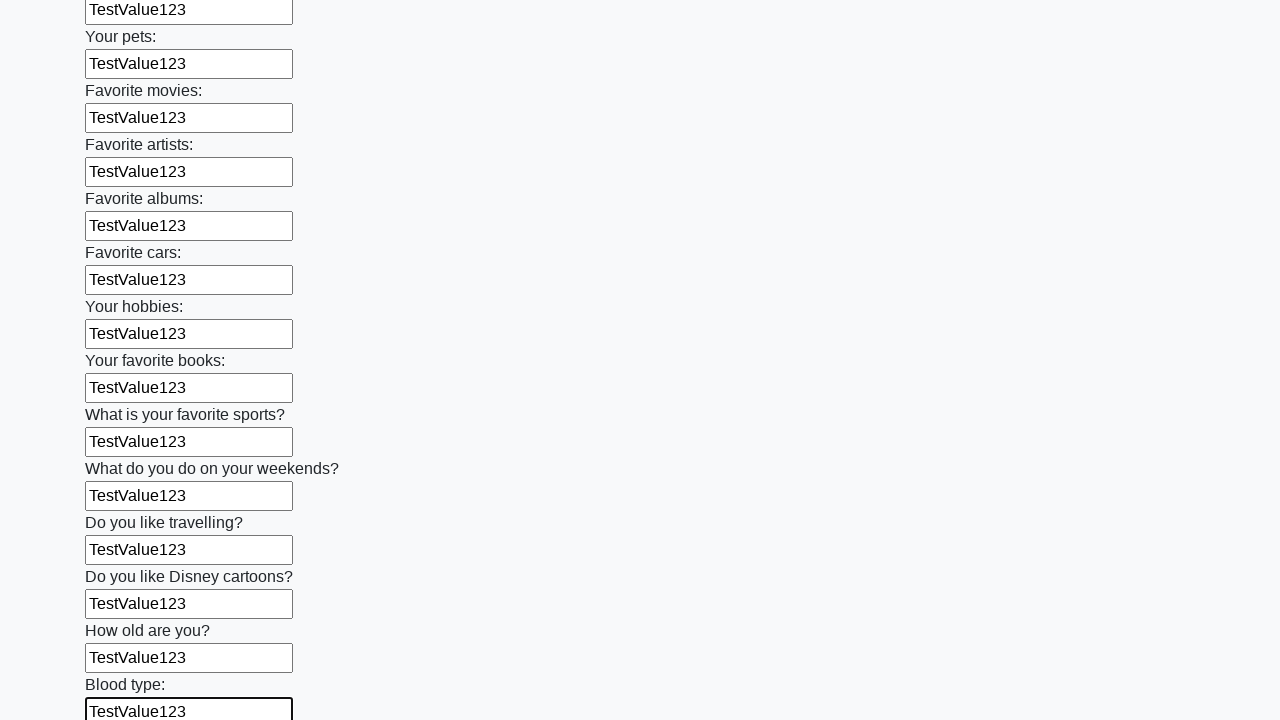

Filled input field with 'TestValue123' on input >> nth=19
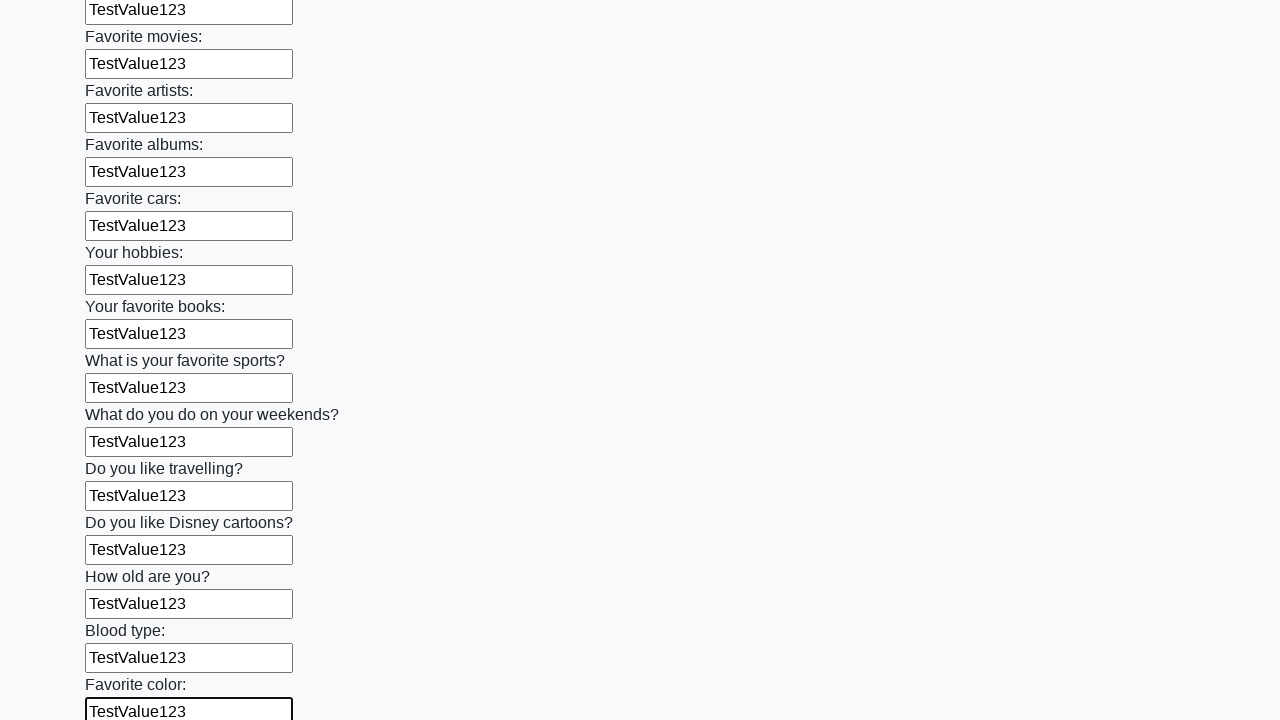

Filled input field with 'TestValue123' on input >> nth=20
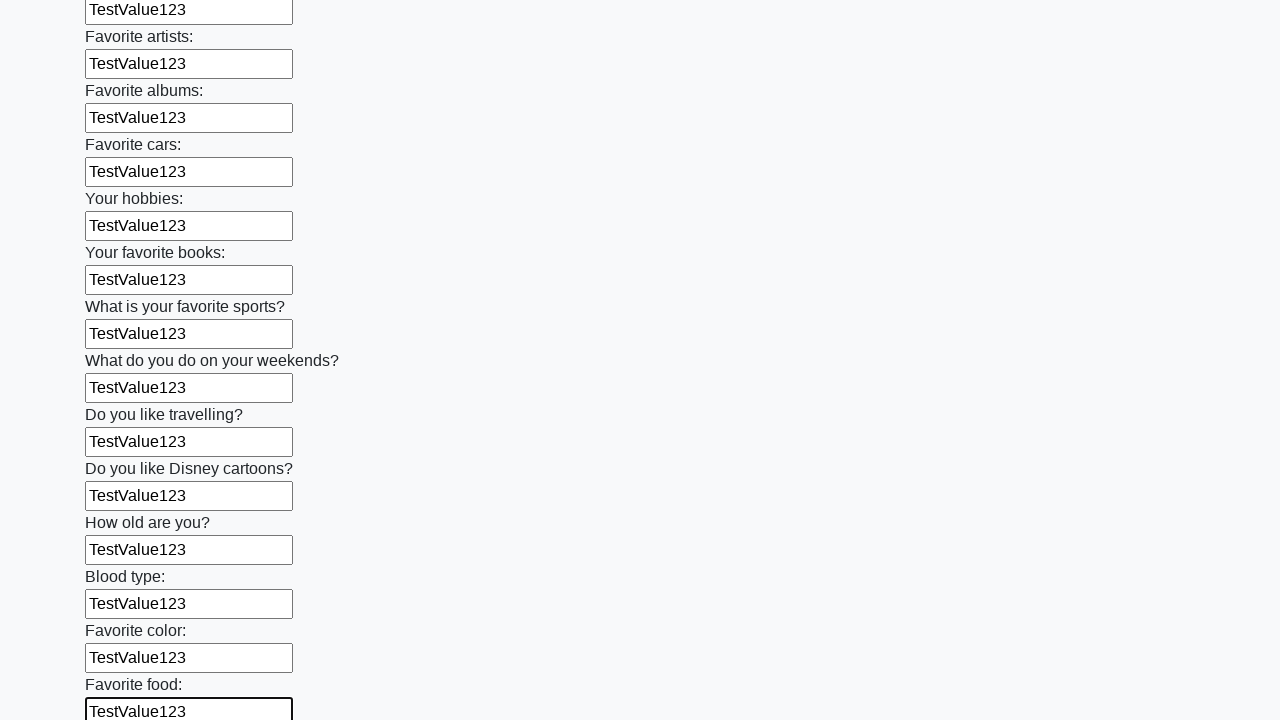

Filled input field with 'TestValue123' on input >> nth=21
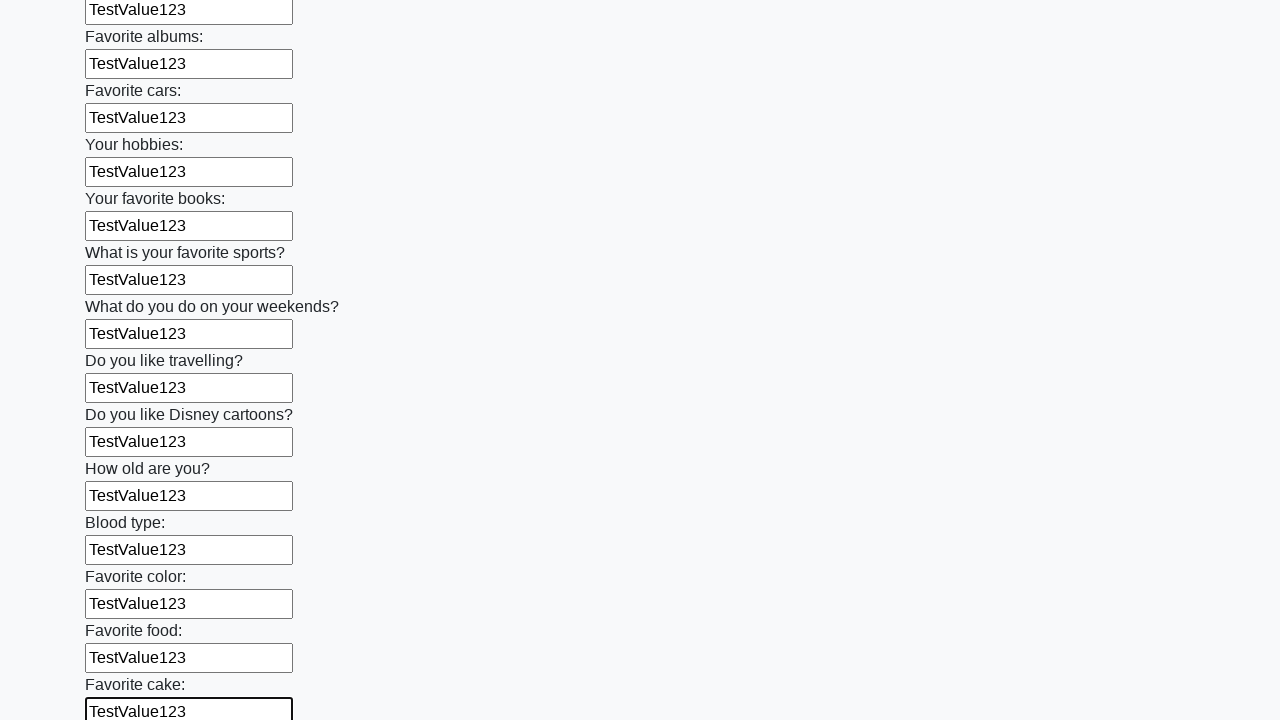

Filled input field with 'TestValue123' on input >> nth=22
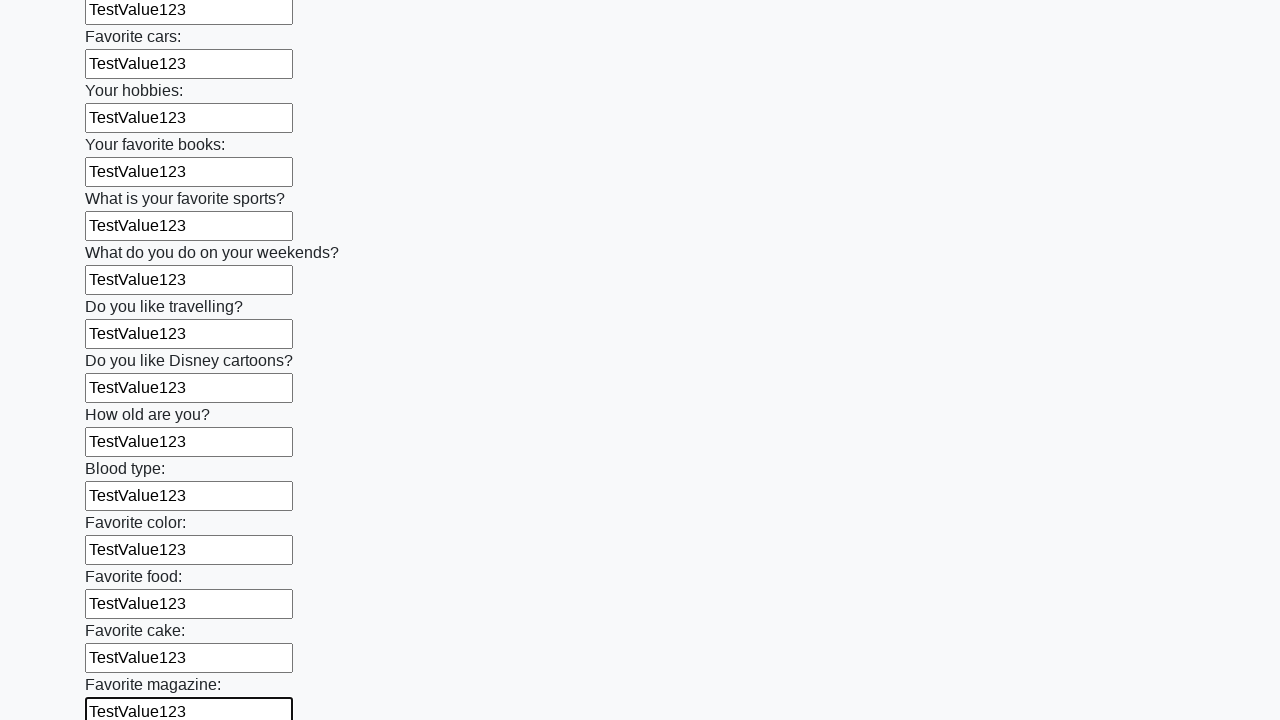

Filled input field with 'TestValue123' on input >> nth=23
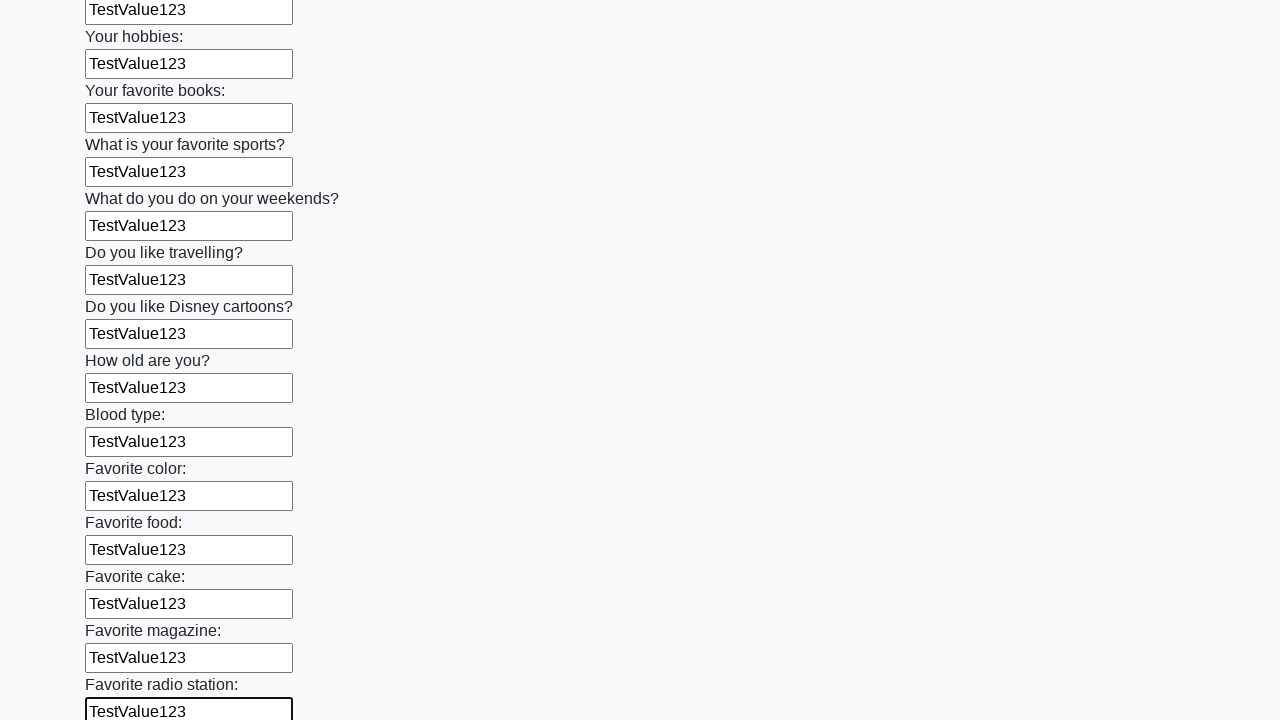

Filled input field with 'TestValue123' on input >> nth=24
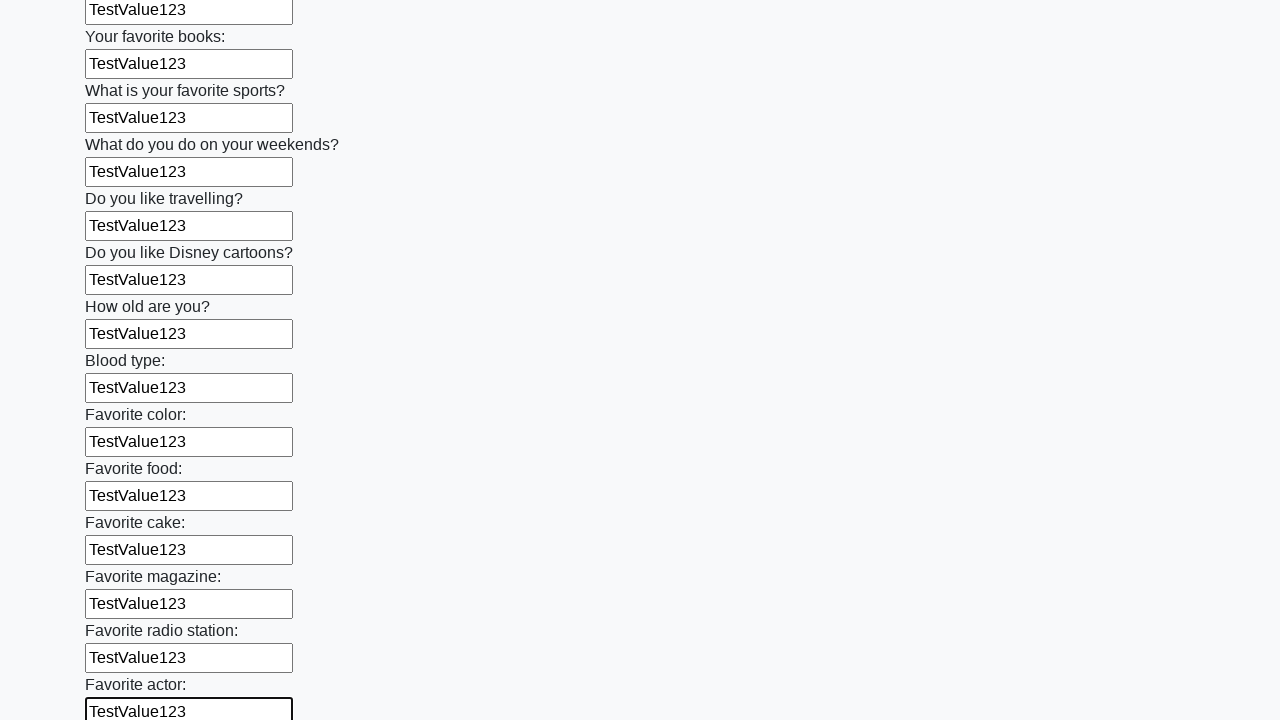

Filled input field with 'TestValue123' on input >> nth=25
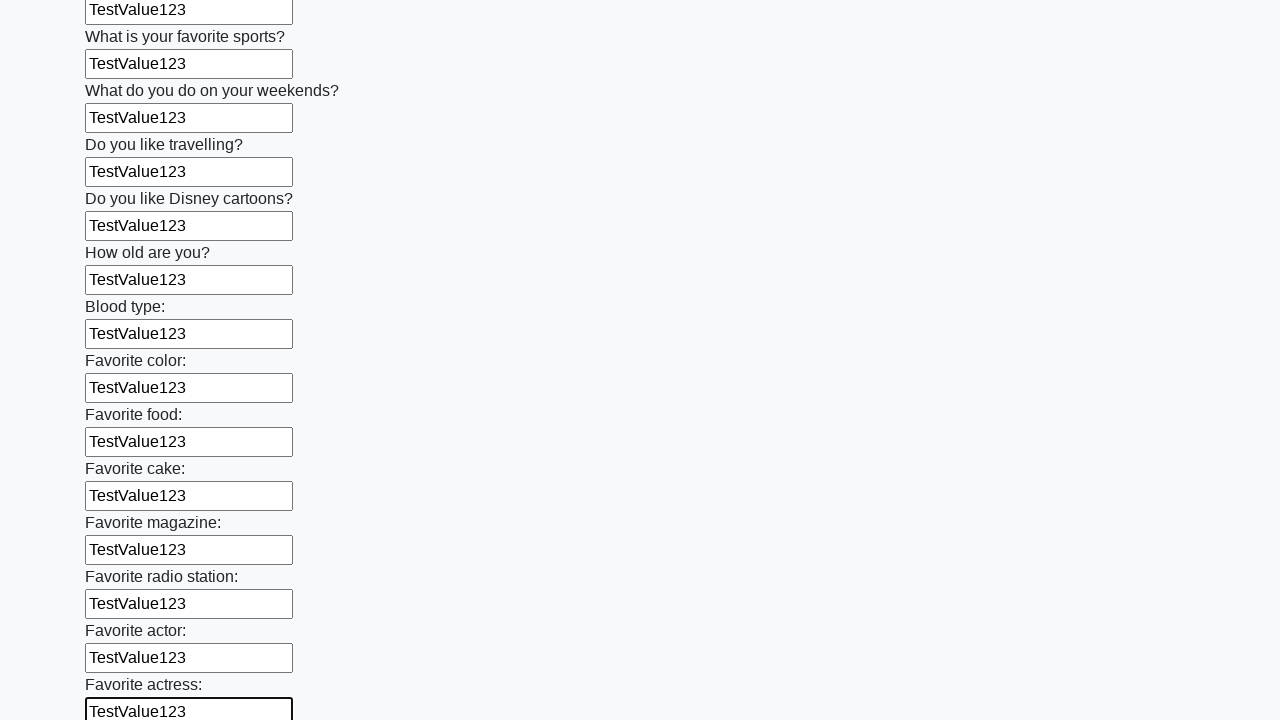

Filled input field with 'TestValue123' on input >> nth=26
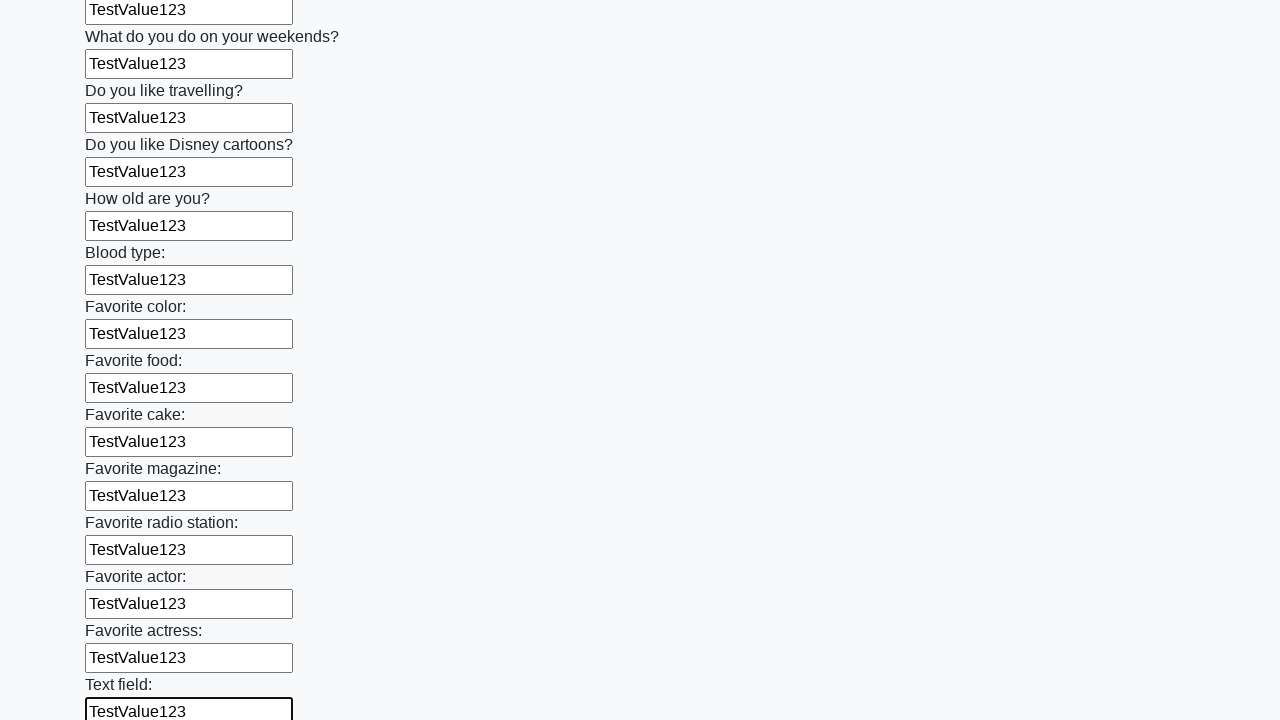

Filled input field with 'TestValue123' on input >> nth=27
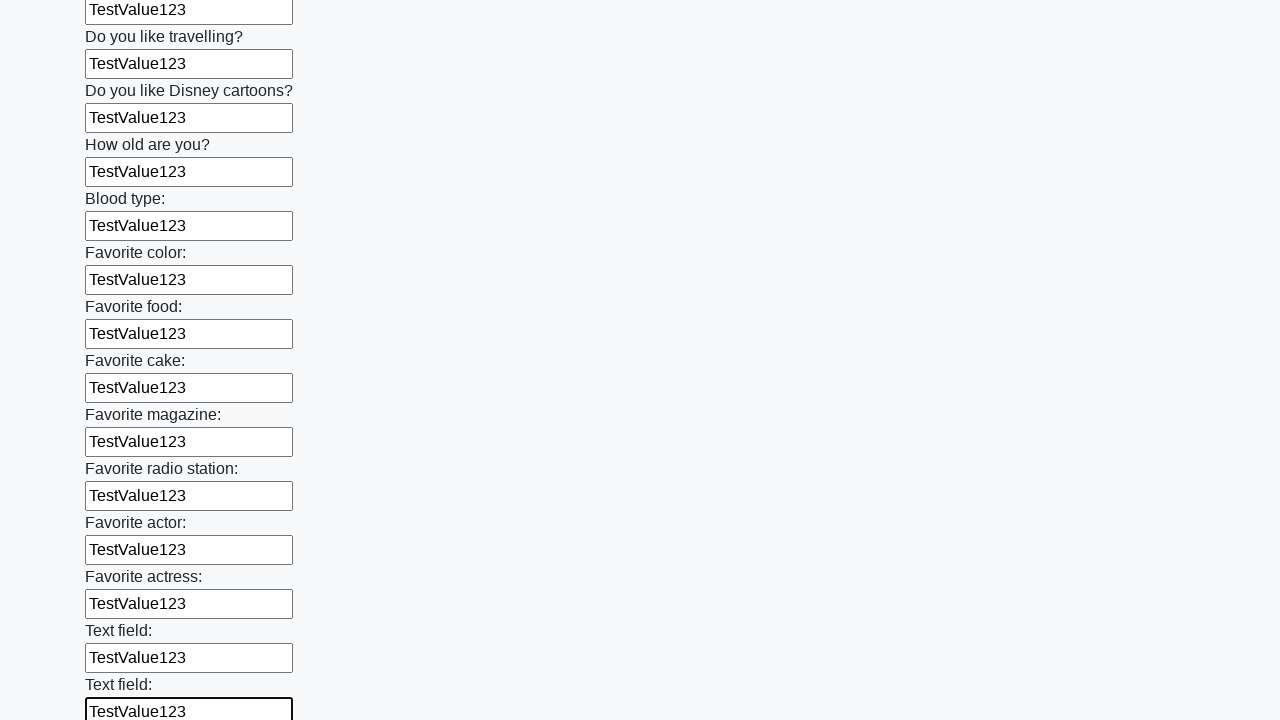

Filled input field with 'TestValue123' on input >> nth=28
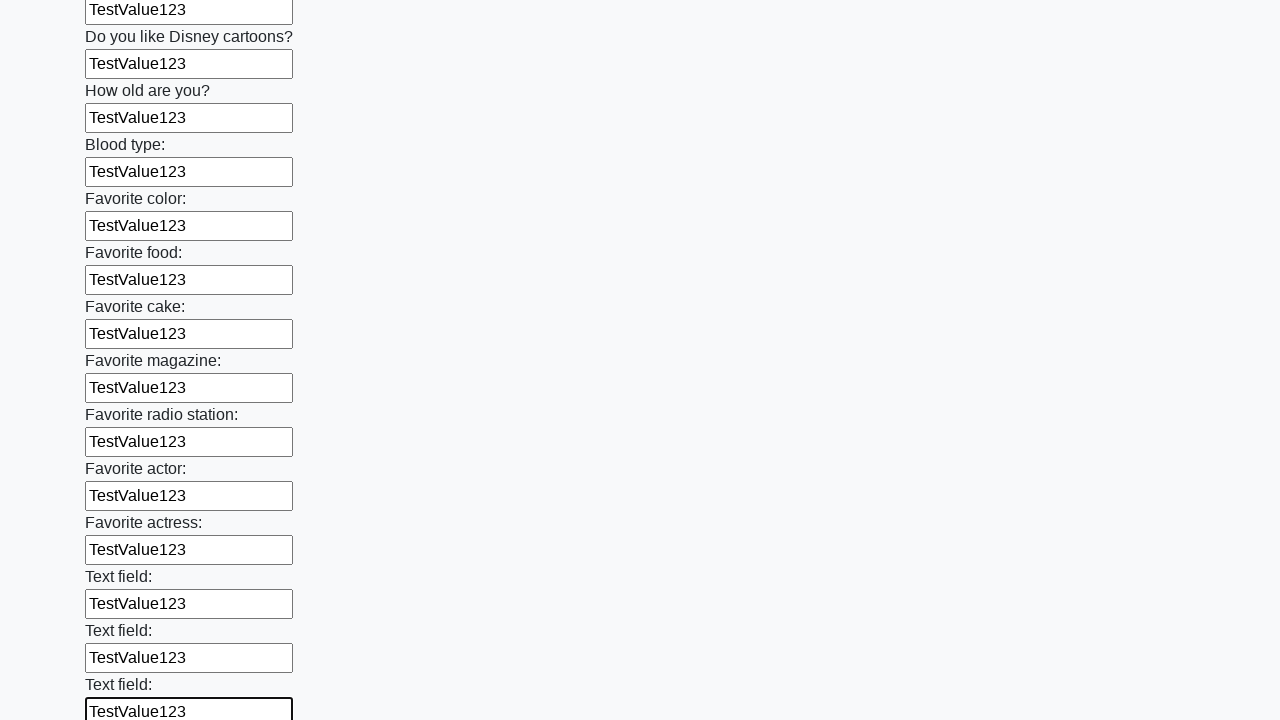

Filled input field with 'TestValue123' on input >> nth=29
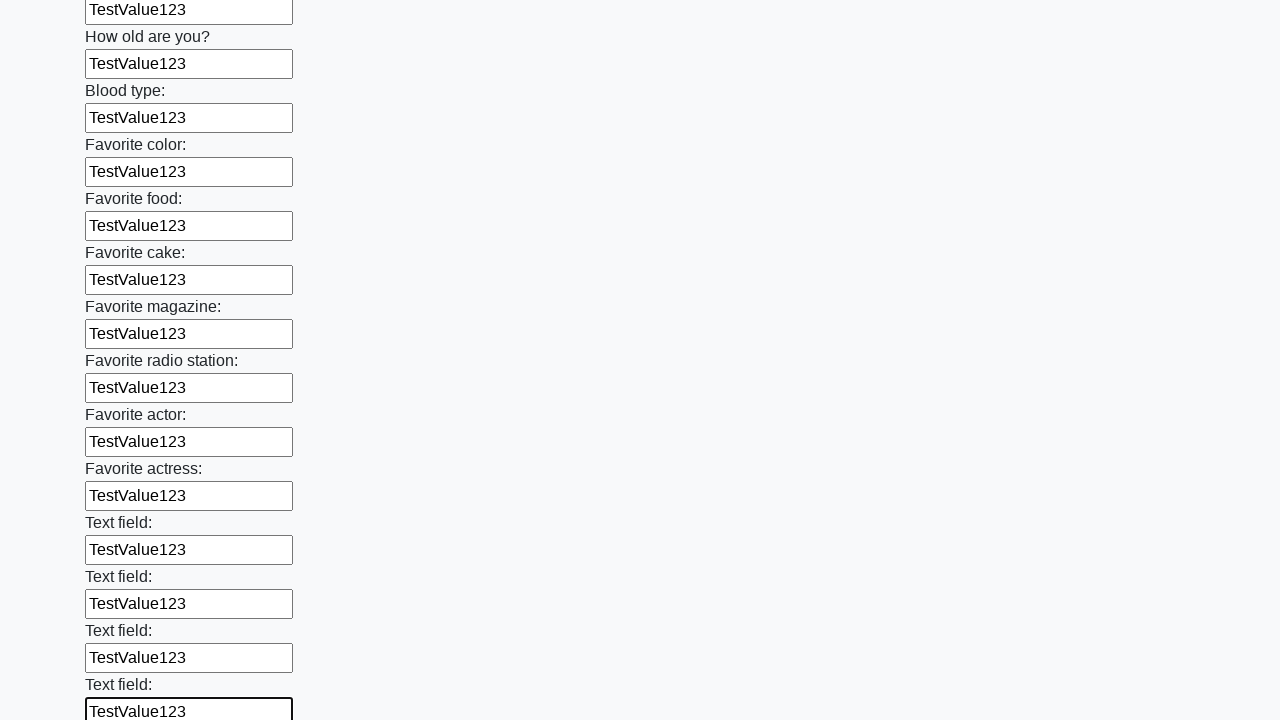

Filled input field with 'TestValue123' on input >> nth=30
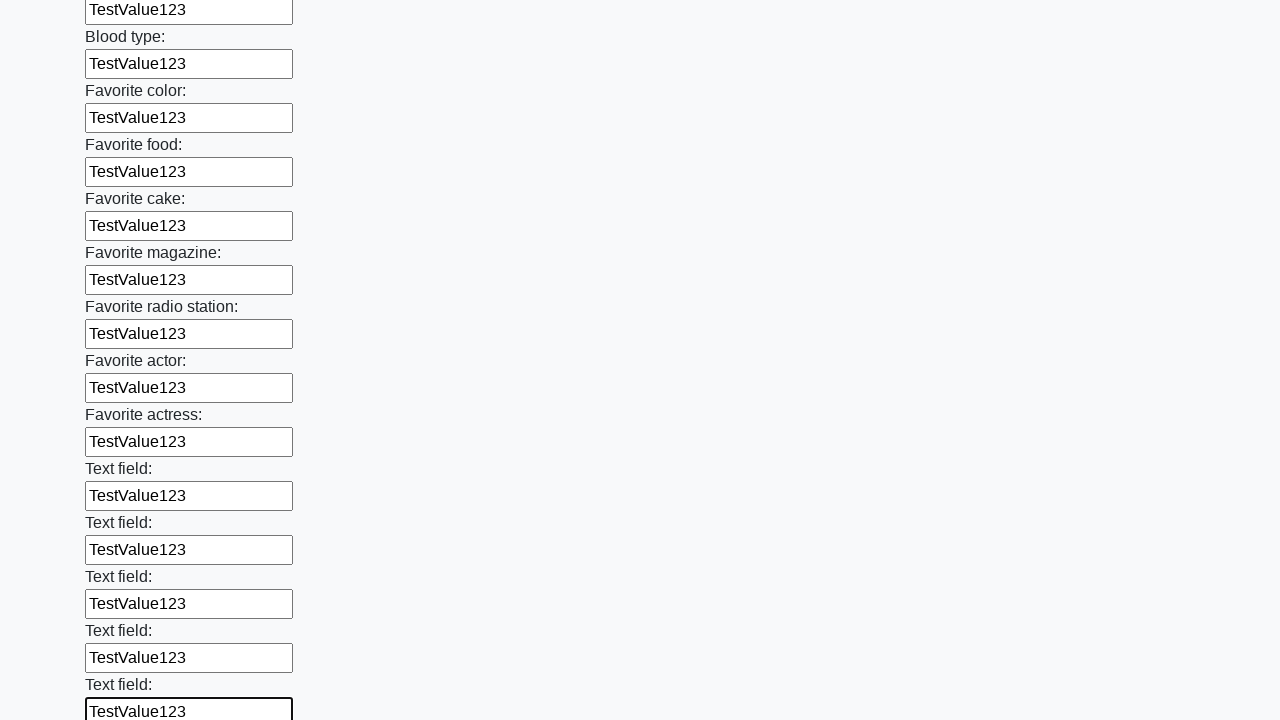

Filled input field with 'TestValue123' on input >> nth=31
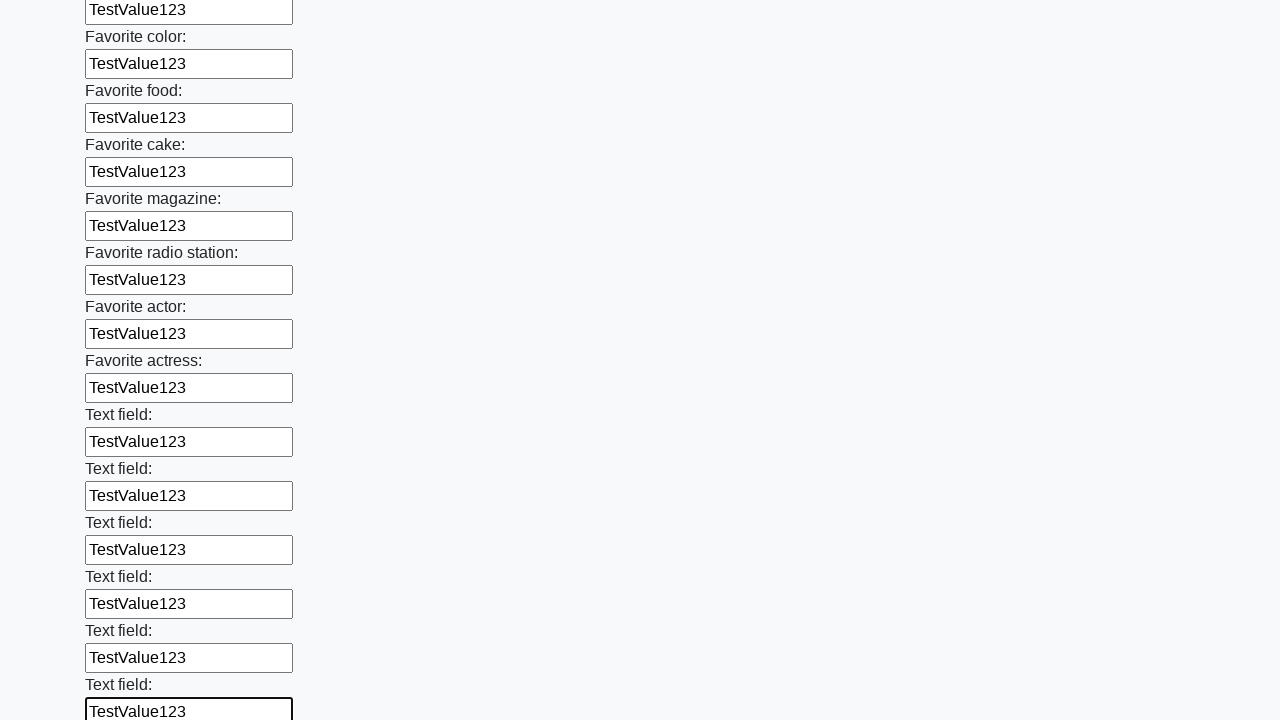

Filled input field with 'TestValue123' on input >> nth=32
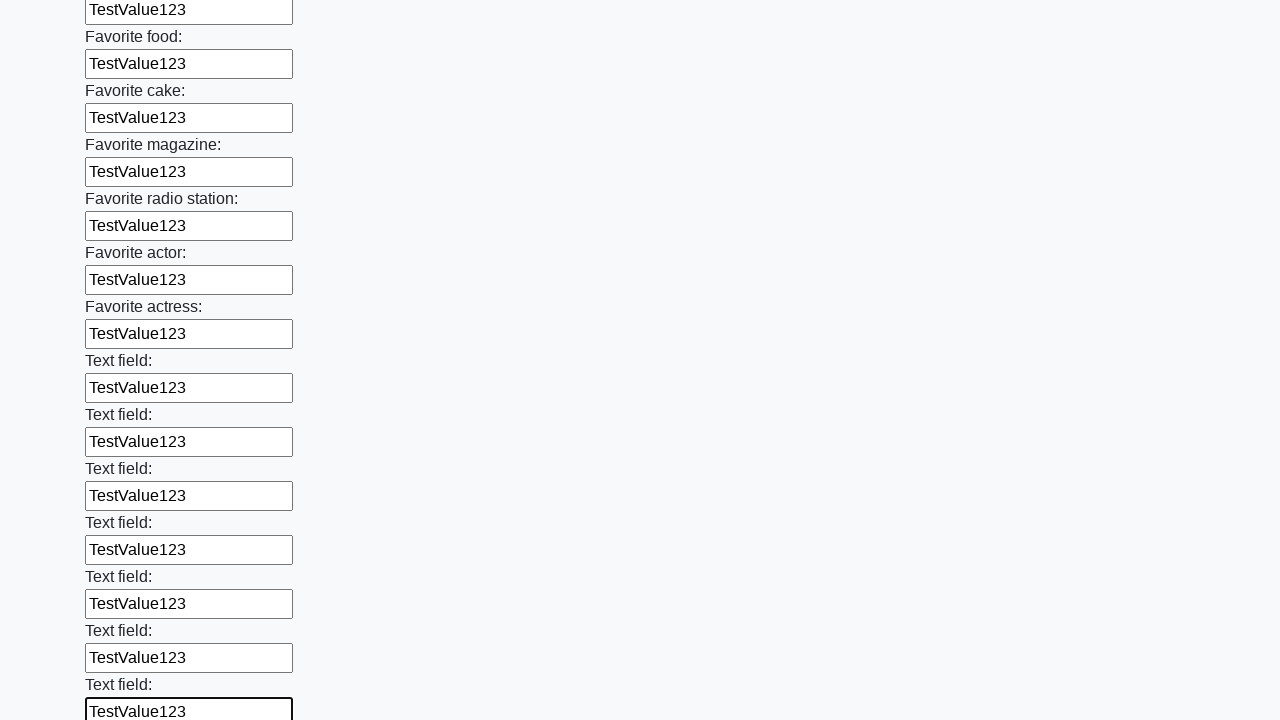

Filled input field with 'TestValue123' on input >> nth=33
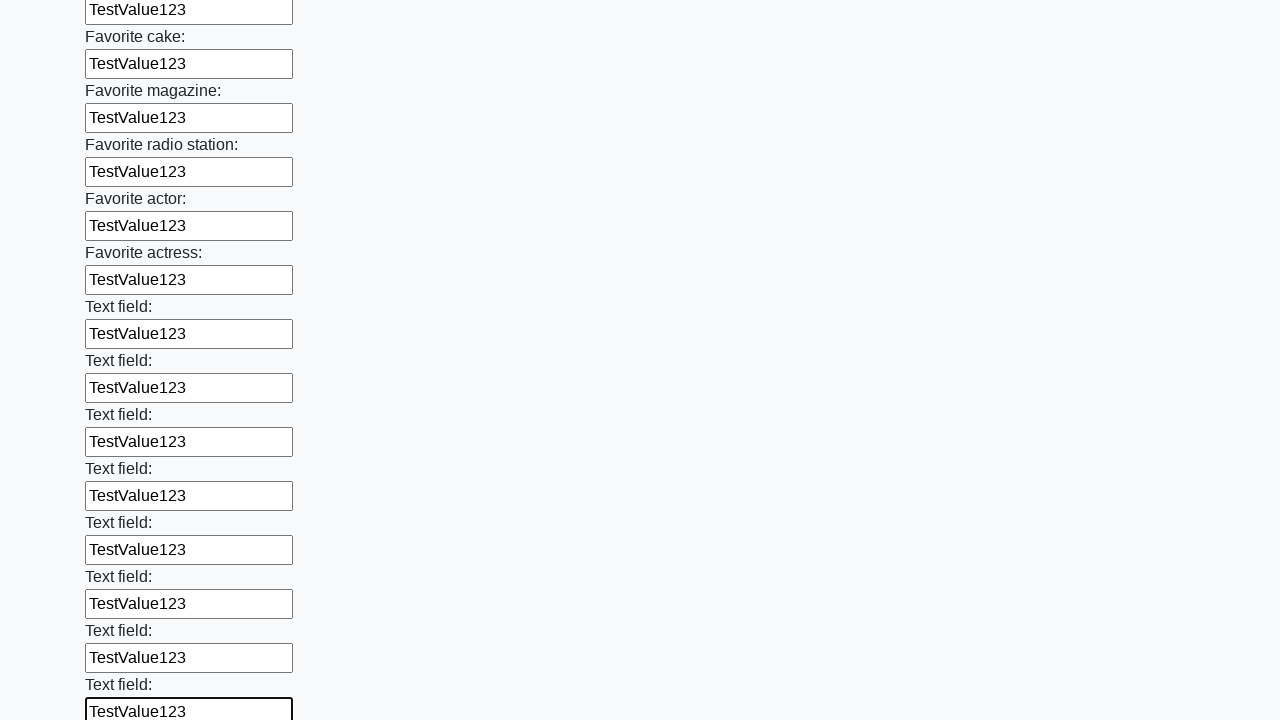

Filled input field with 'TestValue123' on input >> nth=34
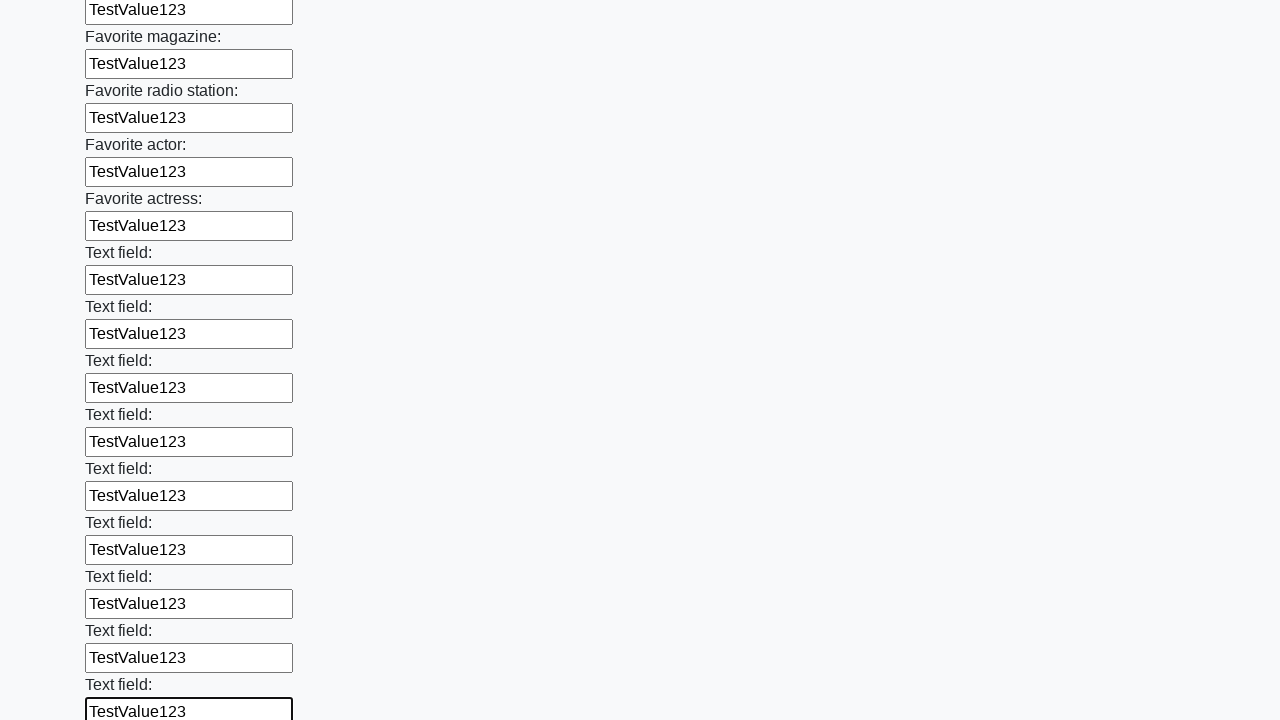

Filled input field with 'TestValue123' on input >> nth=35
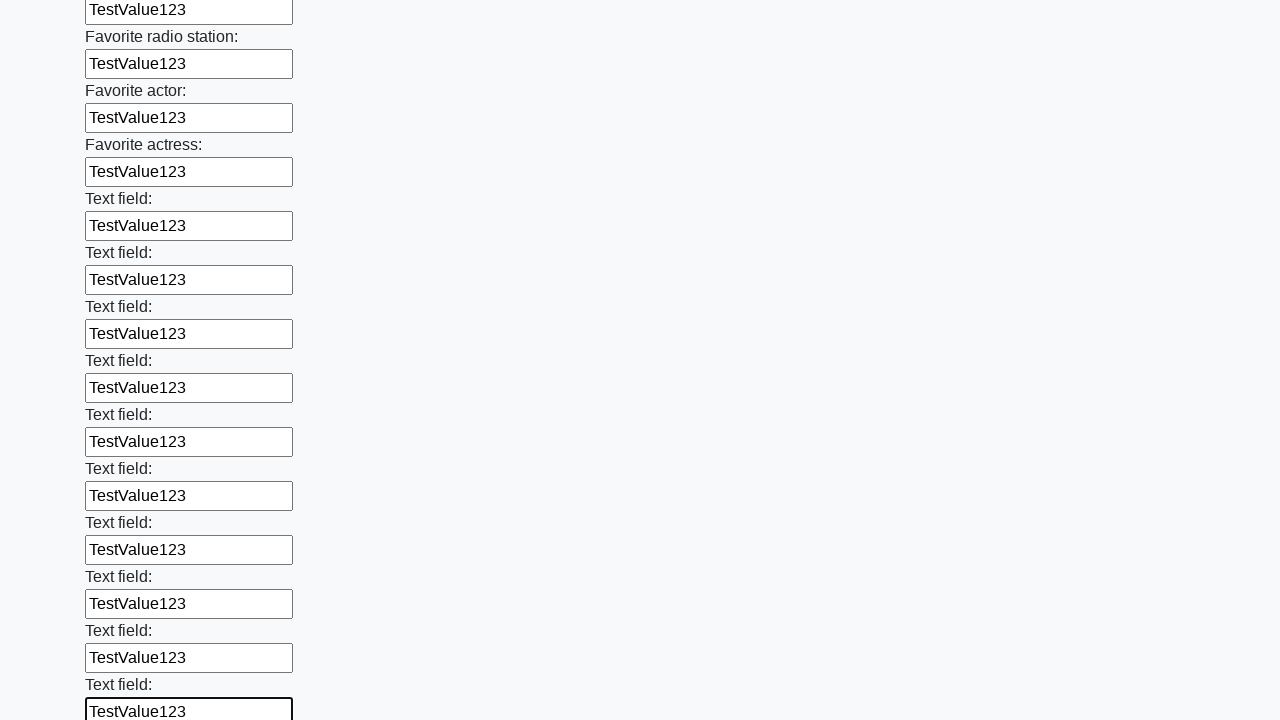

Filled input field with 'TestValue123' on input >> nth=36
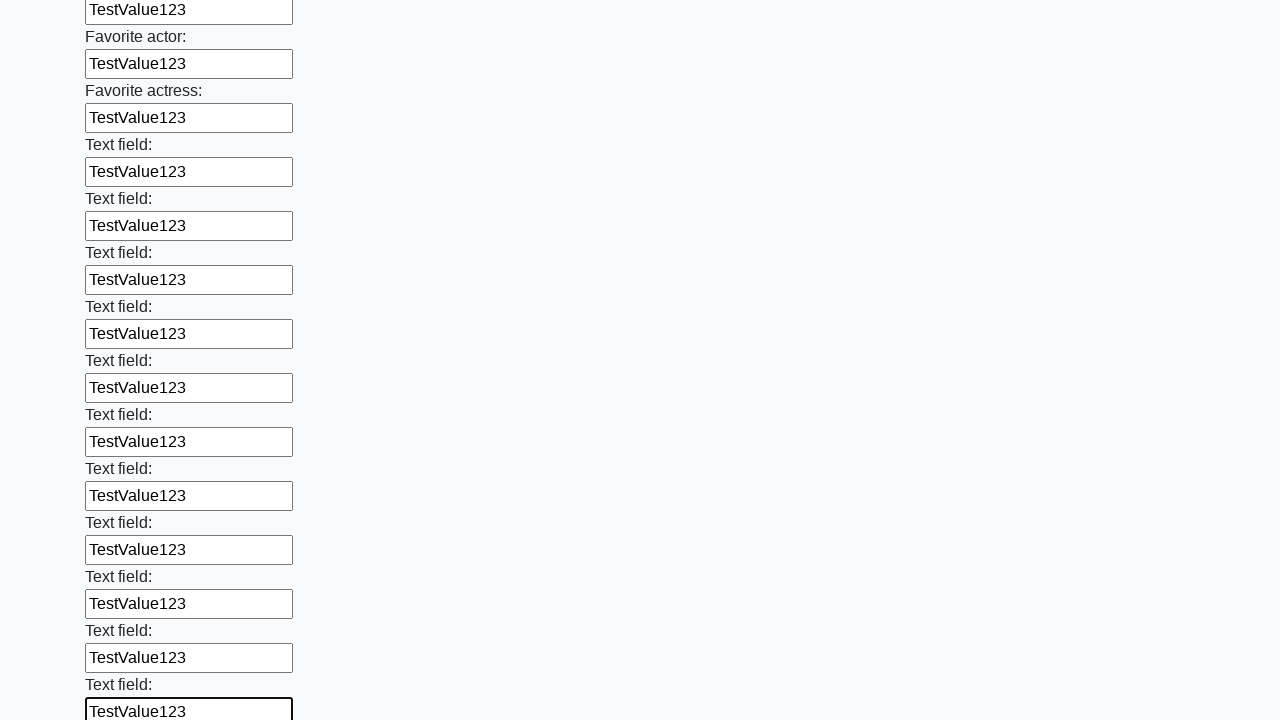

Filled input field with 'TestValue123' on input >> nth=37
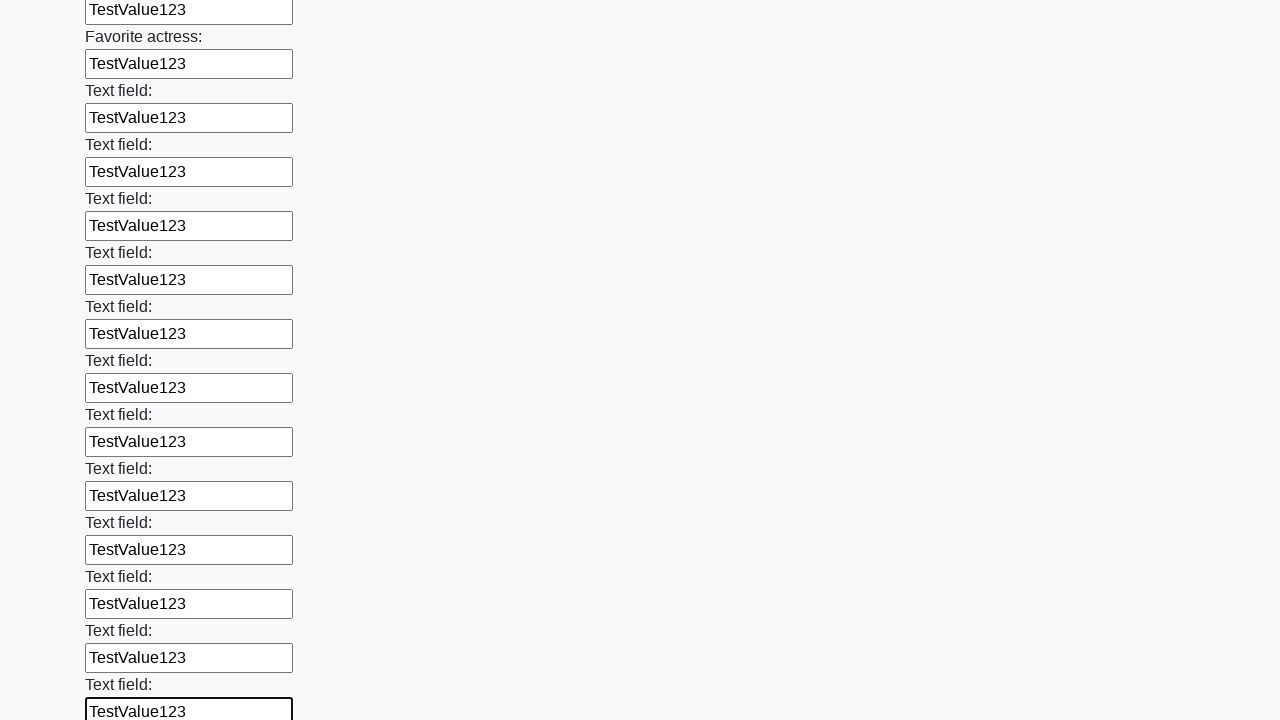

Filled input field with 'TestValue123' on input >> nth=38
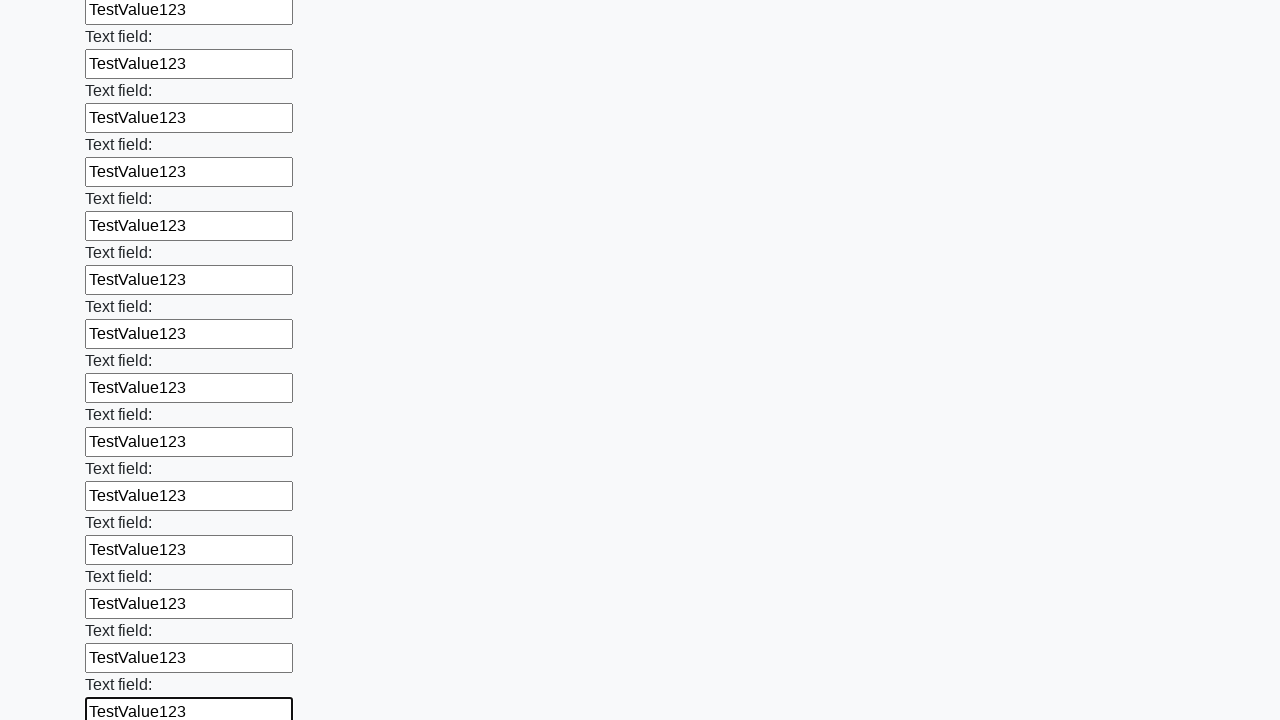

Filled input field with 'TestValue123' on input >> nth=39
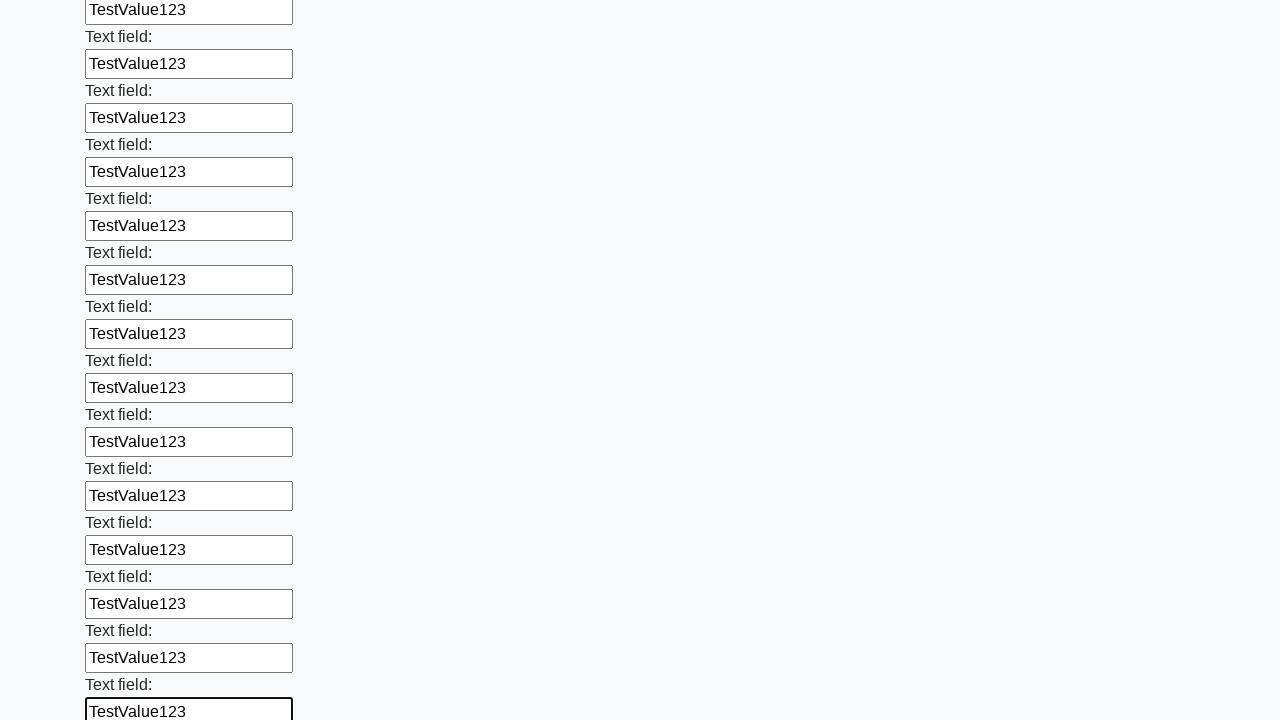

Filled input field with 'TestValue123' on input >> nth=40
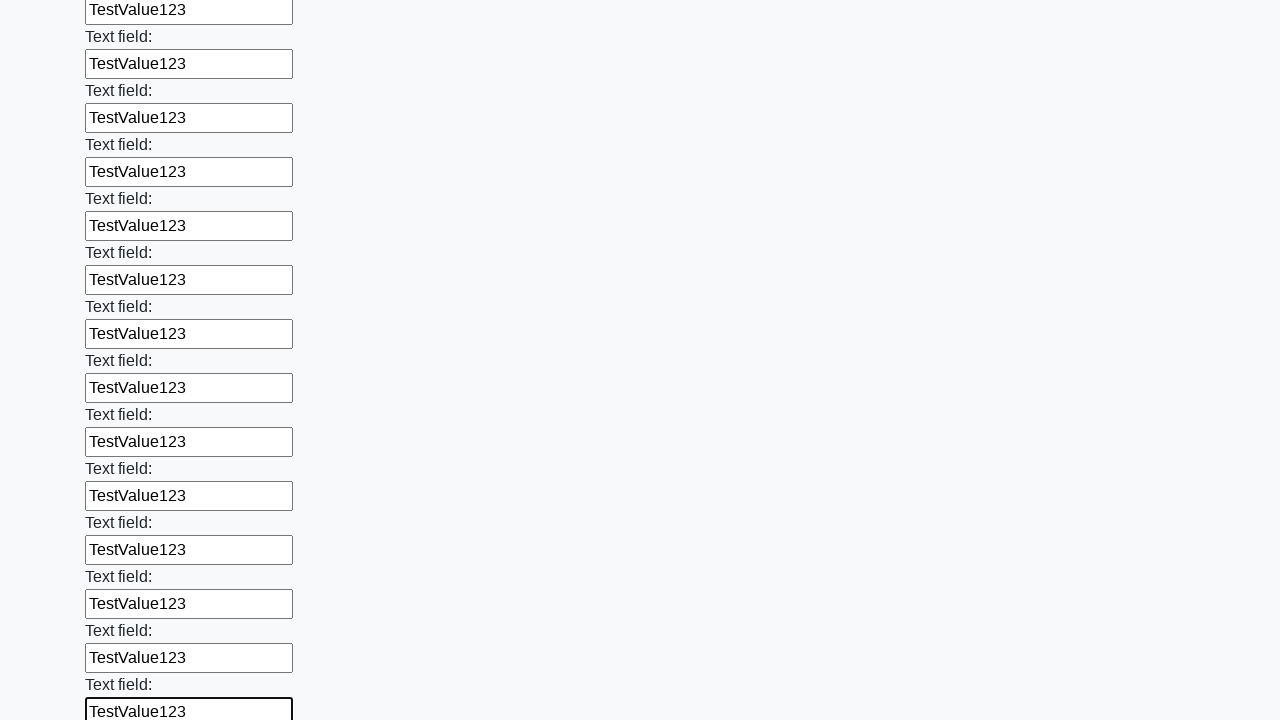

Filled input field with 'TestValue123' on input >> nth=41
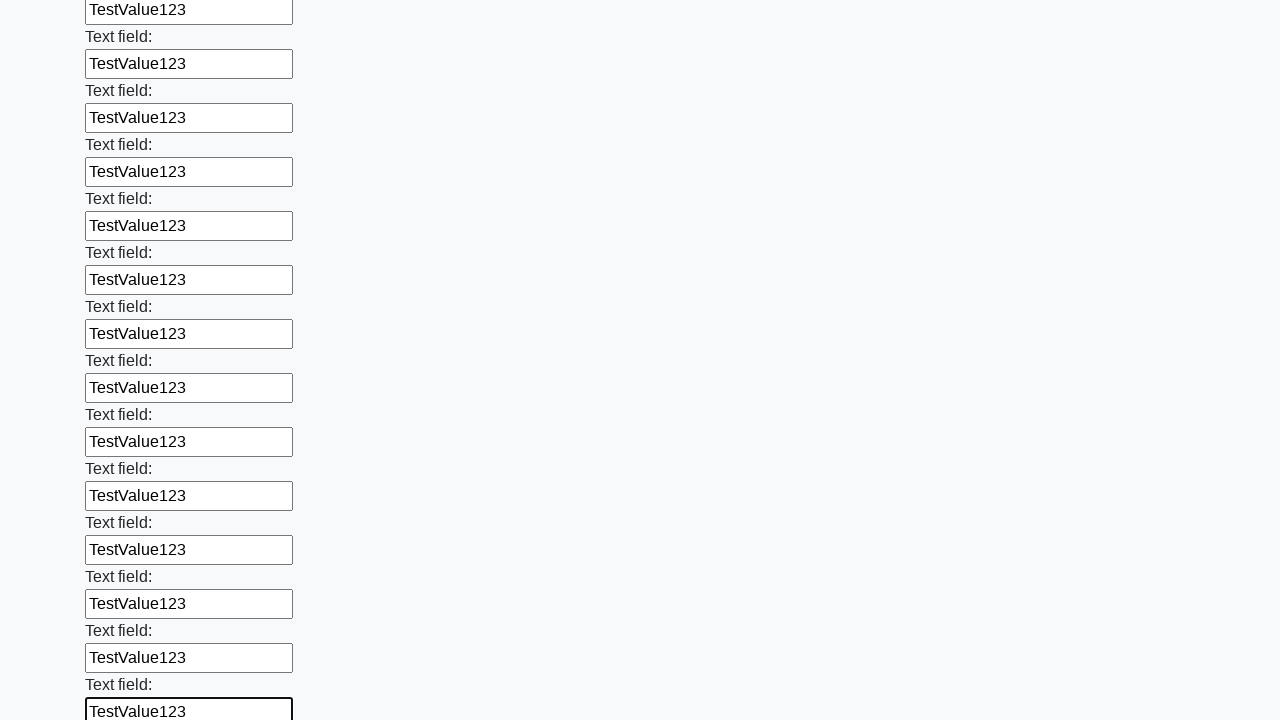

Filled input field with 'TestValue123' on input >> nth=42
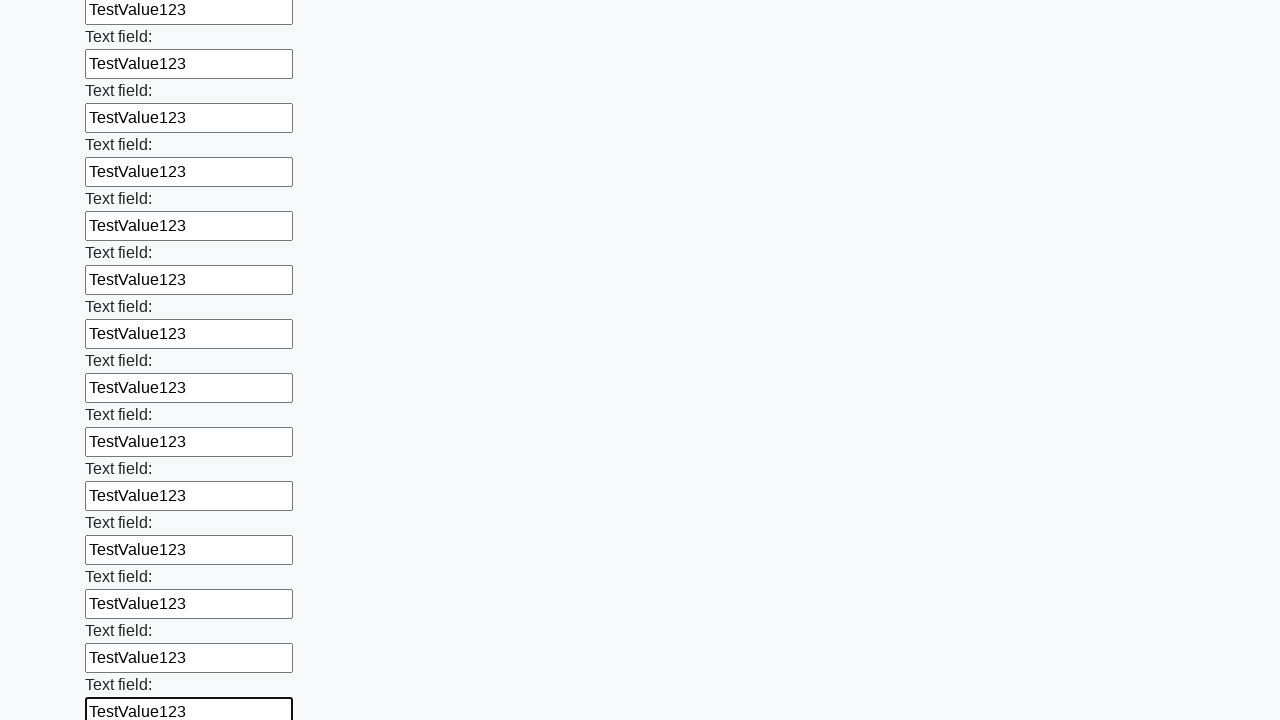

Filled input field with 'TestValue123' on input >> nth=43
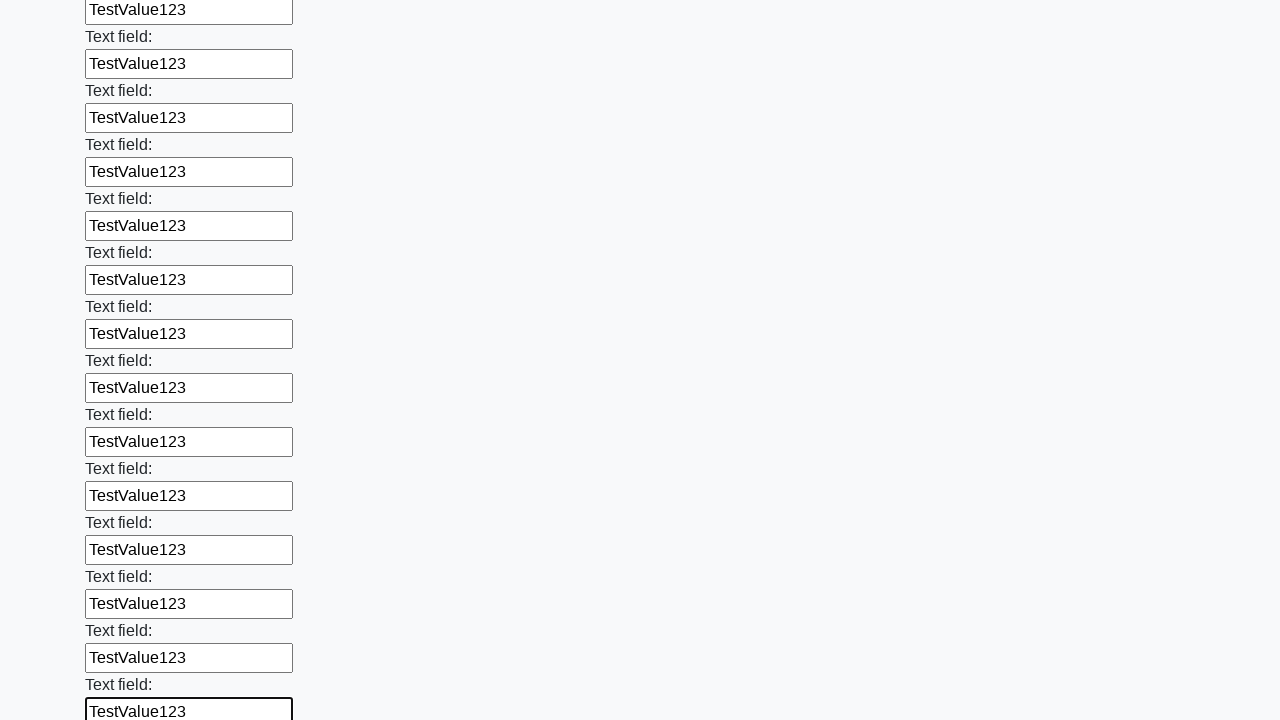

Filled input field with 'TestValue123' on input >> nth=44
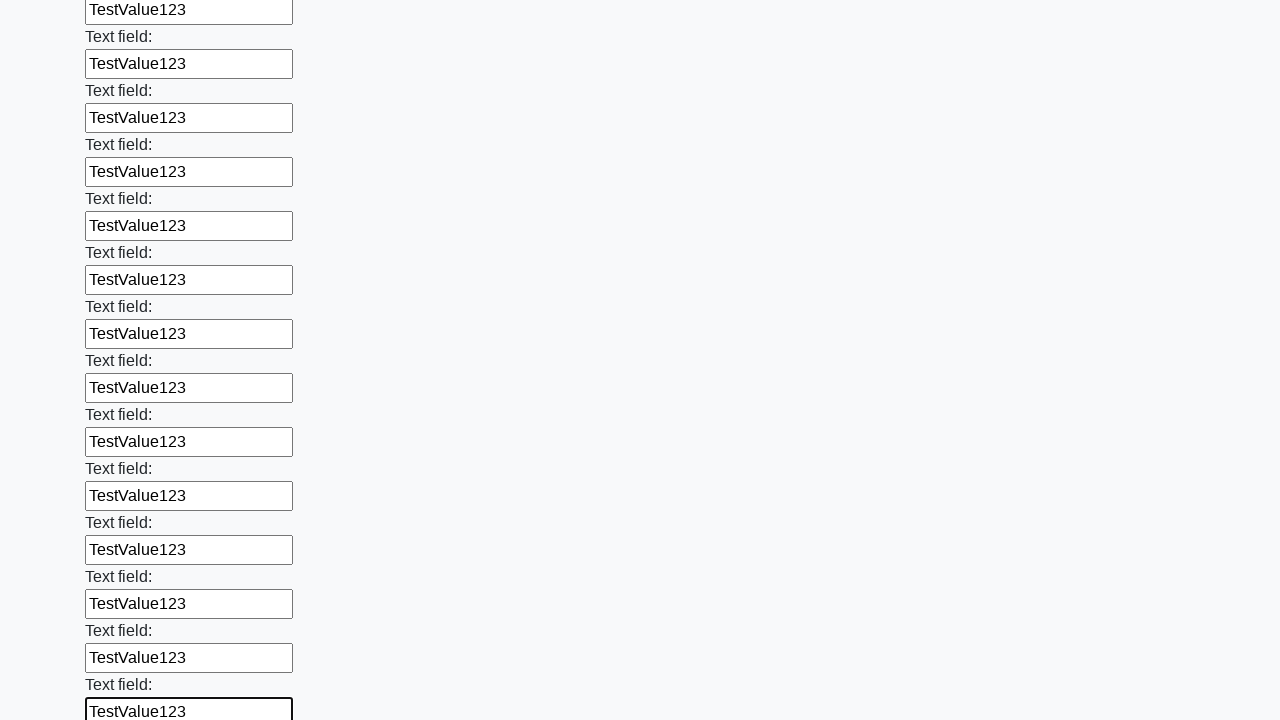

Filled input field with 'TestValue123' on input >> nth=45
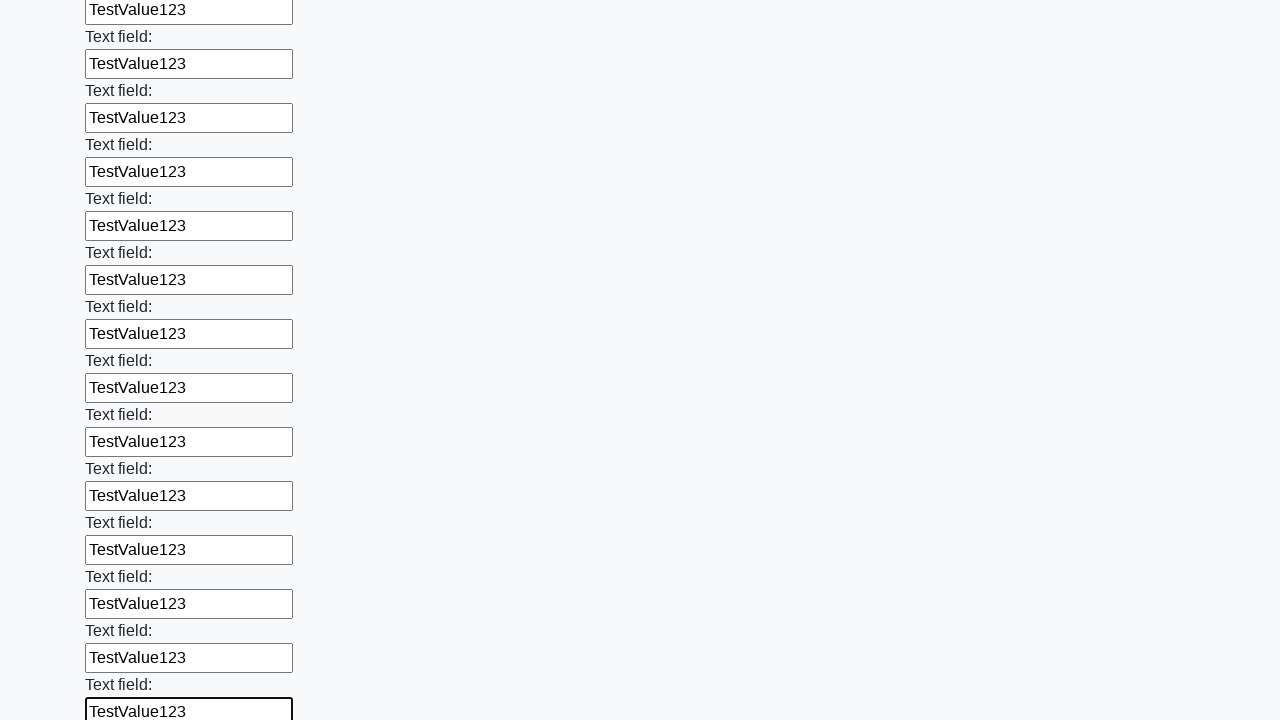

Filled input field with 'TestValue123' on input >> nth=46
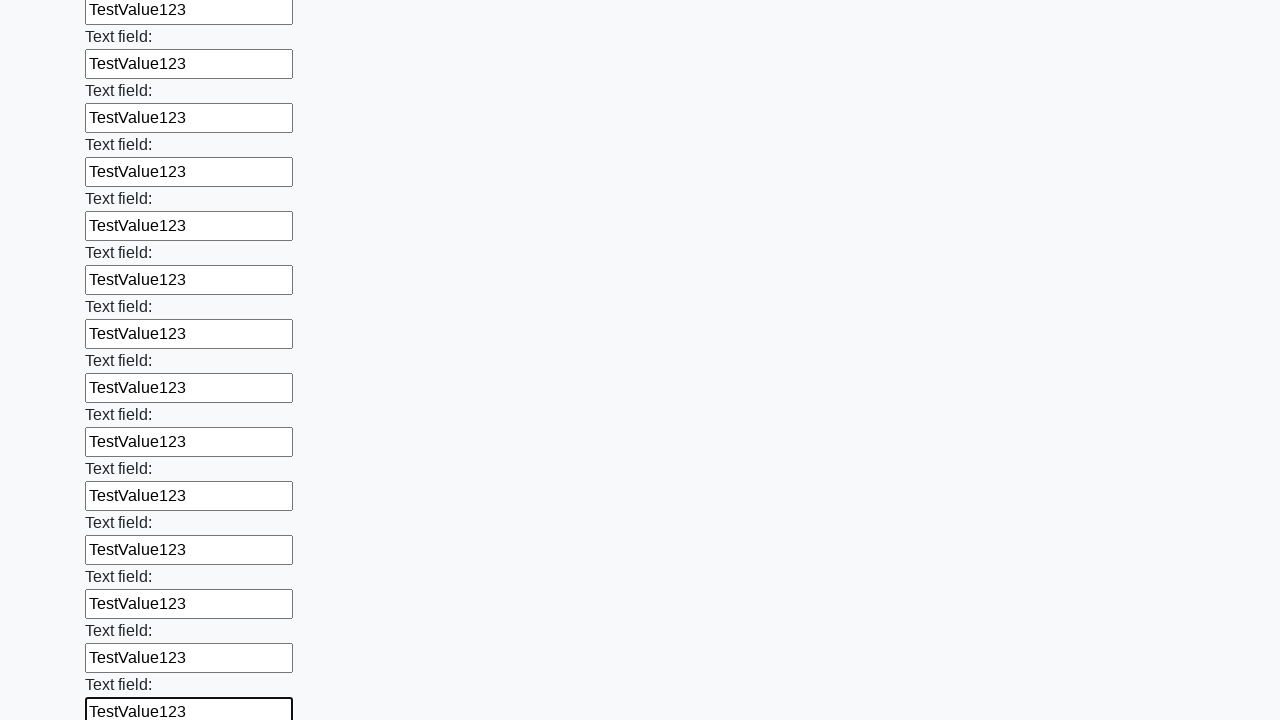

Filled input field with 'TestValue123' on input >> nth=47
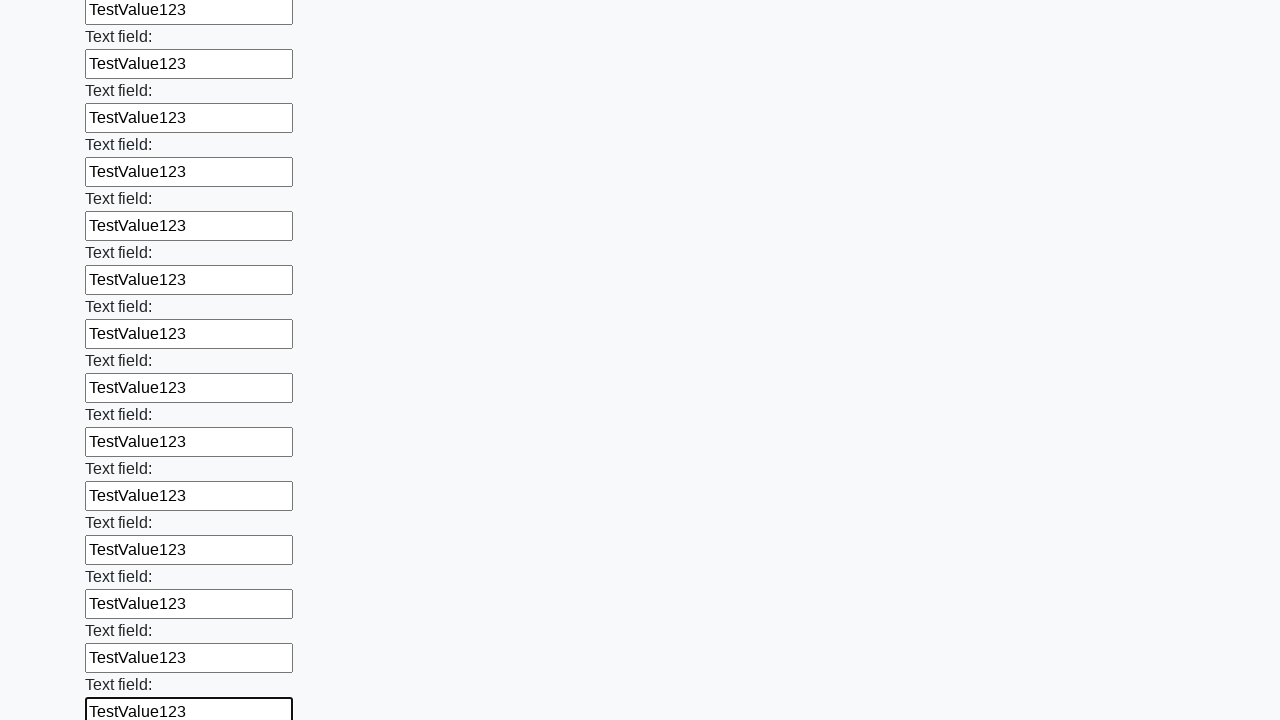

Filled input field with 'TestValue123' on input >> nth=48
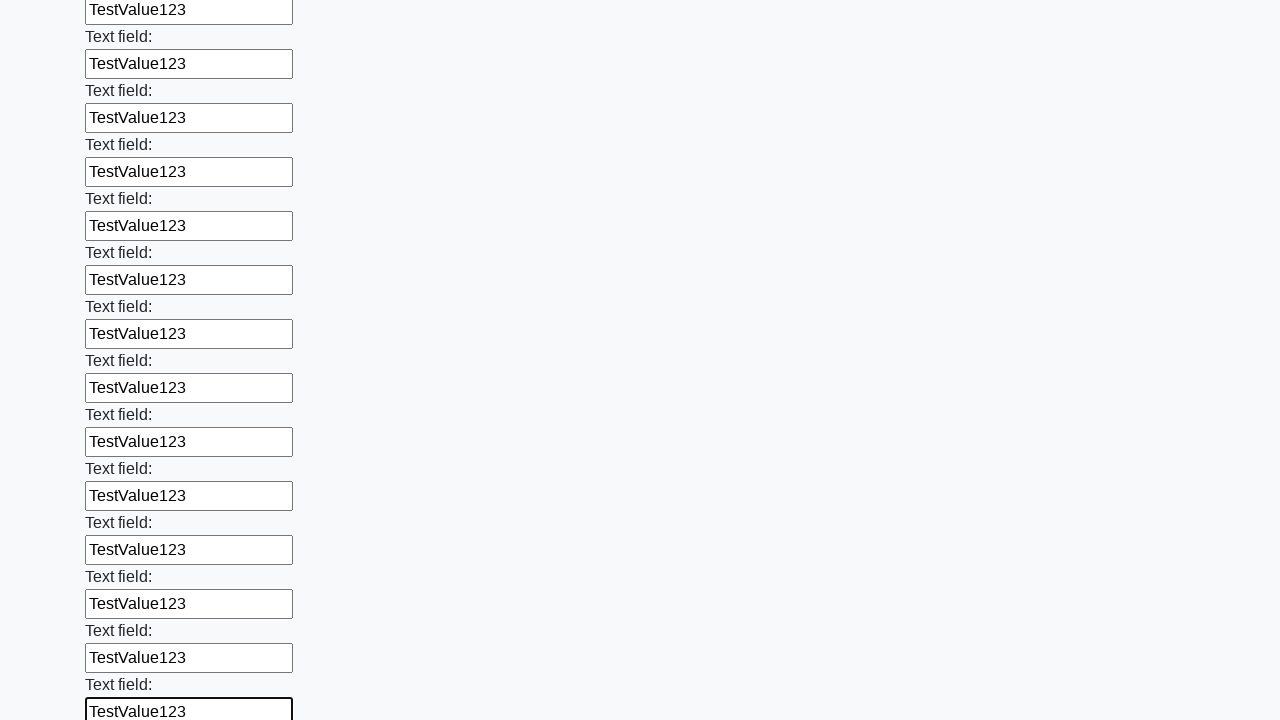

Filled input field with 'TestValue123' on input >> nth=49
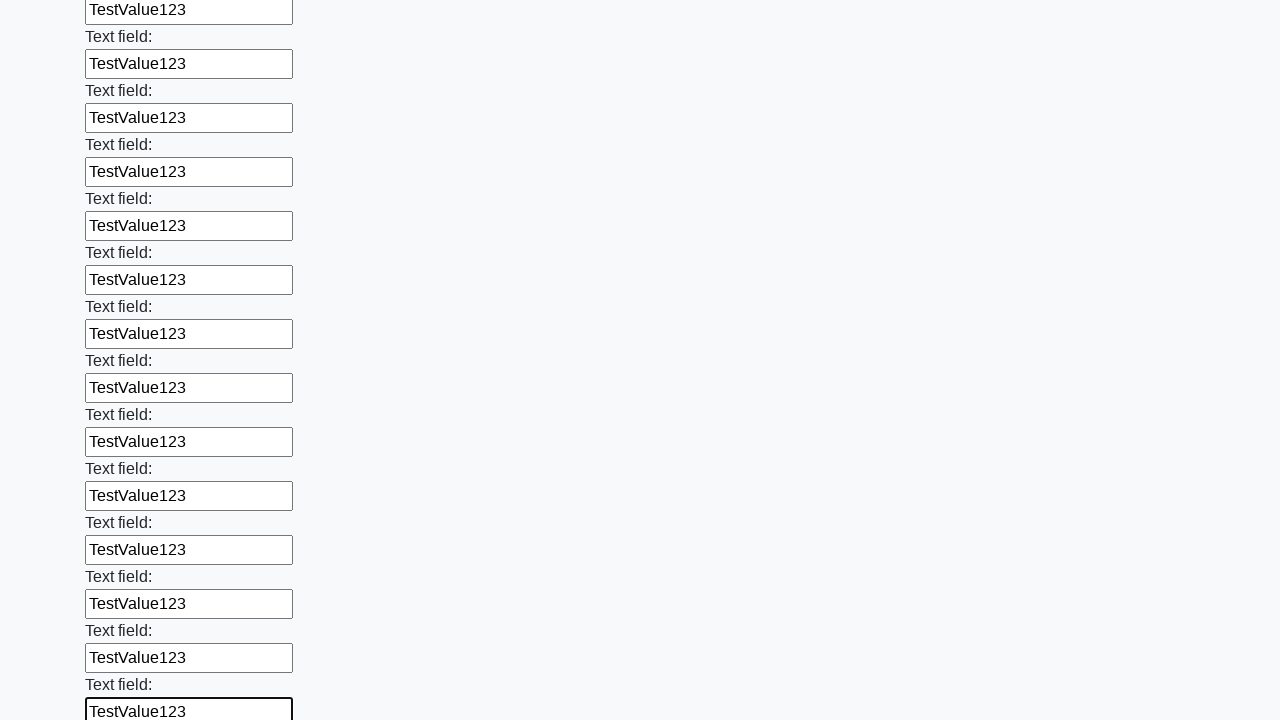

Filled input field with 'TestValue123' on input >> nth=50
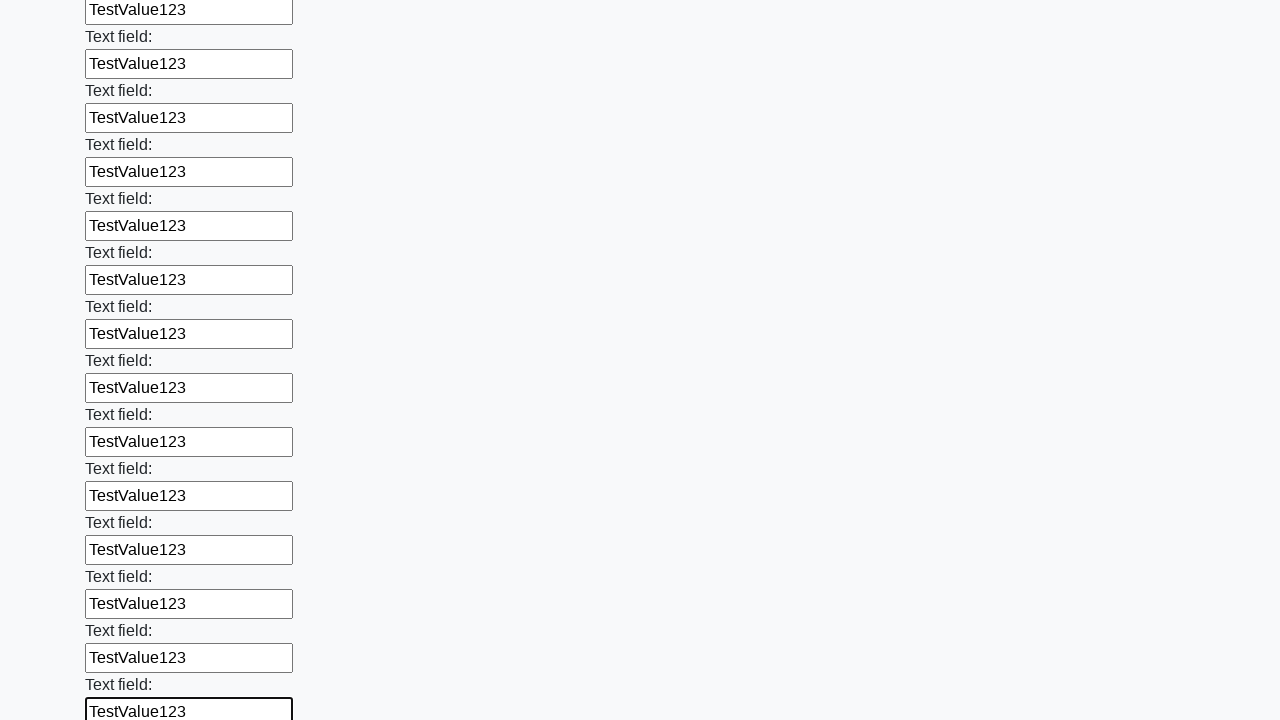

Filled input field with 'TestValue123' on input >> nth=51
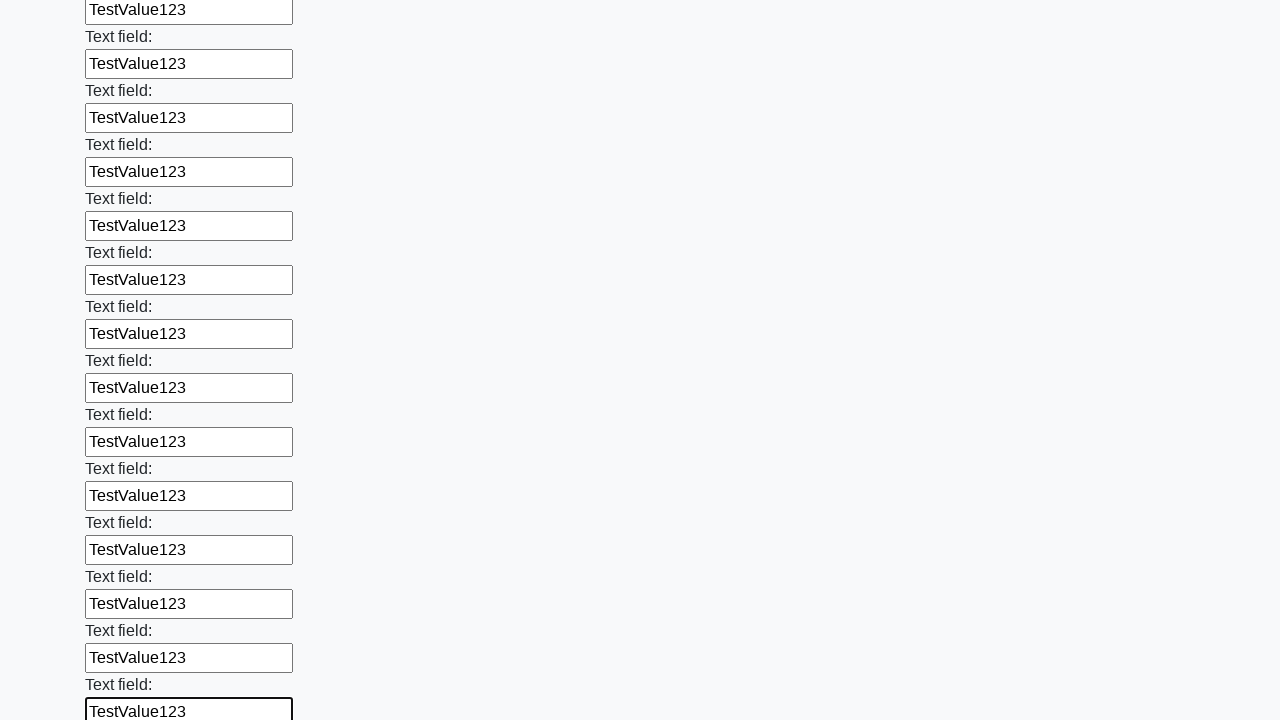

Filled input field with 'TestValue123' on input >> nth=52
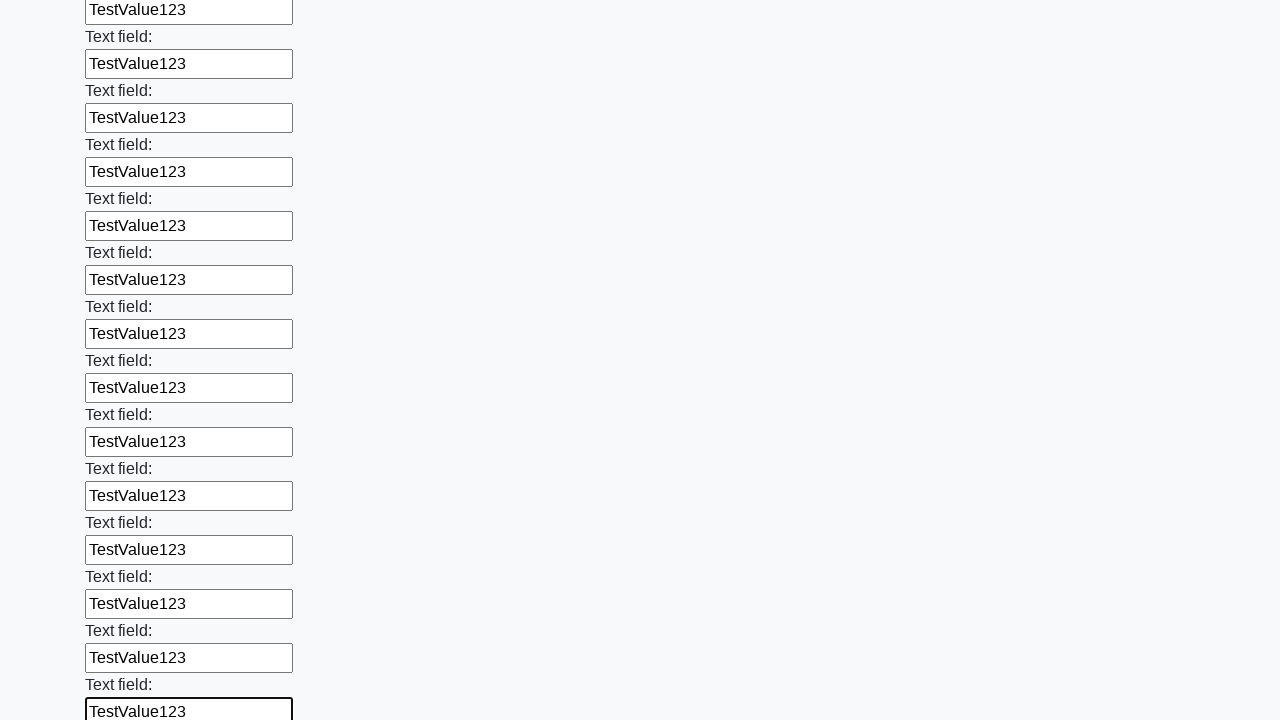

Filled input field with 'TestValue123' on input >> nth=53
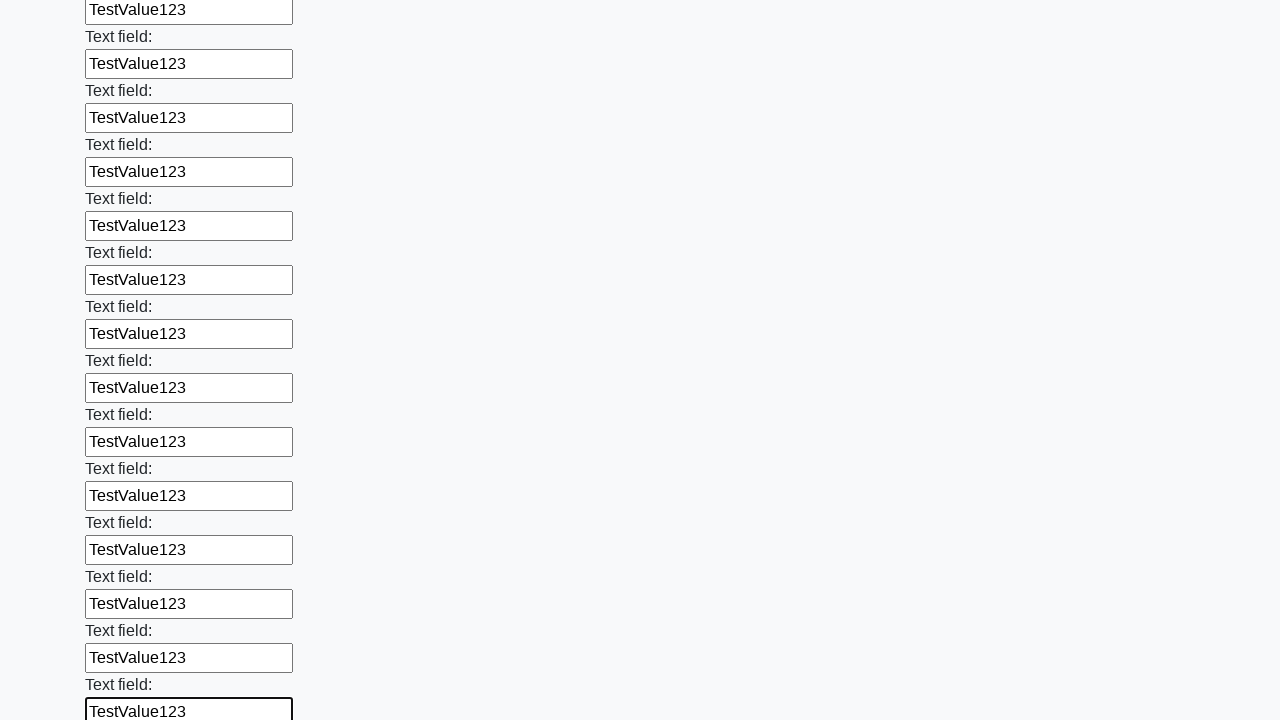

Filled input field with 'TestValue123' on input >> nth=54
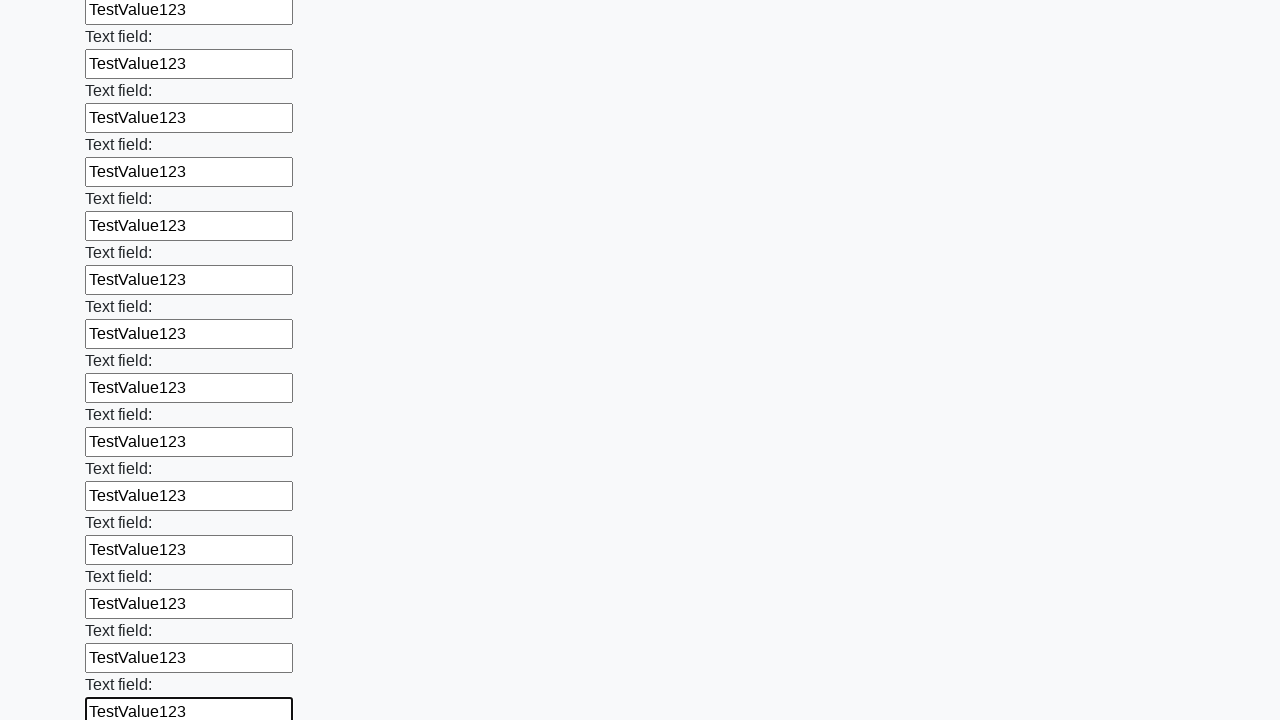

Filled input field with 'TestValue123' on input >> nth=55
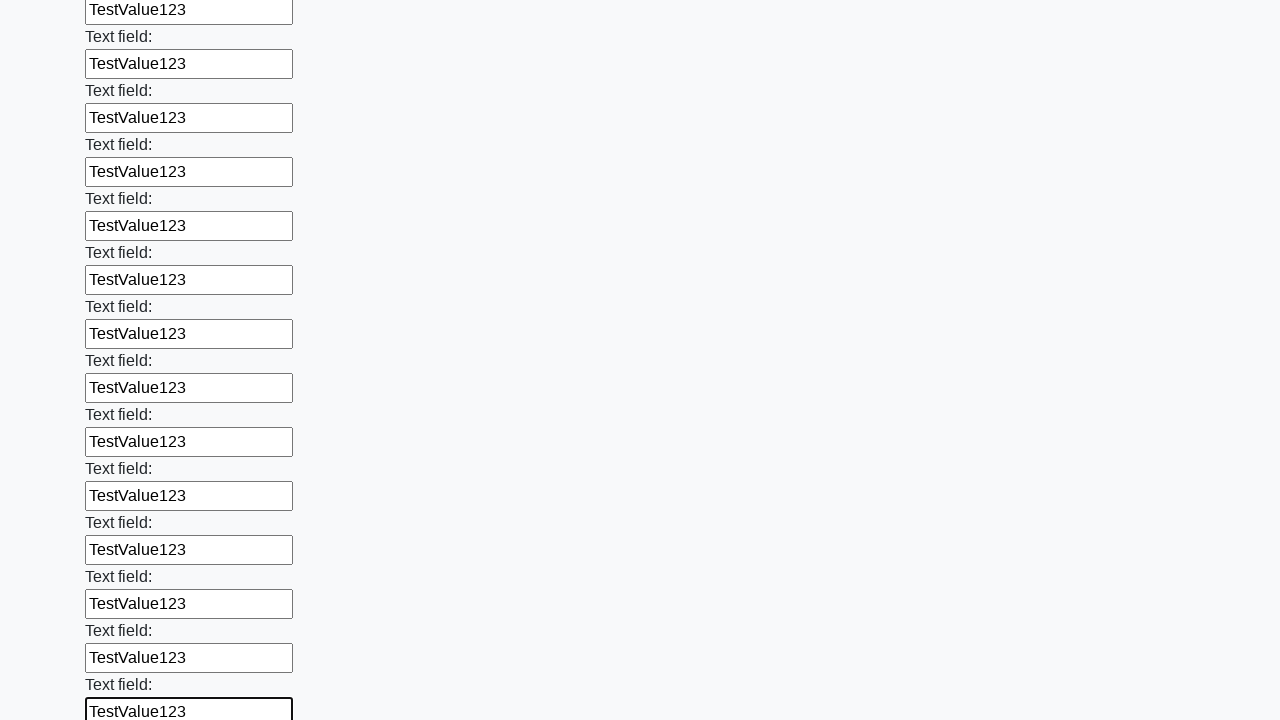

Filled input field with 'TestValue123' on input >> nth=56
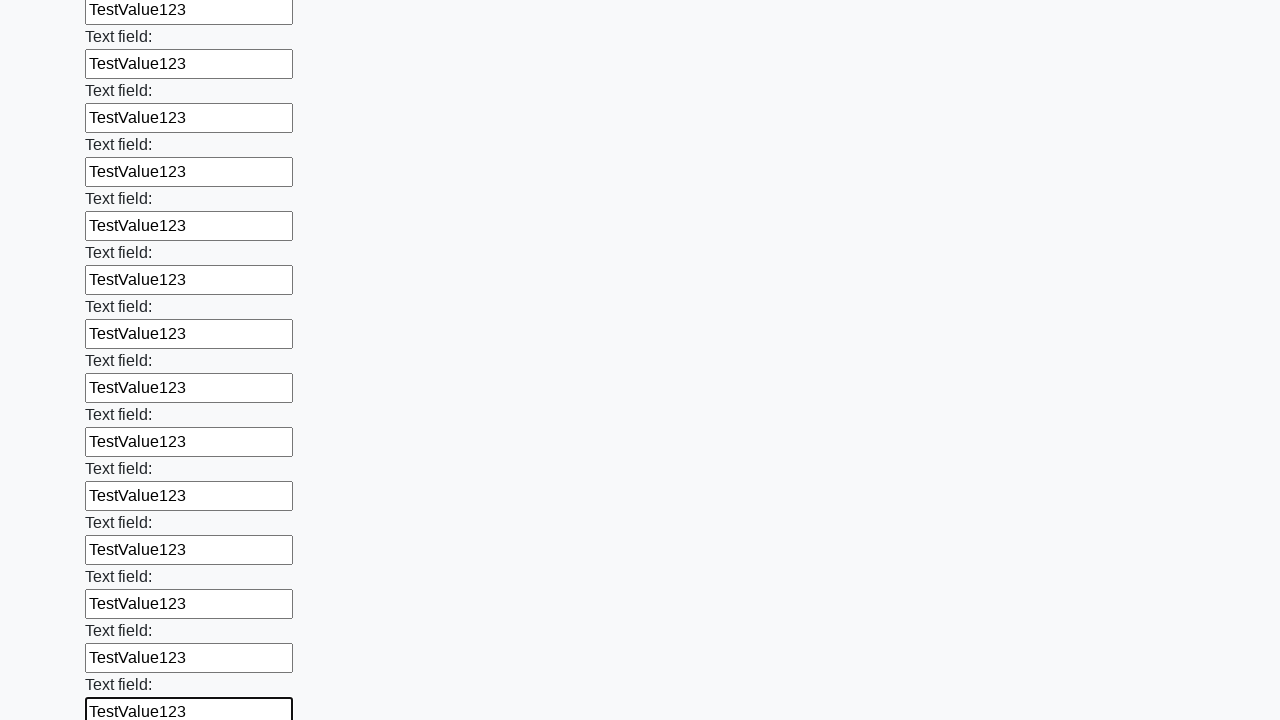

Filled input field with 'TestValue123' on input >> nth=57
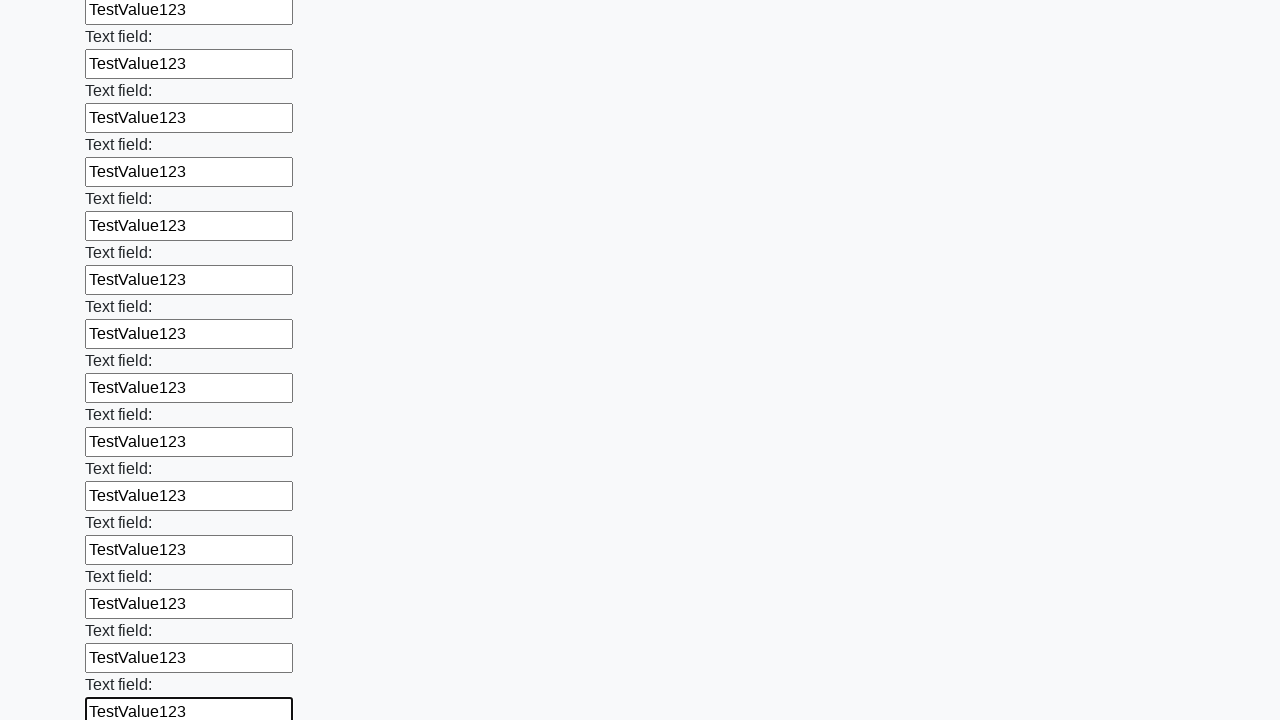

Filled input field with 'TestValue123' on input >> nth=58
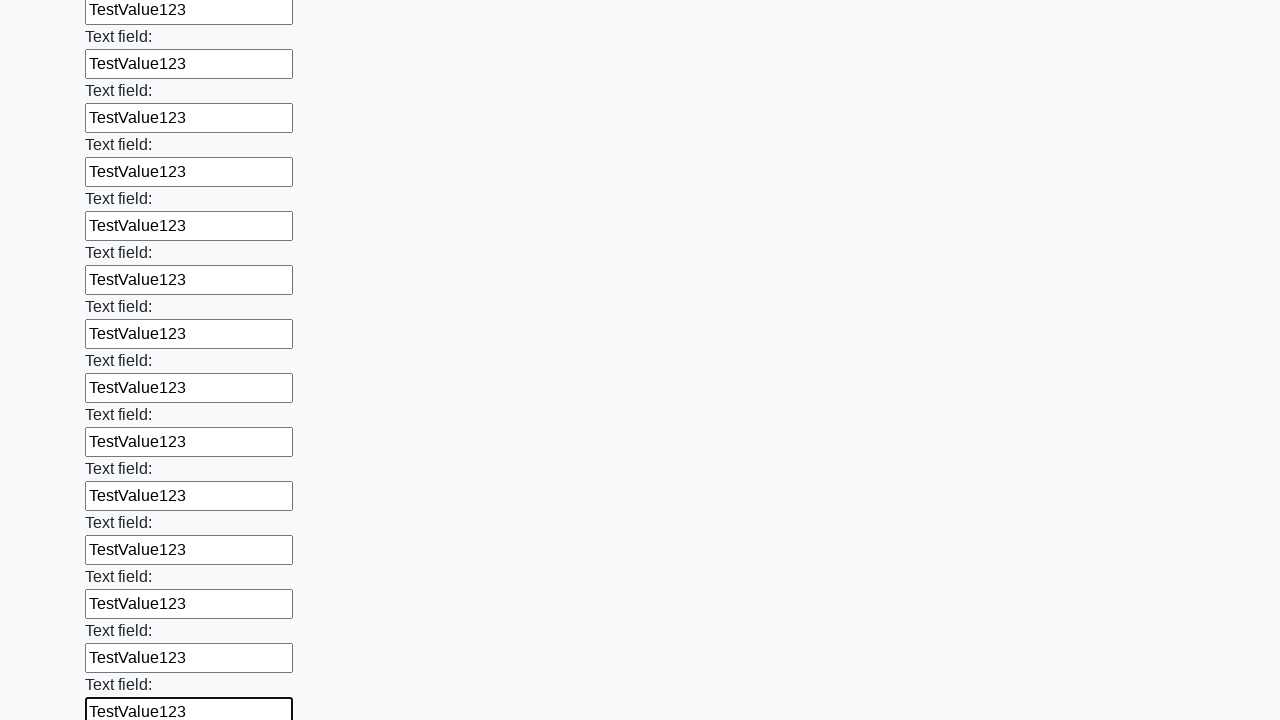

Filled input field with 'TestValue123' on input >> nth=59
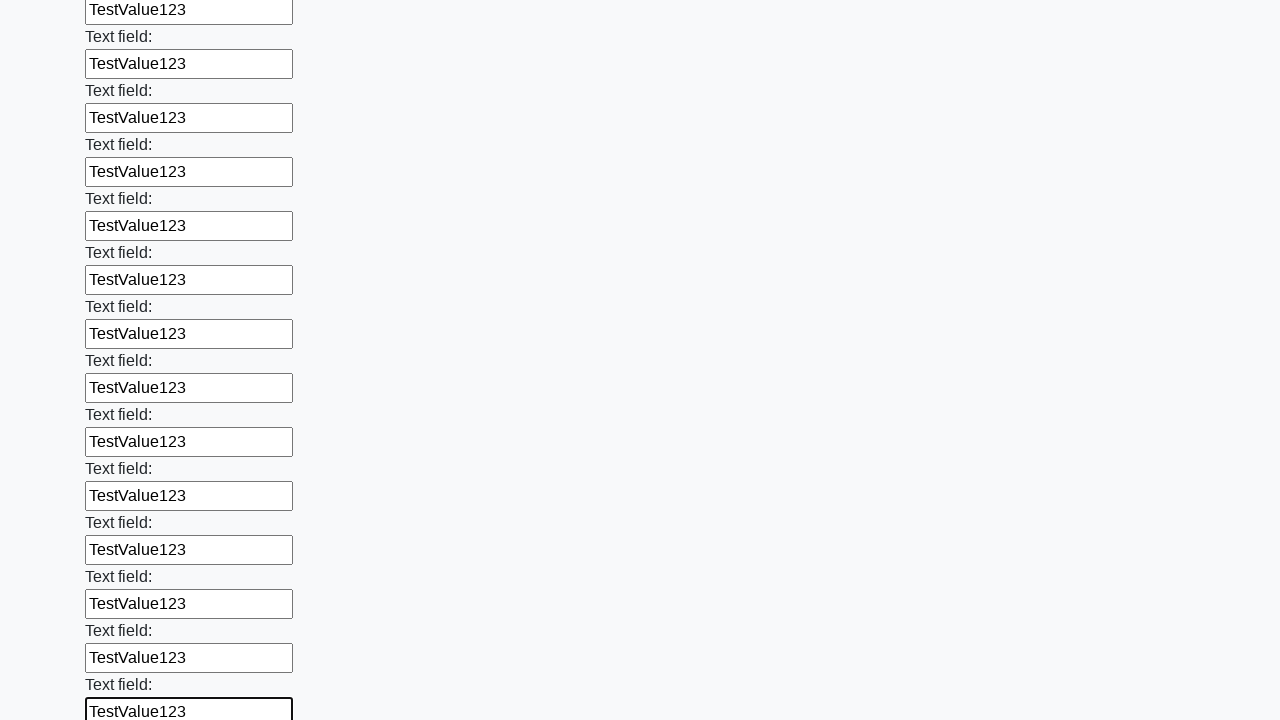

Filled input field with 'TestValue123' on input >> nth=60
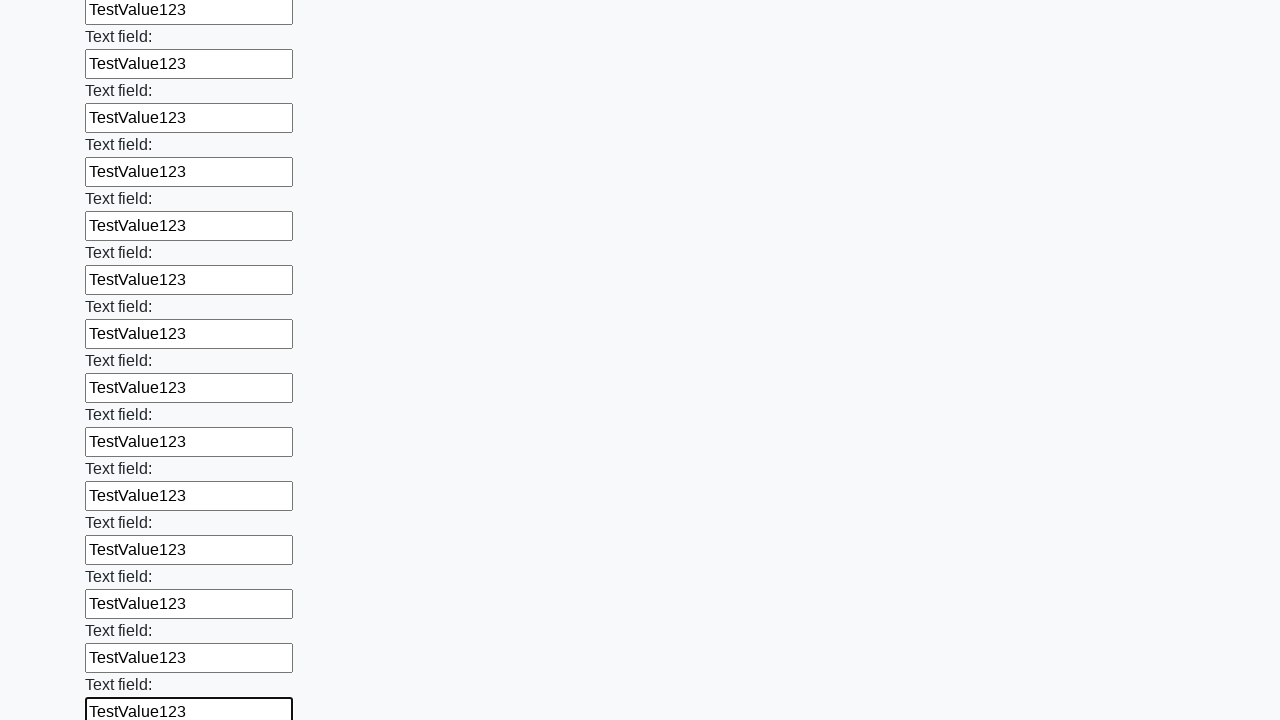

Filled input field with 'TestValue123' on input >> nth=61
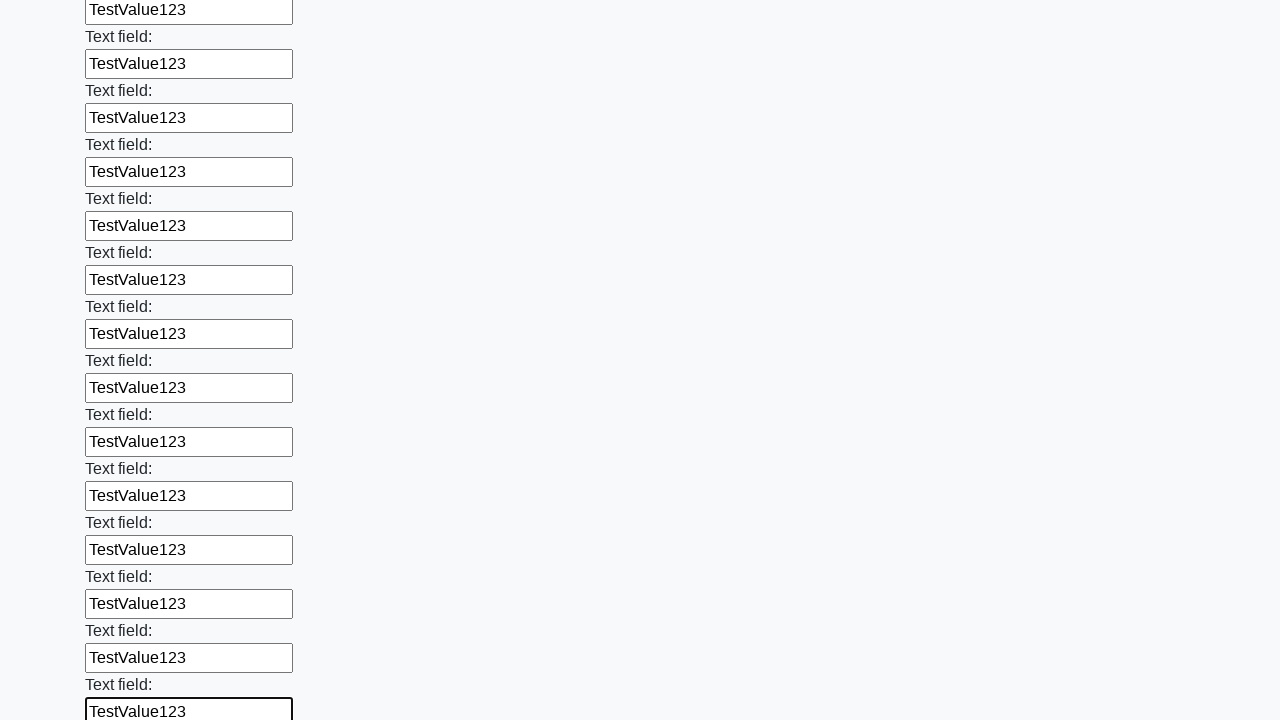

Filled input field with 'TestValue123' on input >> nth=62
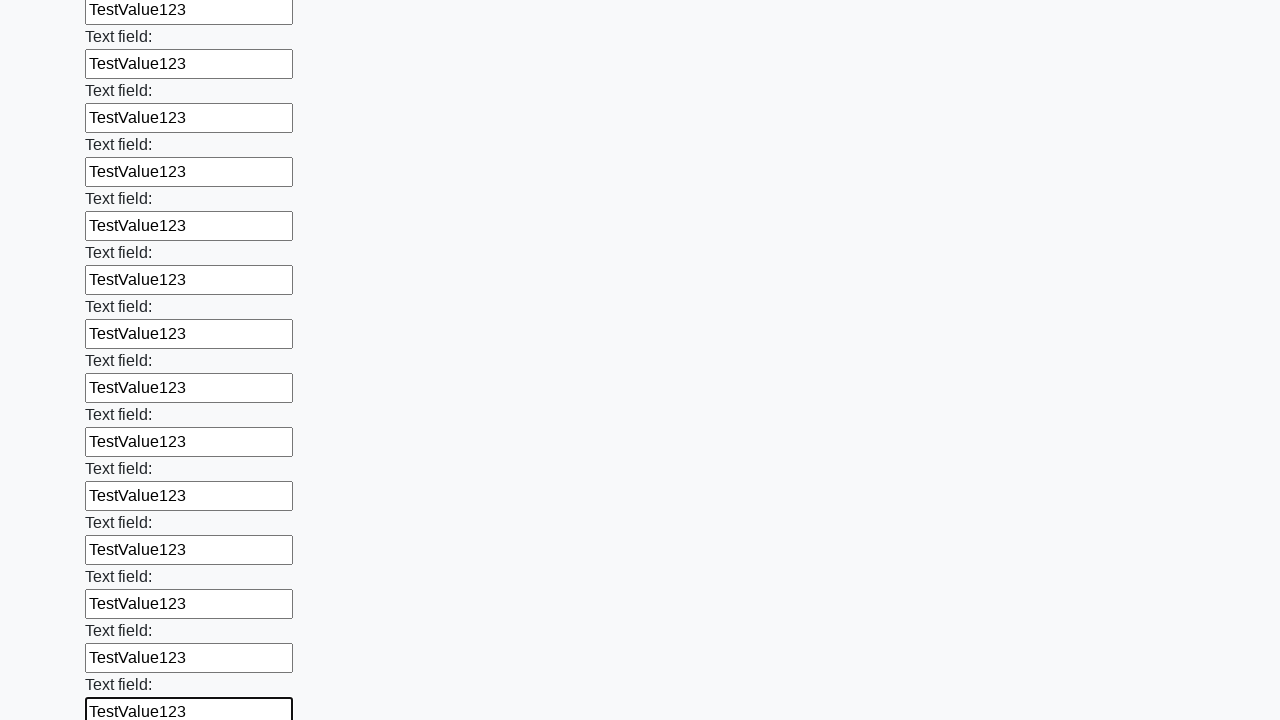

Filled input field with 'TestValue123' on input >> nth=63
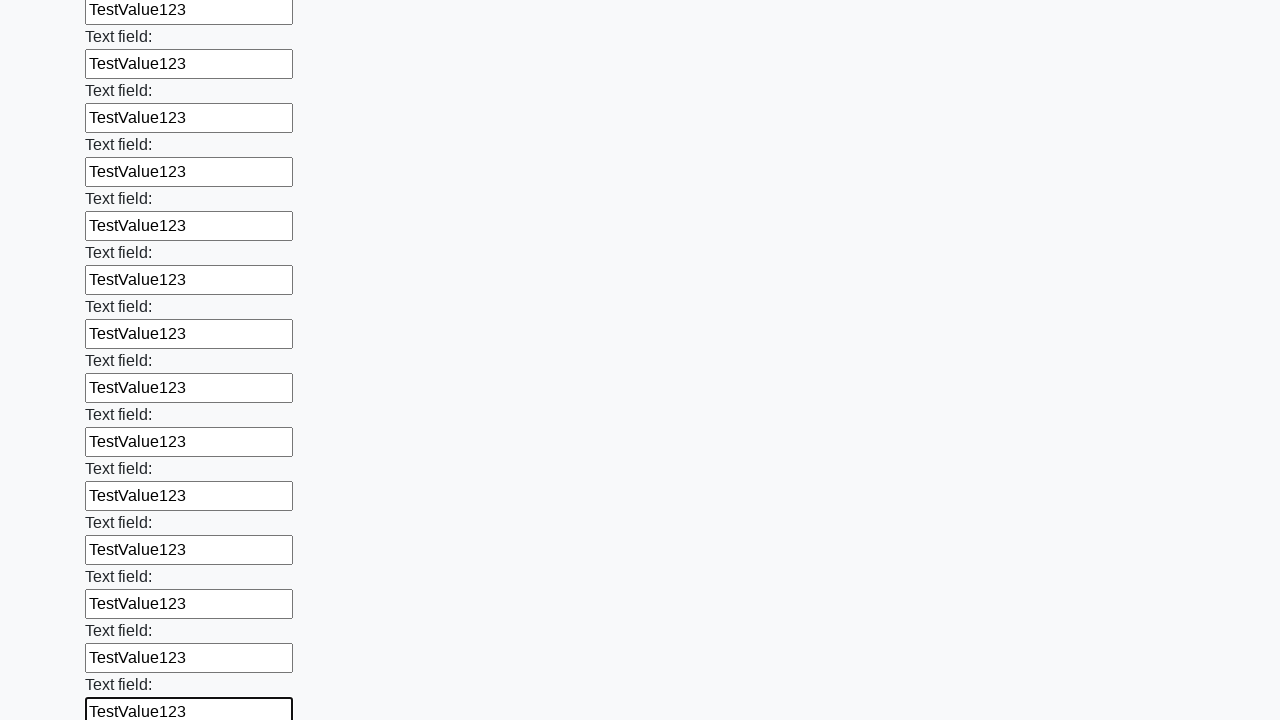

Filled input field with 'TestValue123' on input >> nth=64
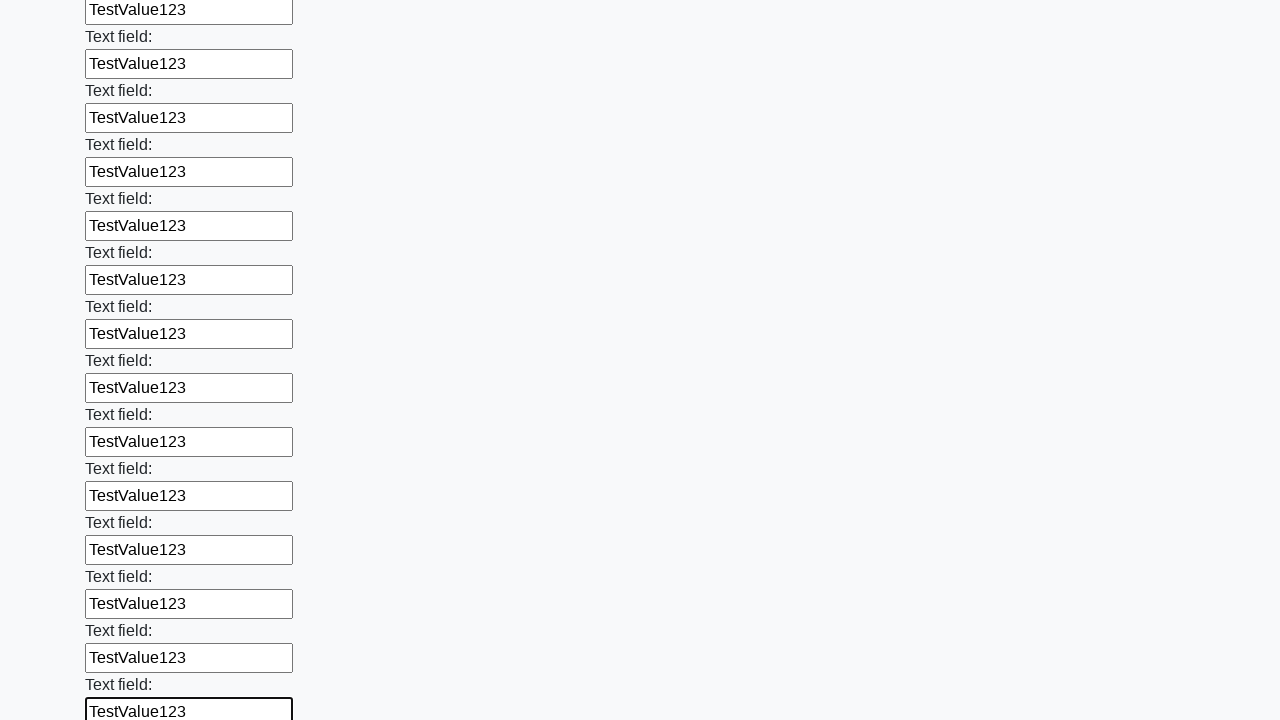

Filled input field with 'TestValue123' on input >> nth=65
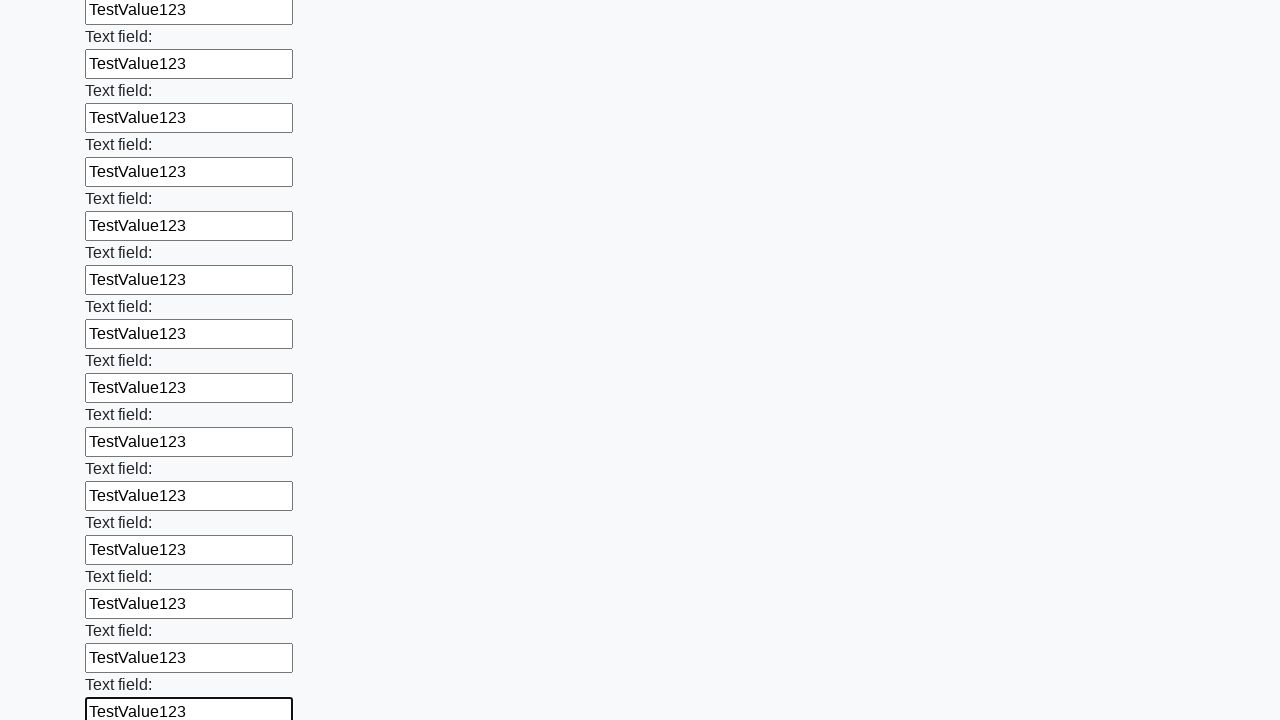

Filled input field with 'TestValue123' on input >> nth=66
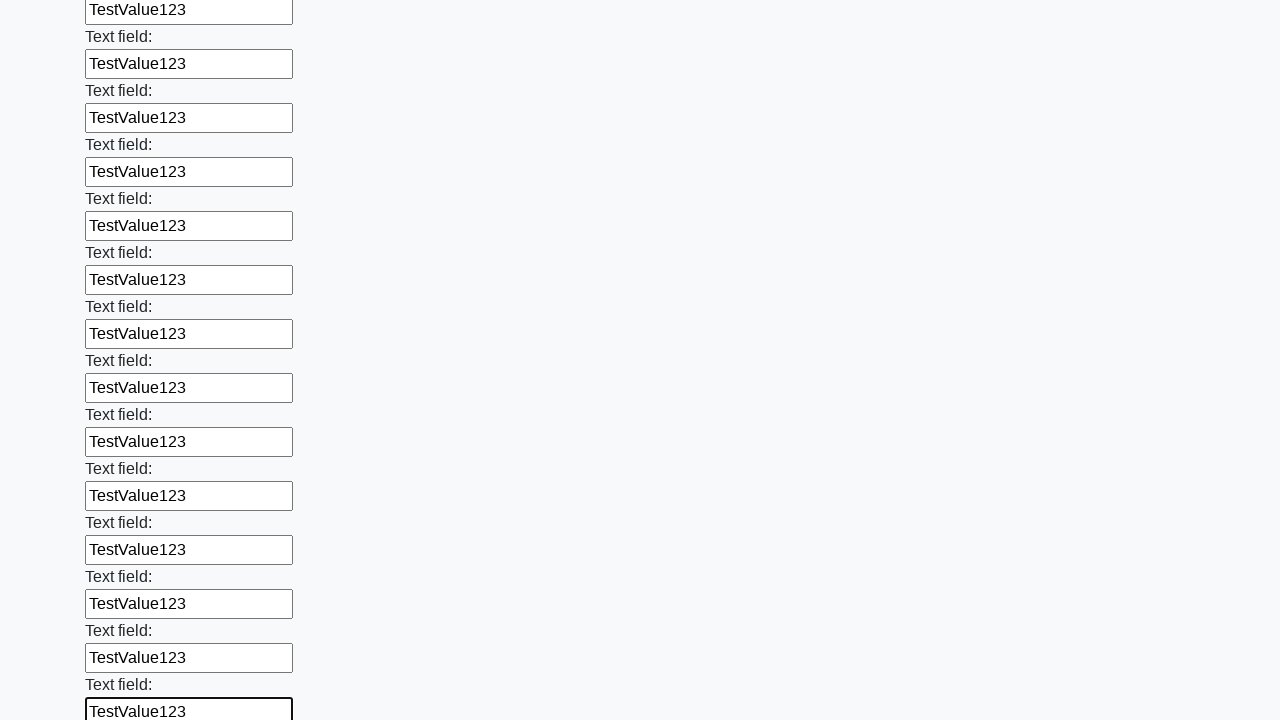

Filled input field with 'TestValue123' on input >> nth=67
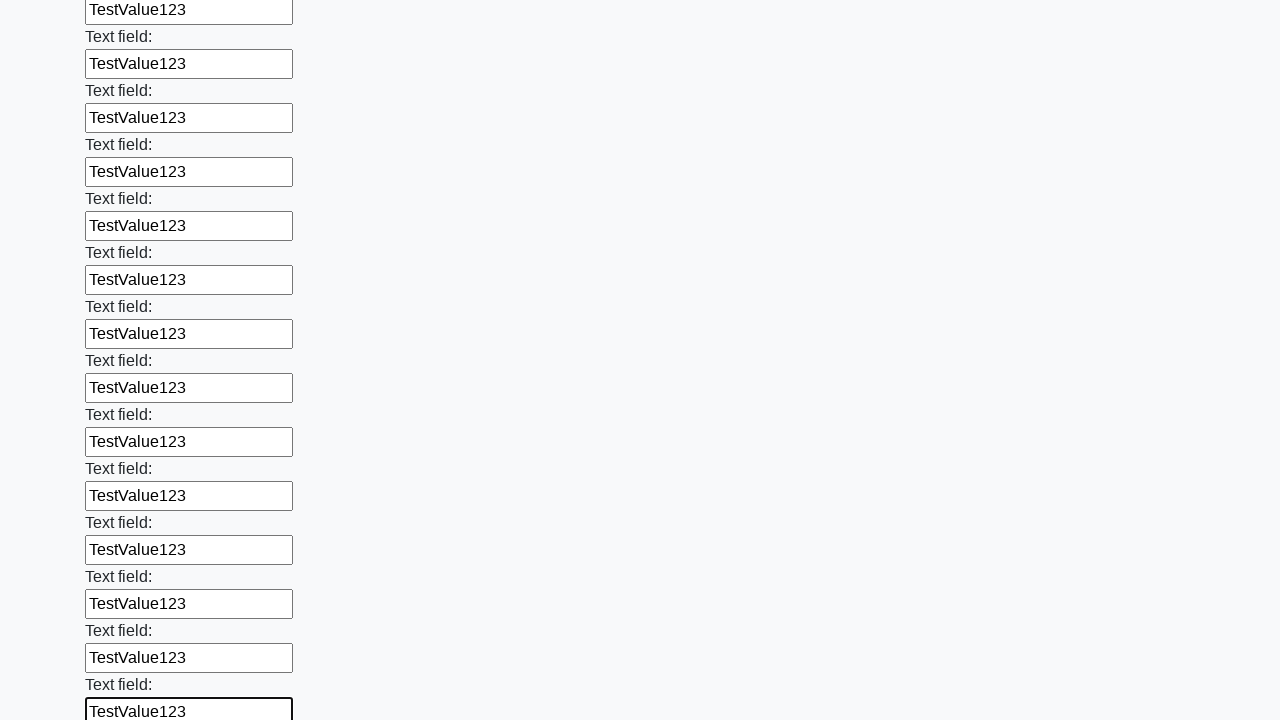

Filled input field with 'TestValue123' on input >> nth=68
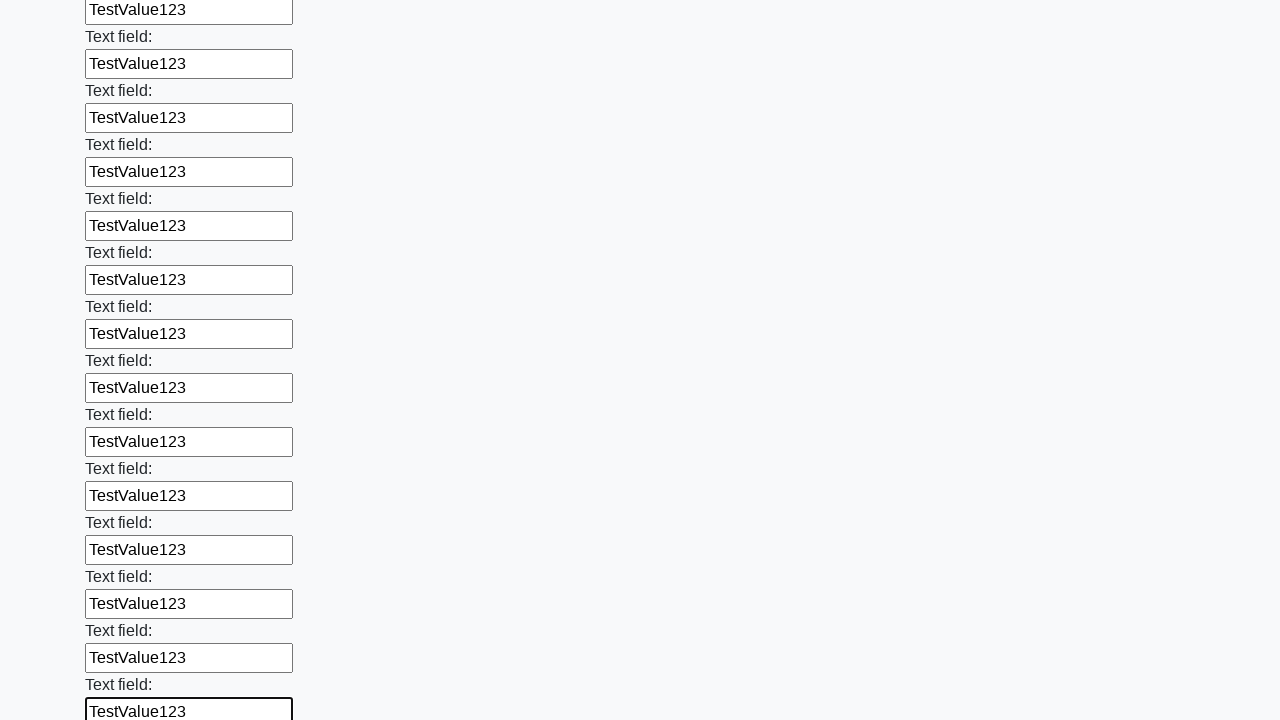

Filled input field with 'TestValue123' on input >> nth=69
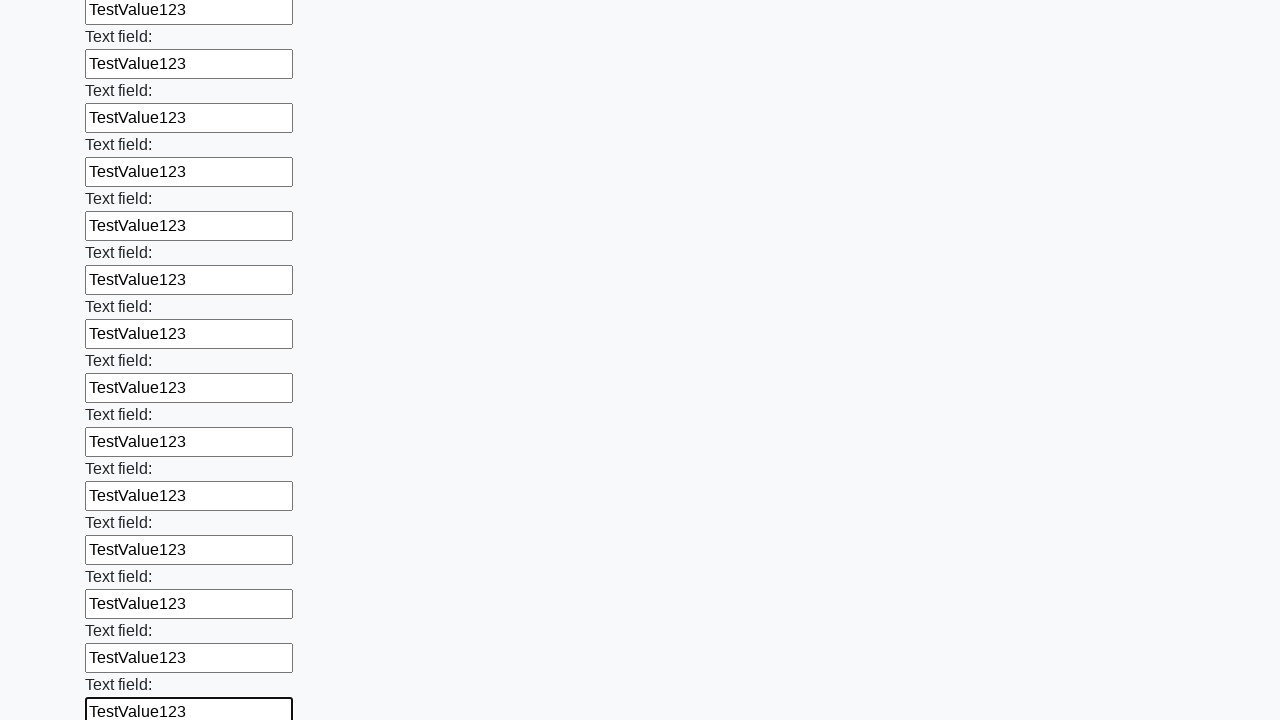

Filled input field with 'TestValue123' on input >> nth=70
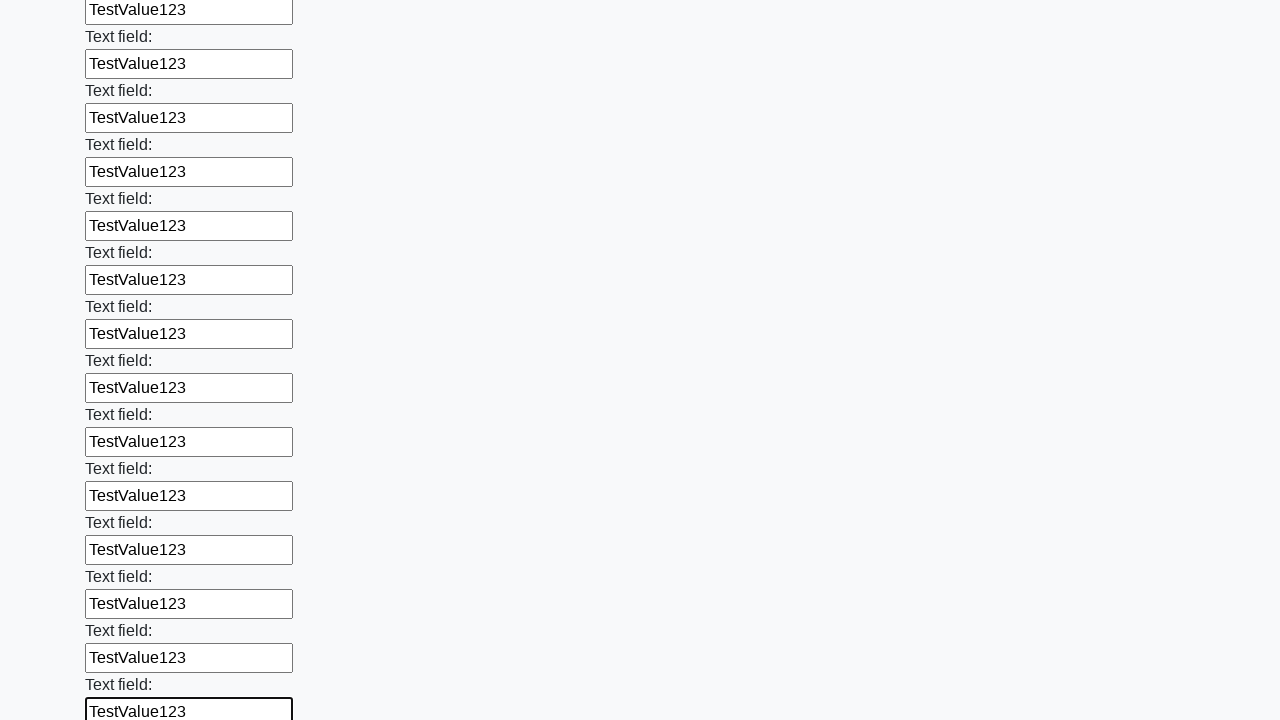

Filled input field with 'TestValue123' on input >> nth=71
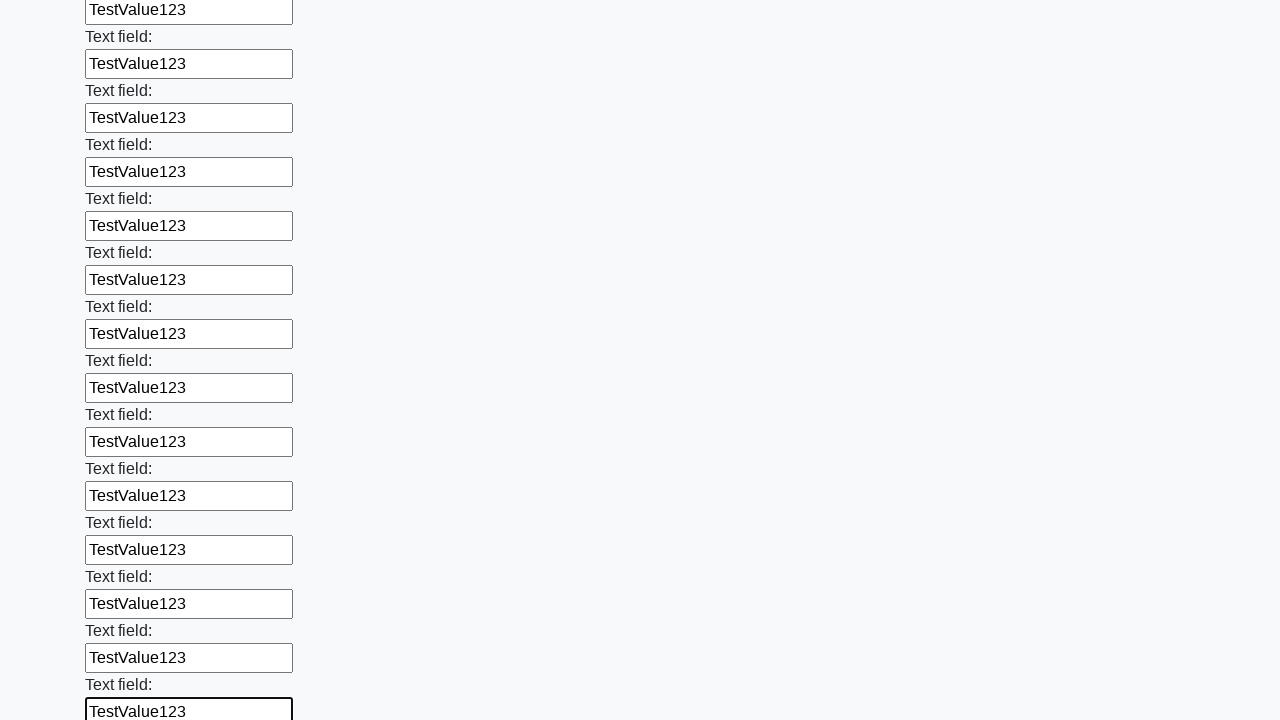

Filled input field with 'TestValue123' on input >> nth=72
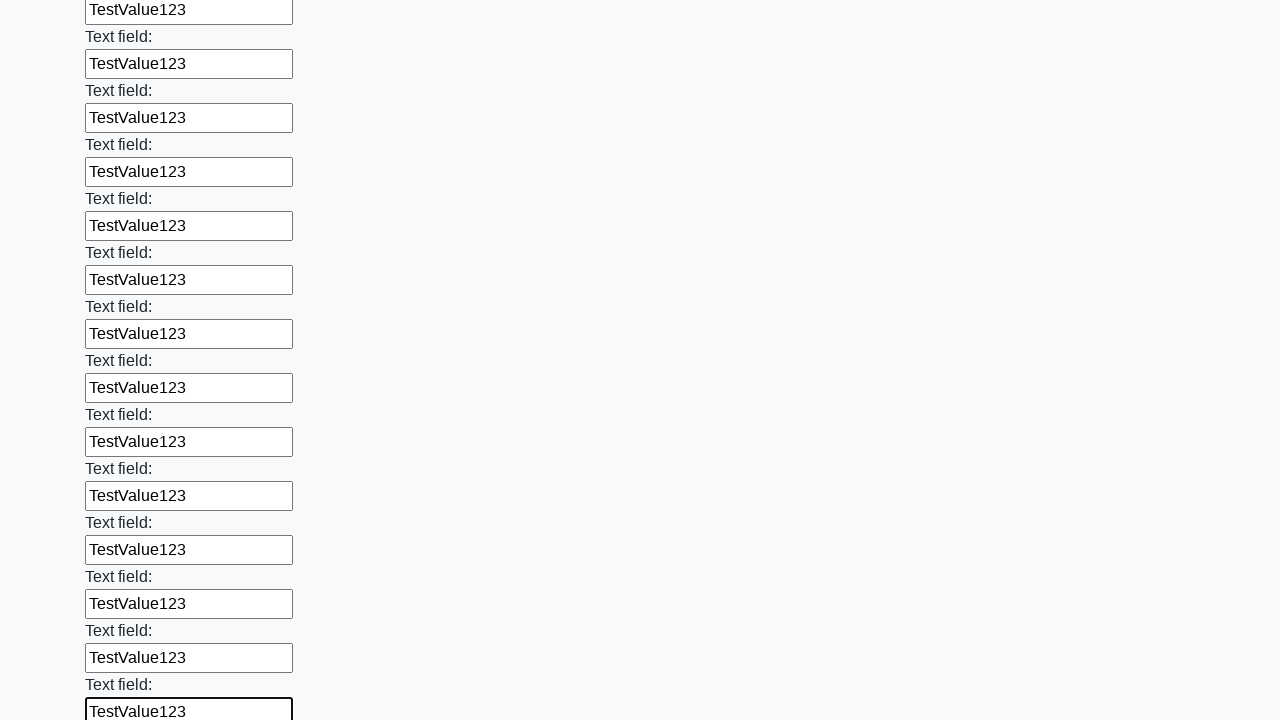

Filled input field with 'TestValue123' on input >> nth=73
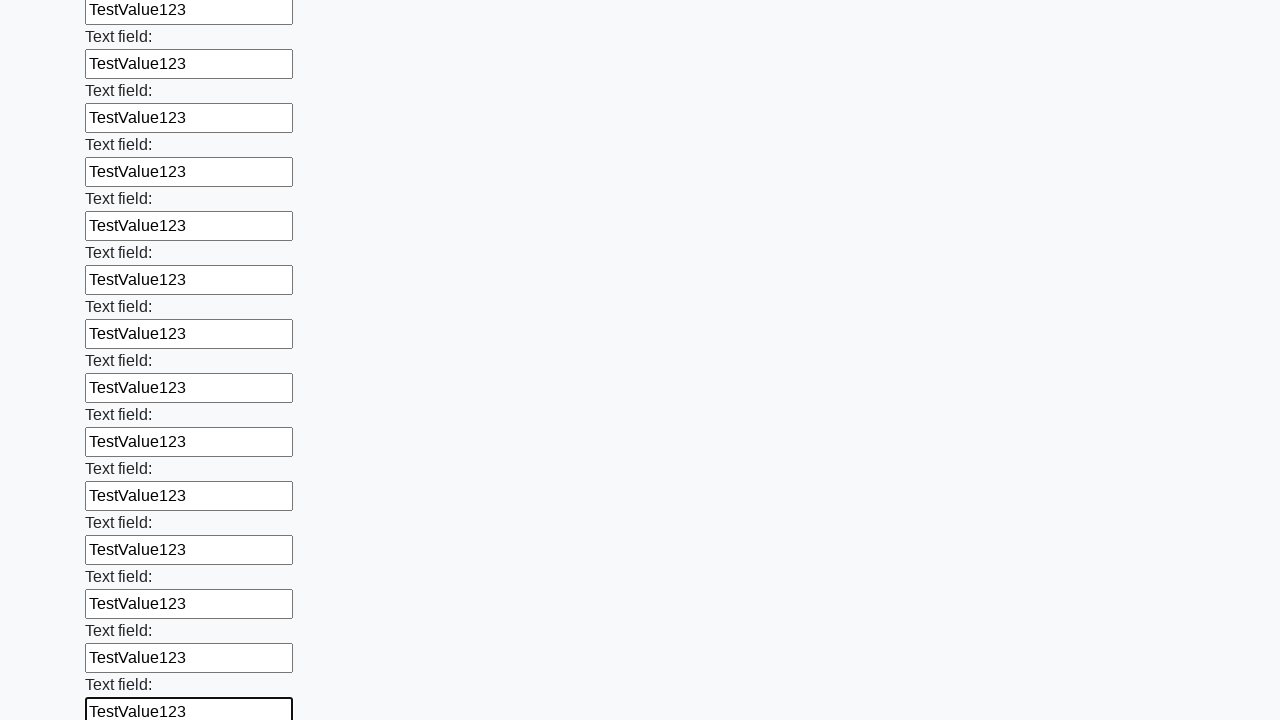

Filled input field with 'TestValue123' on input >> nth=74
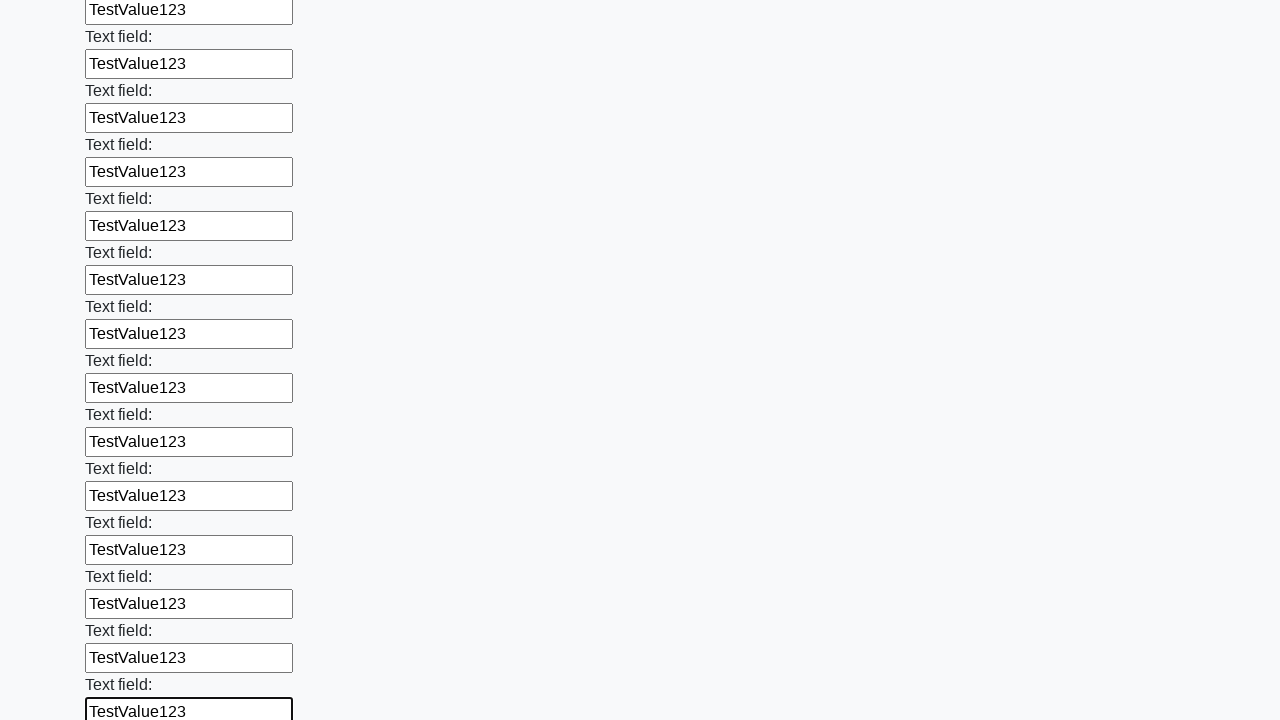

Filled input field with 'TestValue123' on input >> nth=75
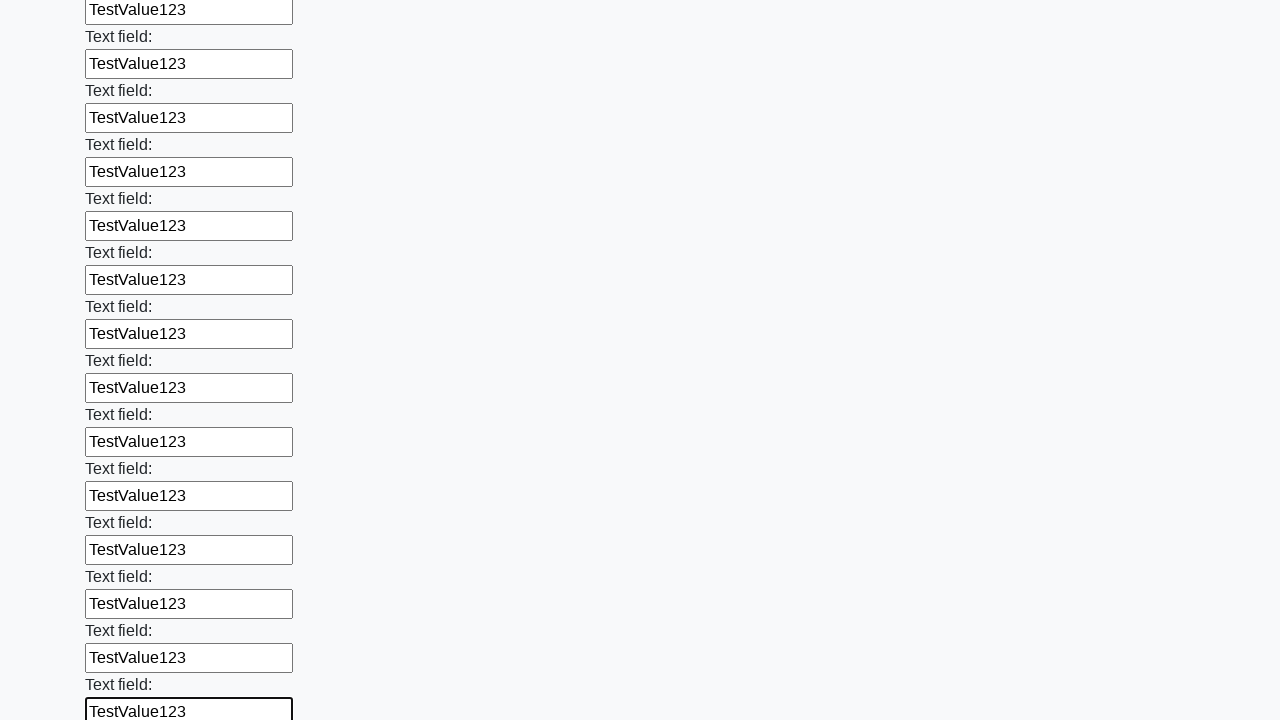

Filled input field with 'TestValue123' on input >> nth=76
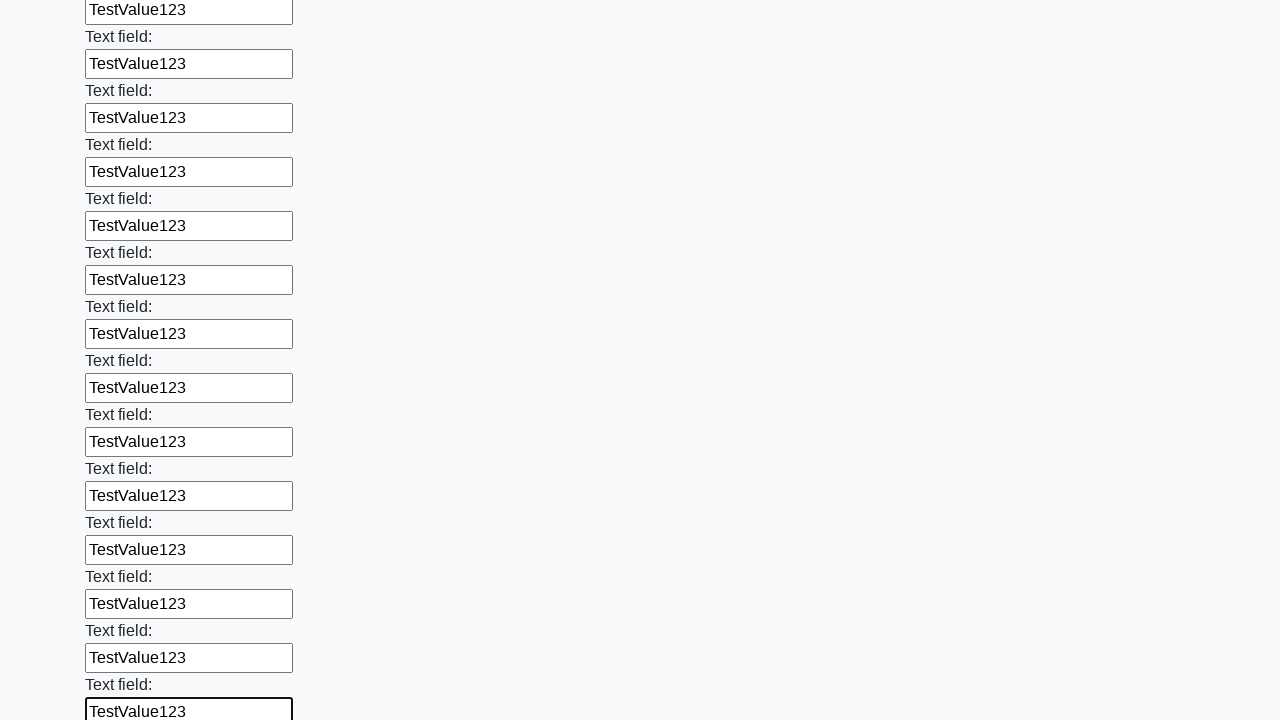

Filled input field with 'TestValue123' on input >> nth=77
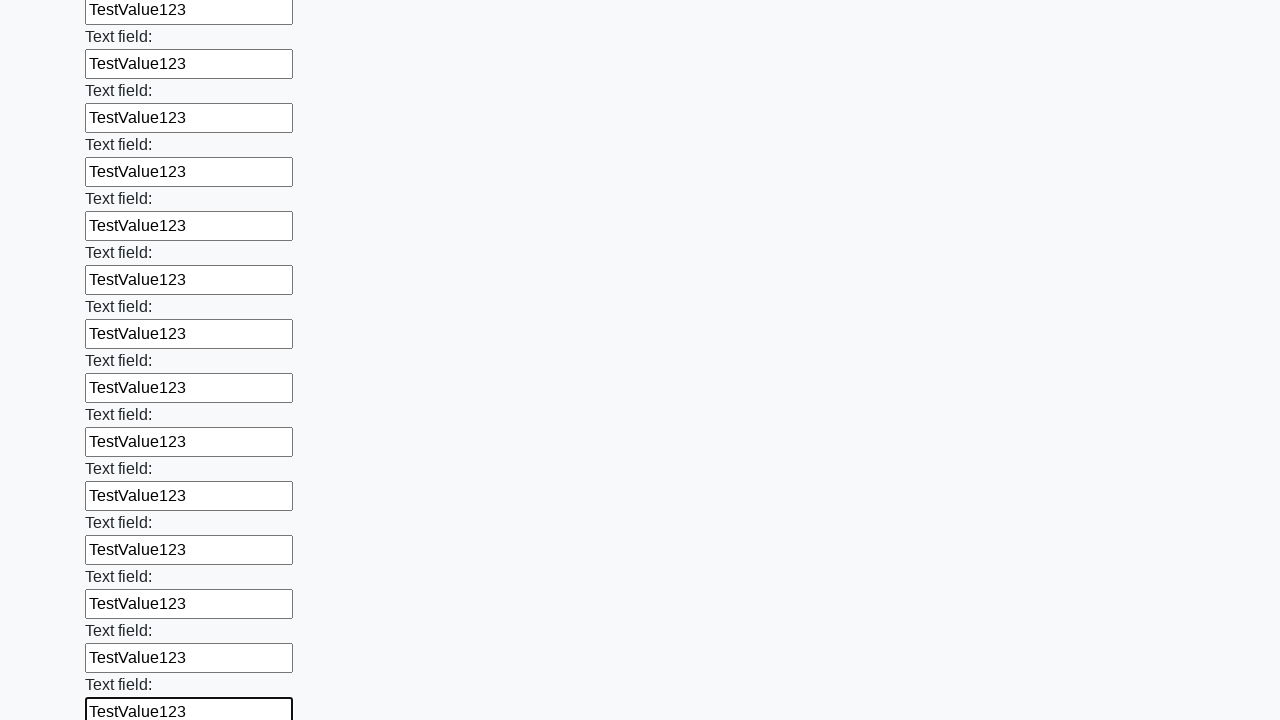

Filled input field with 'TestValue123' on input >> nth=78
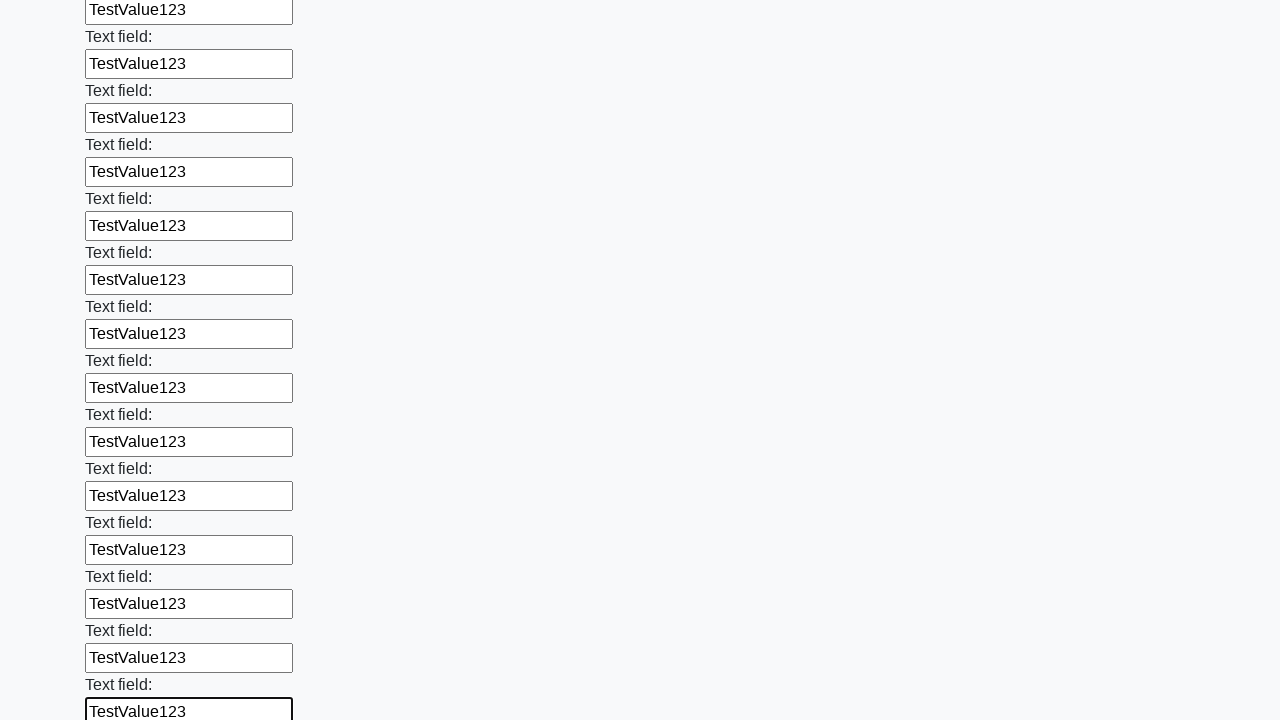

Filled input field with 'TestValue123' on input >> nth=79
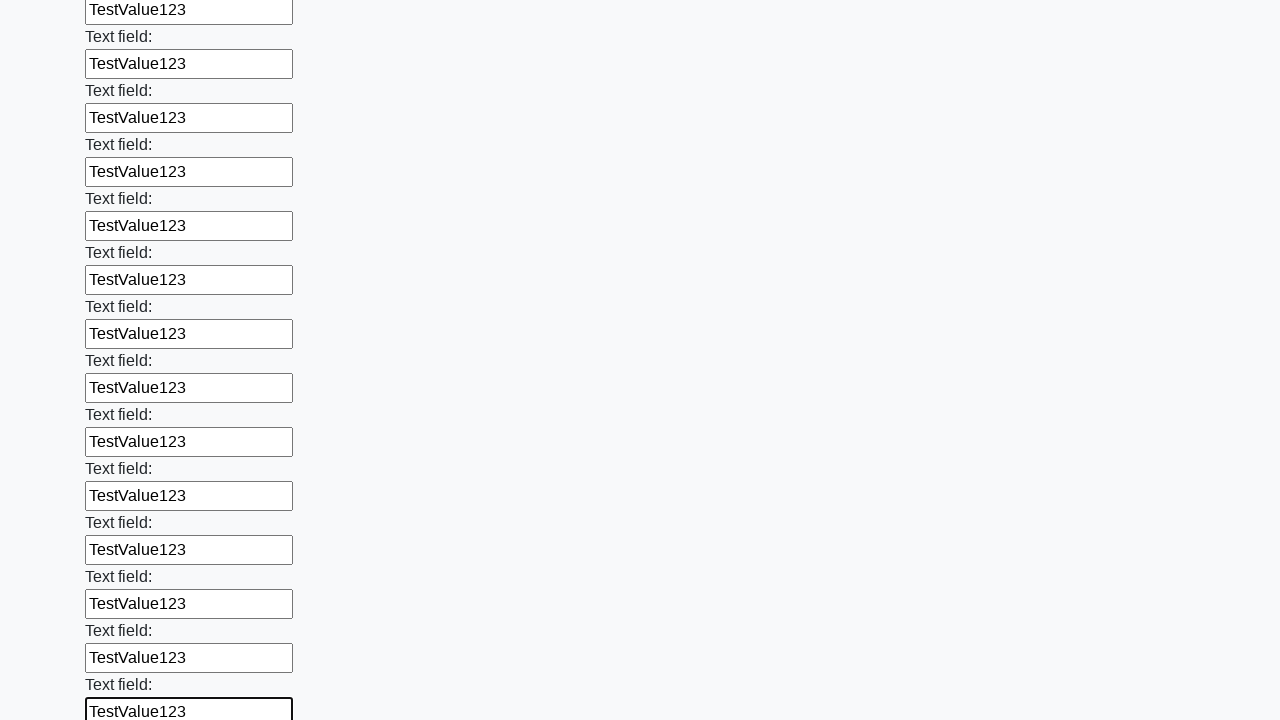

Filled input field with 'TestValue123' on input >> nth=80
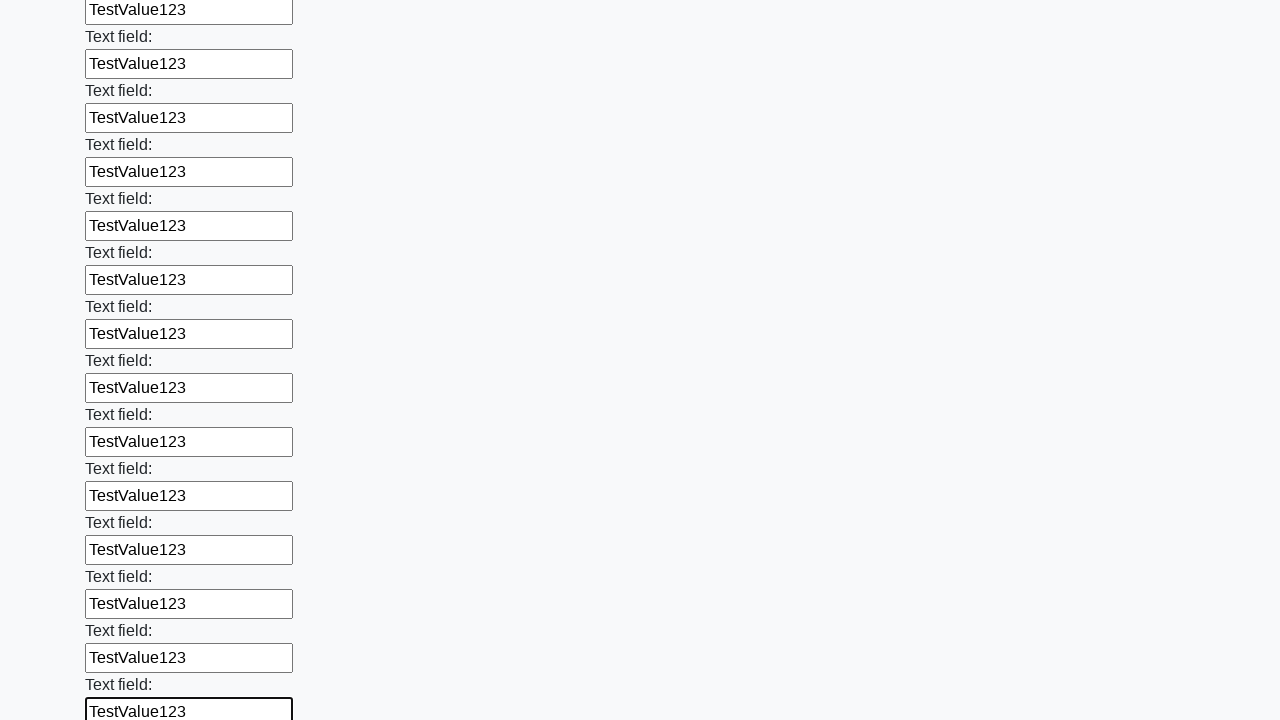

Filled input field with 'TestValue123' on input >> nth=81
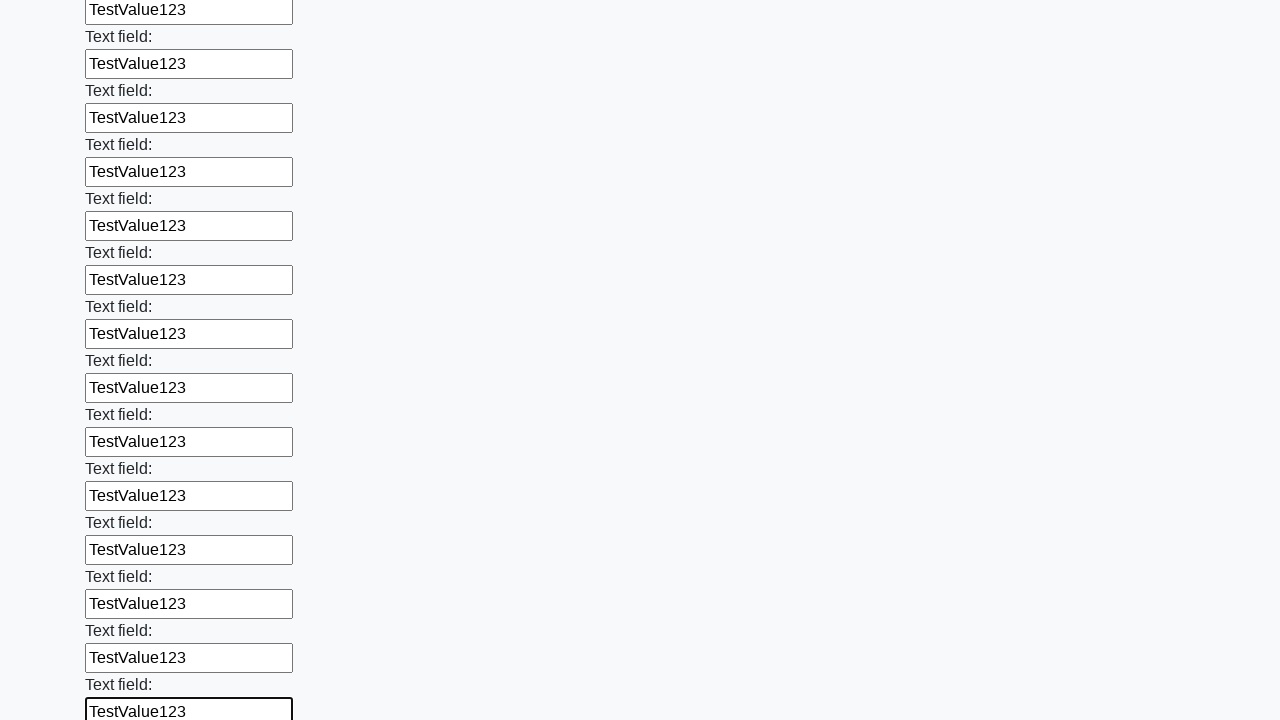

Filled input field with 'TestValue123' on input >> nth=82
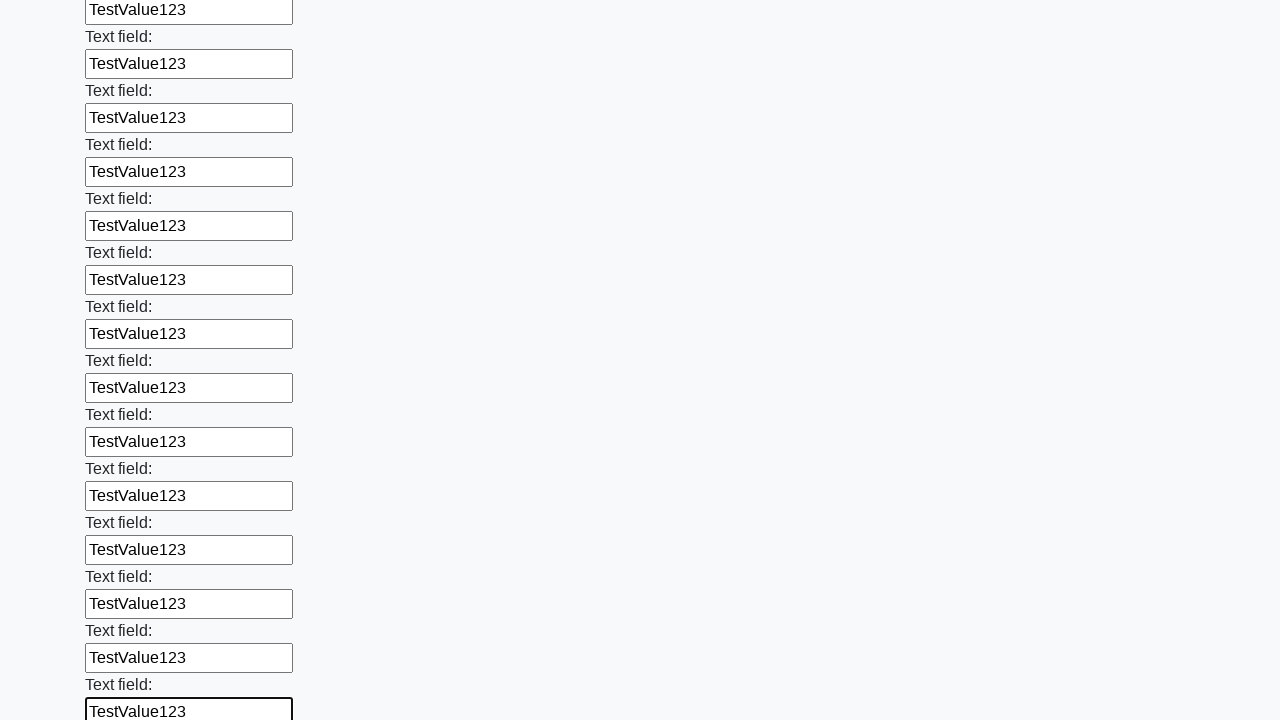

Filled input field with 'TestValue123' on input >> nth=83
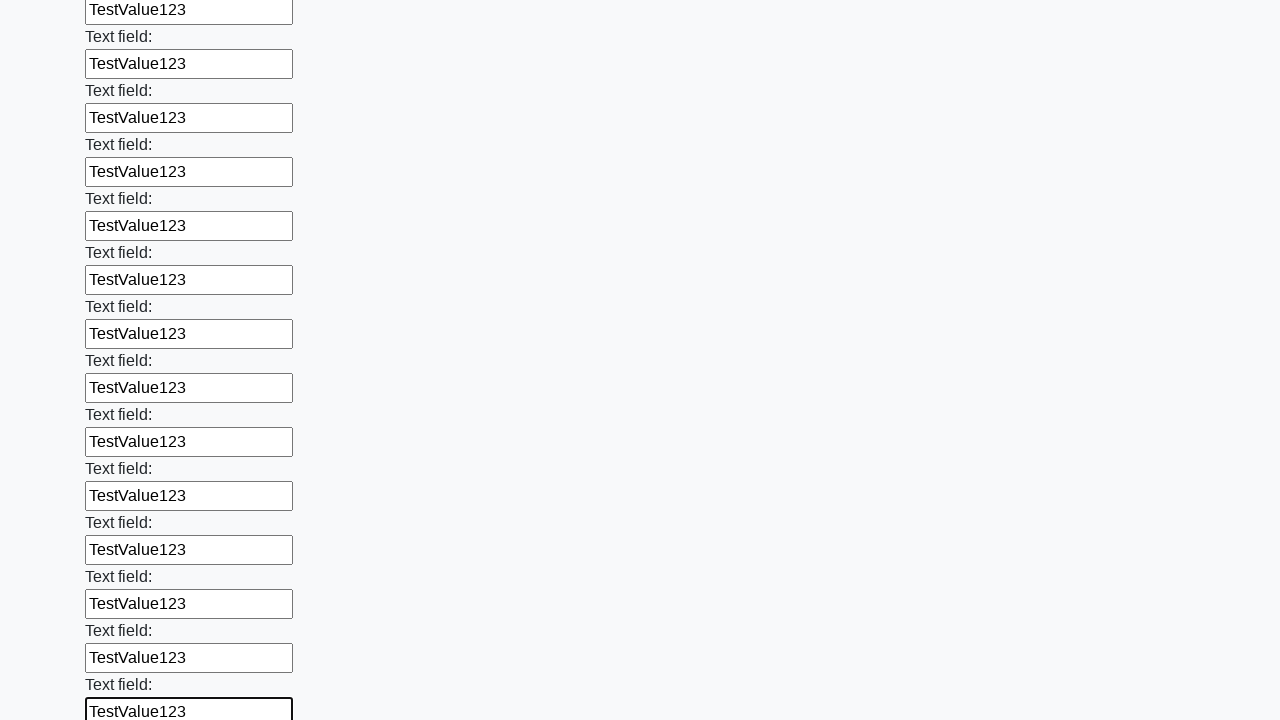

Filled input field with 'TestValue123' on input >> nth=84
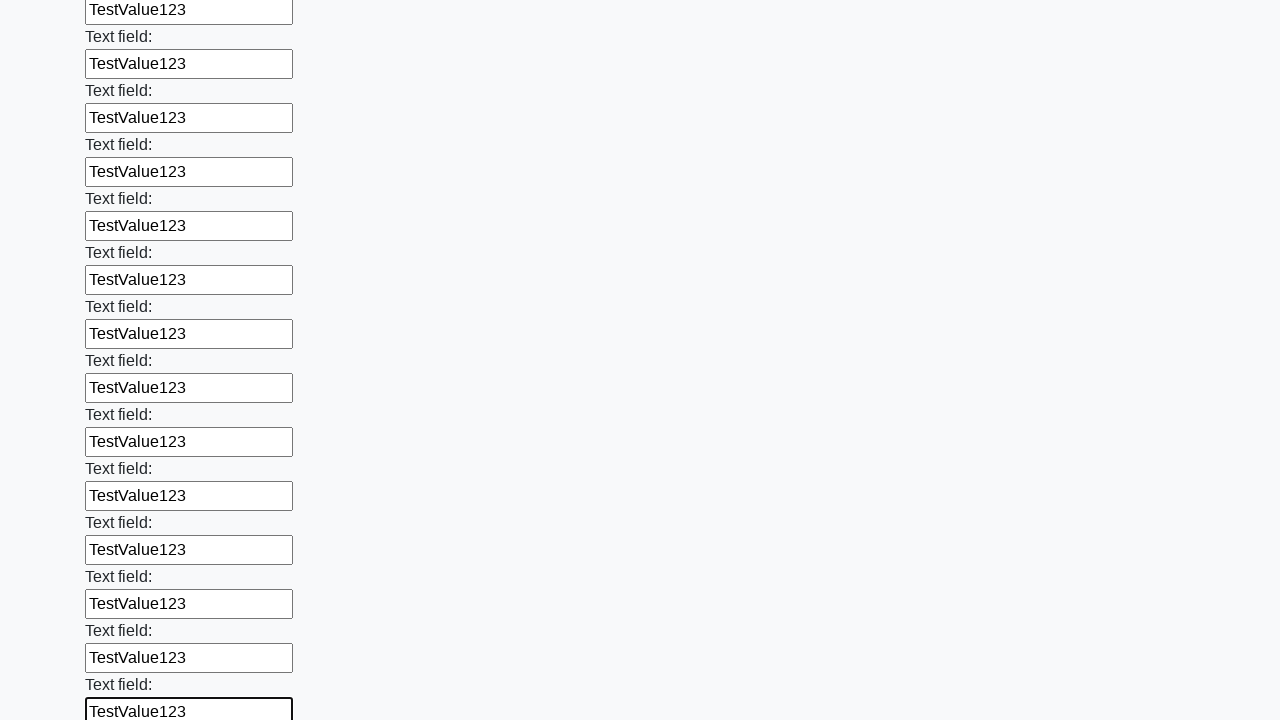

Filled input field with 'TestValue123' on input >> nth=85
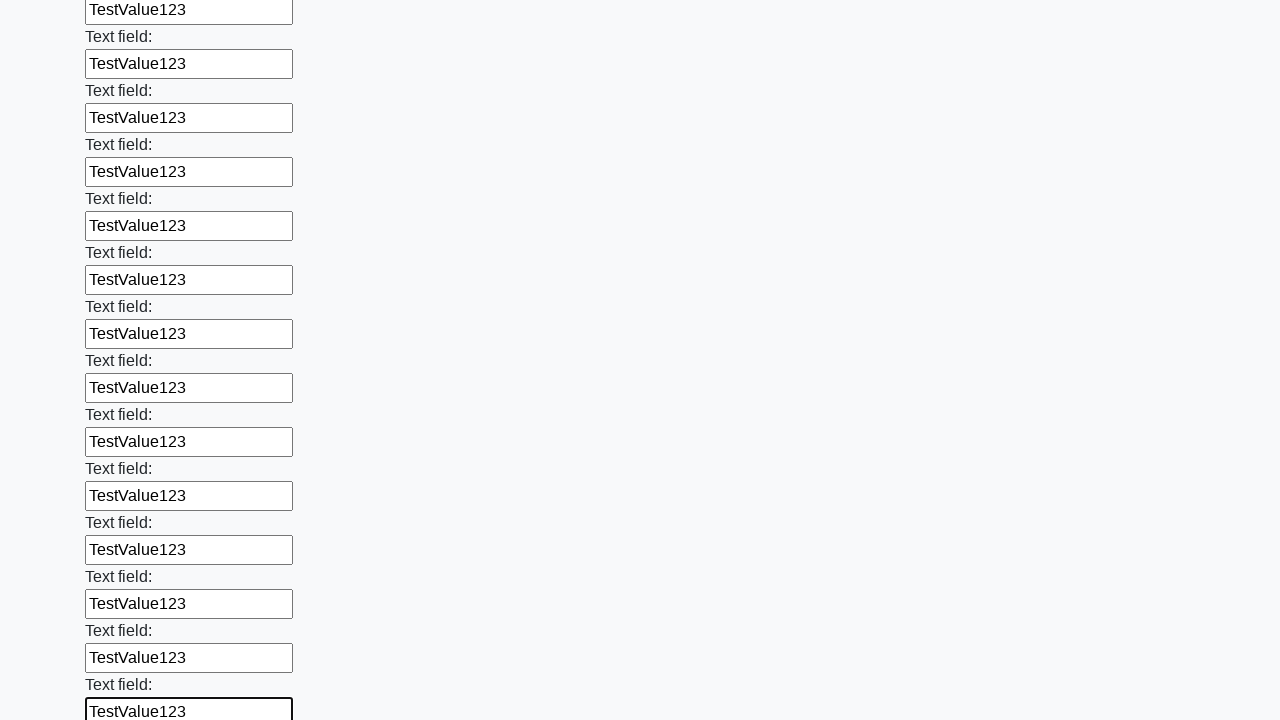

Filled input field with 'TestValue123' on input >> nth=86
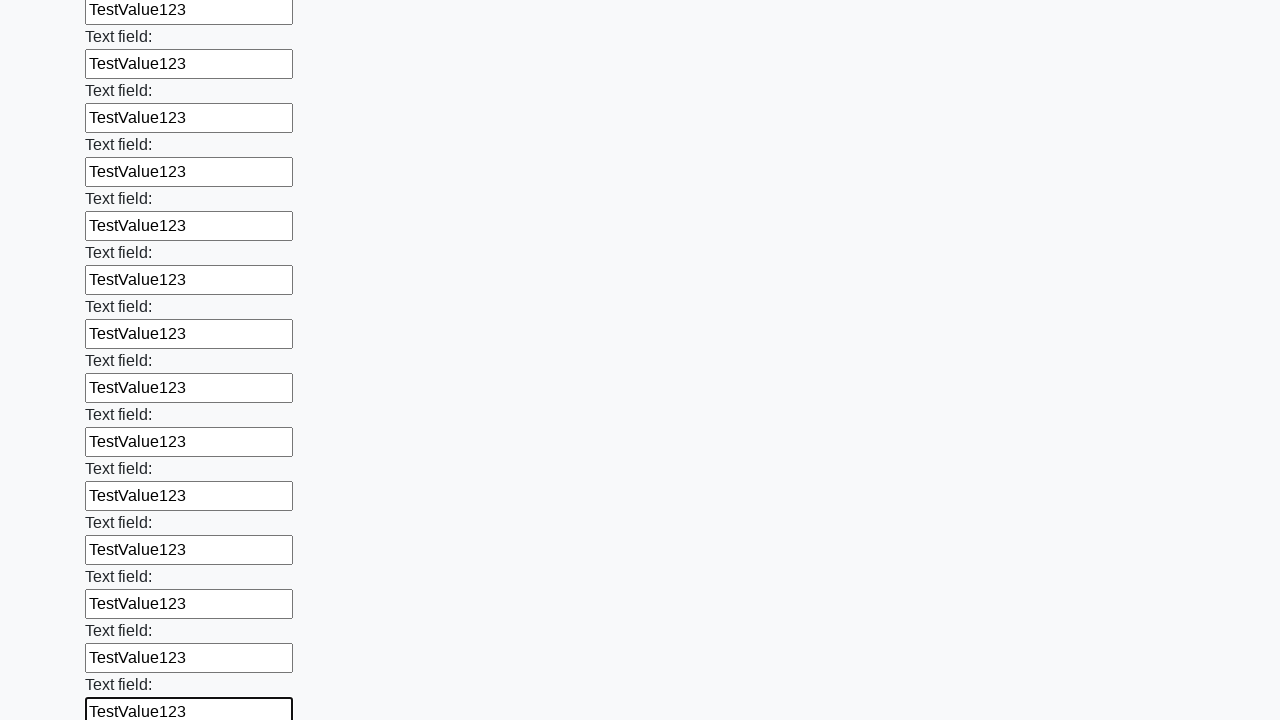

Filled input field with 'TestValue123' on input >> nth=87
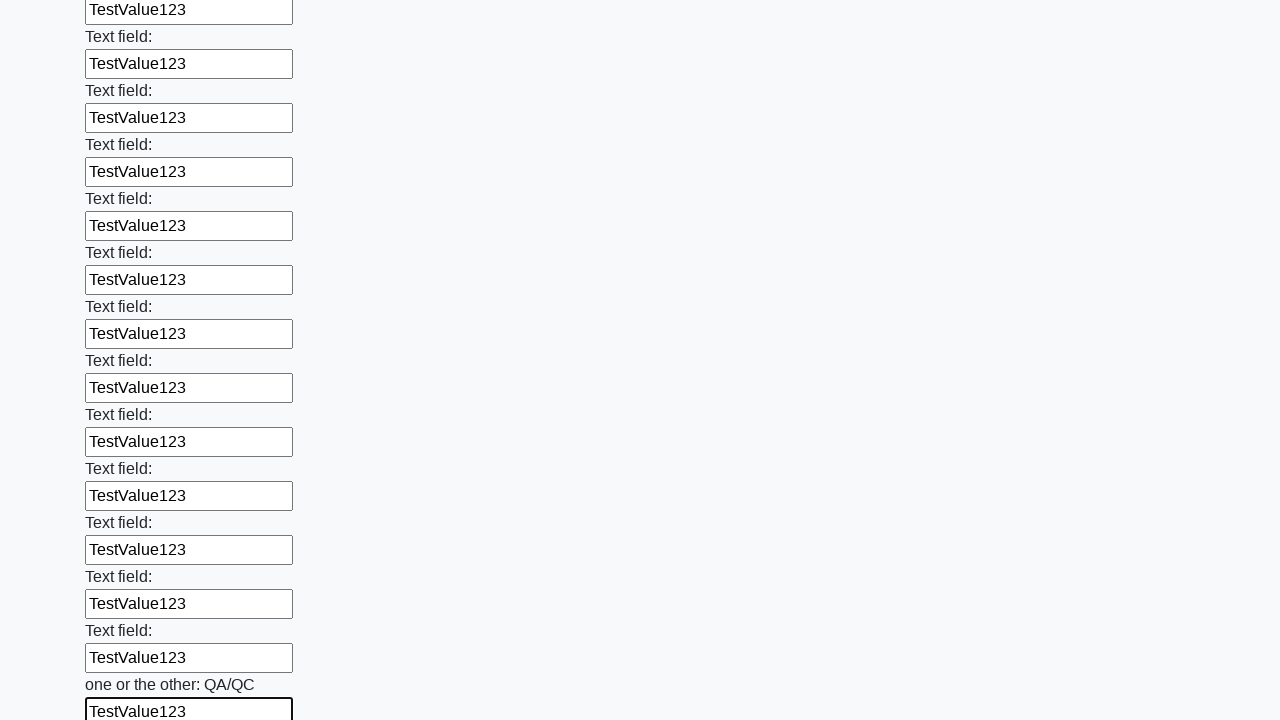

Filled input field with 'TestValue123' on input >> nth=88
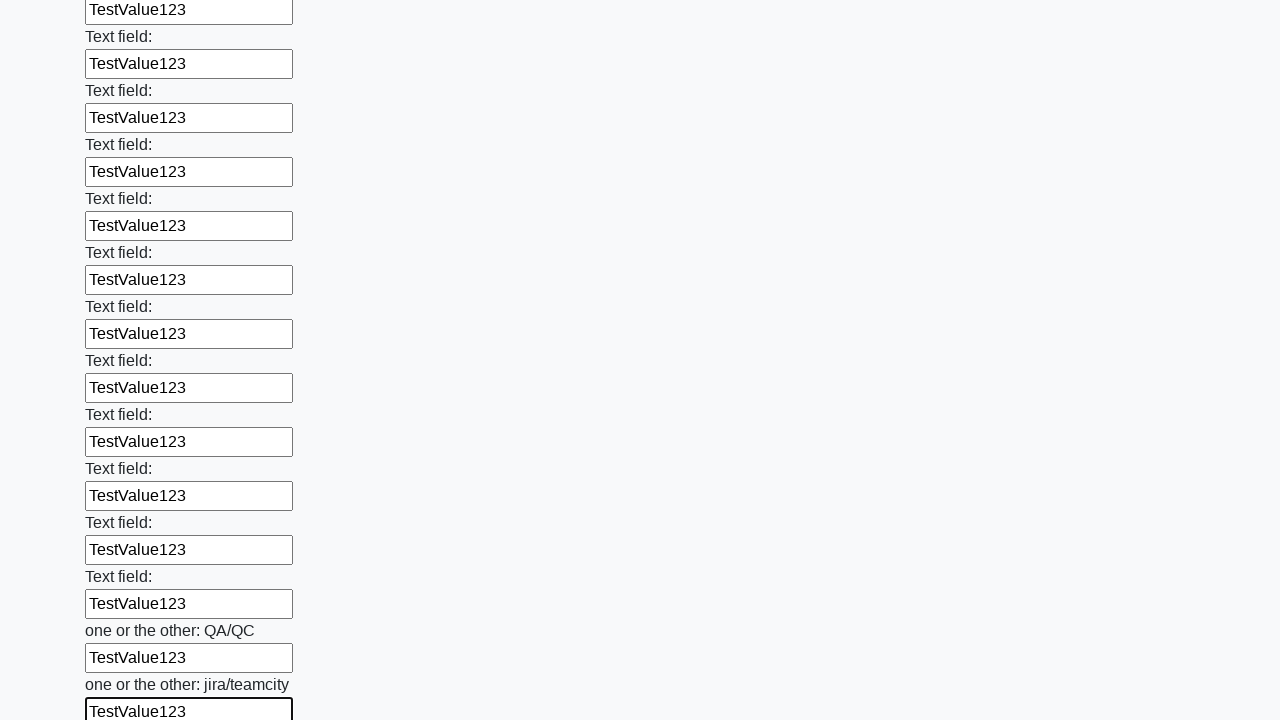

Filled input field with 'TestValue123' on input >> nth=89
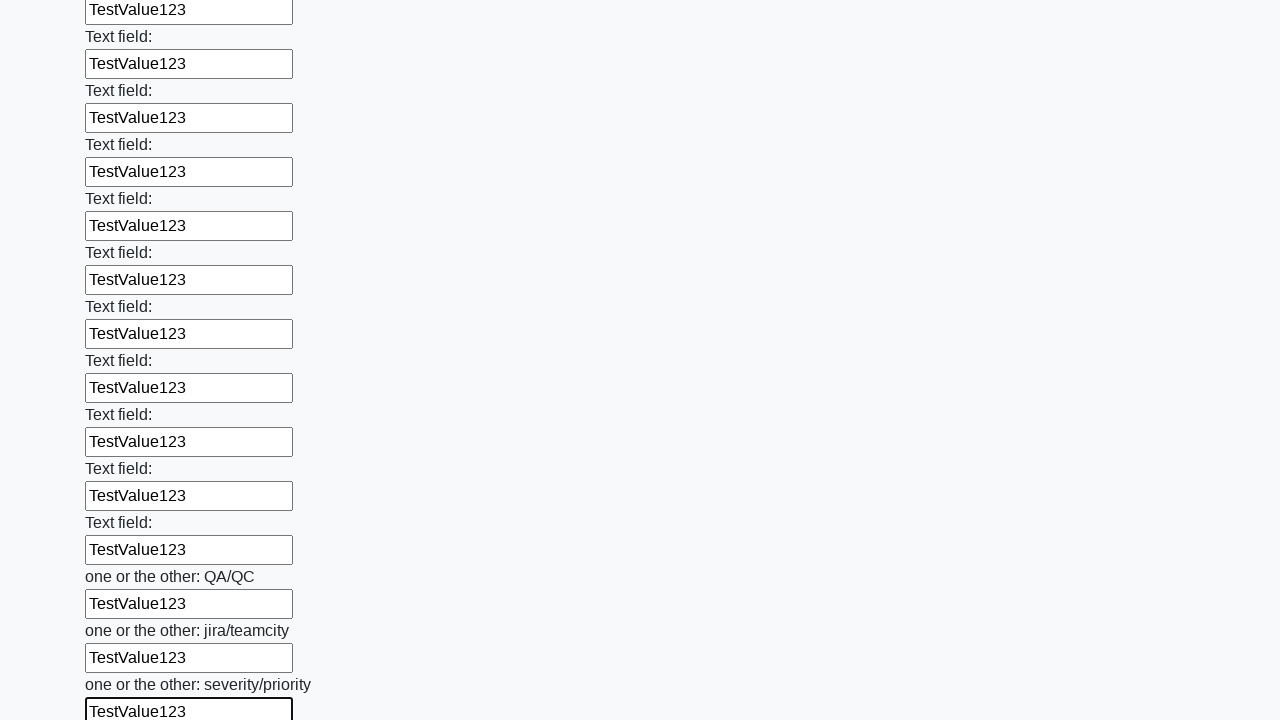

Filled input field with 'TestValue123' on input >> nth=90
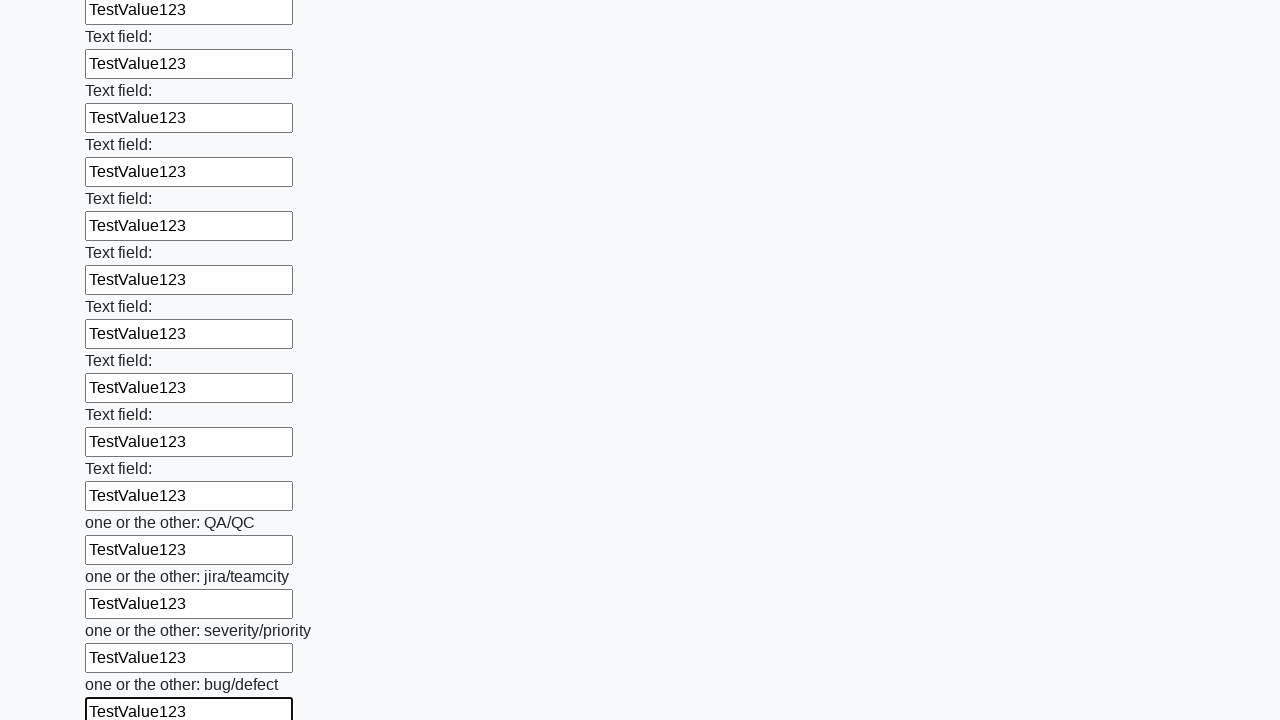

Filled input field with 'TestValue123' on input >> nth=91
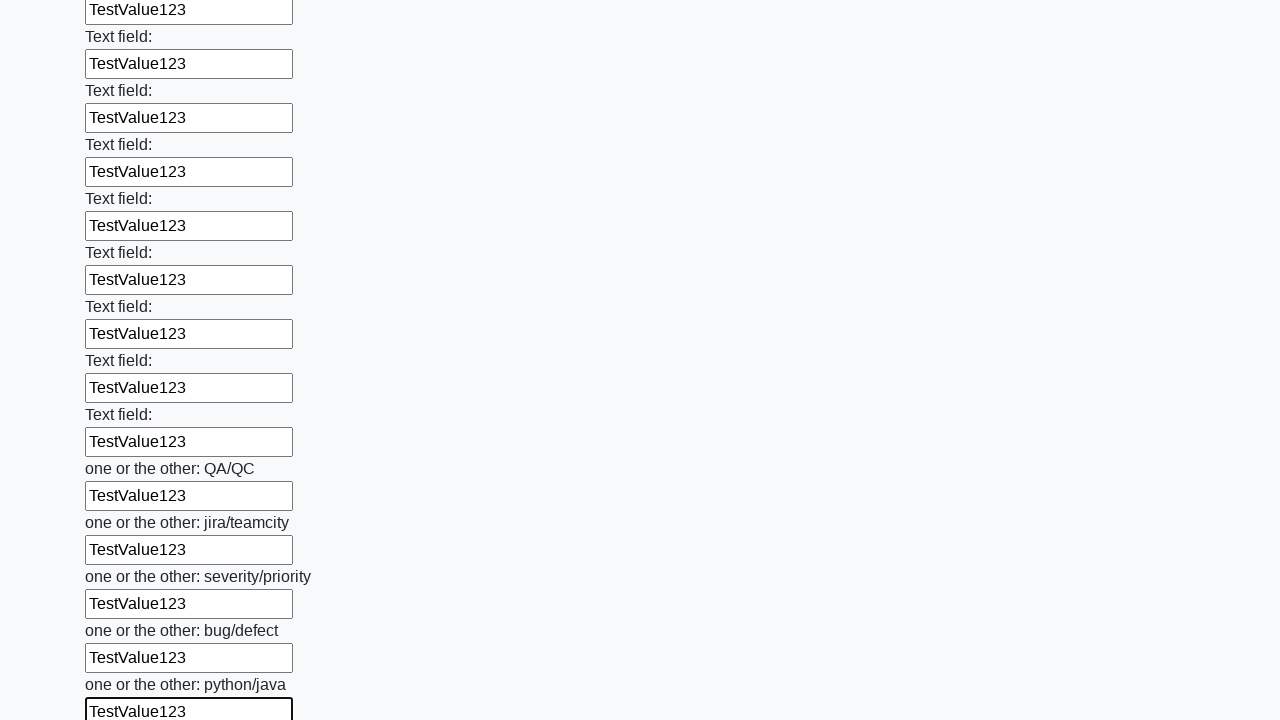

Filled input field with 'TestValue123' on input >> nth=92
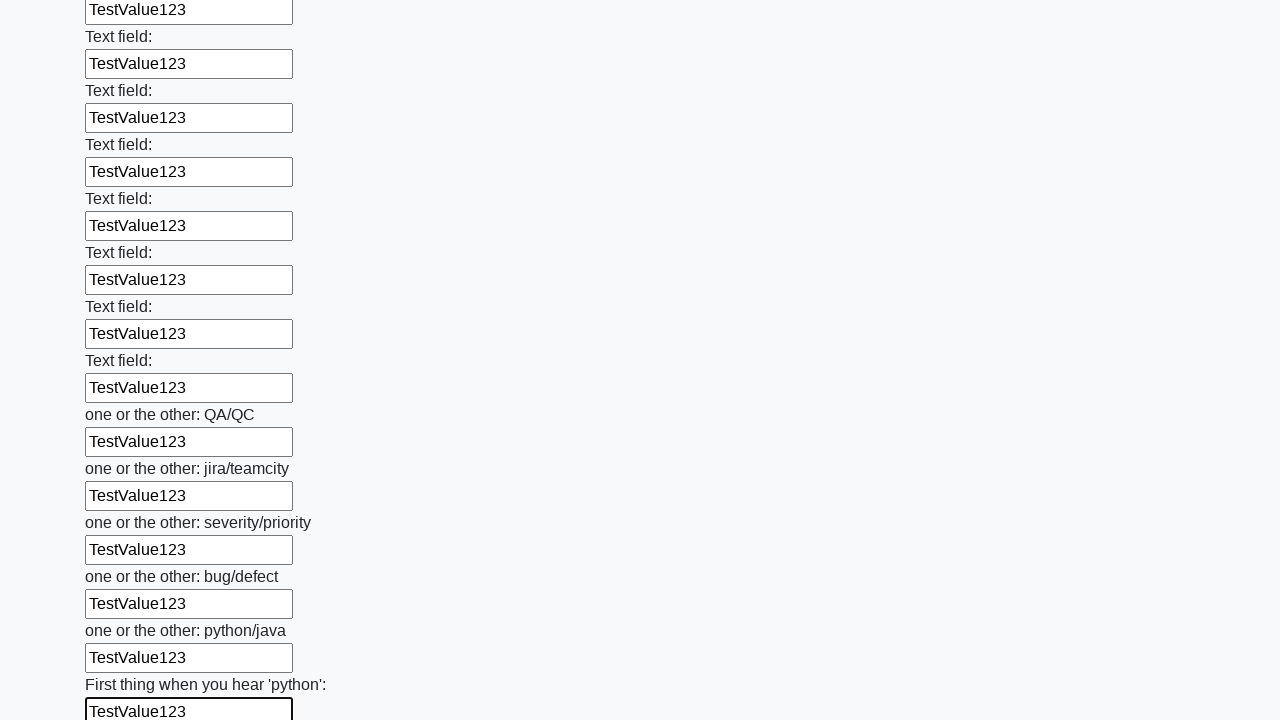

Filled input field with 'TestValue123' on input >> nth=93
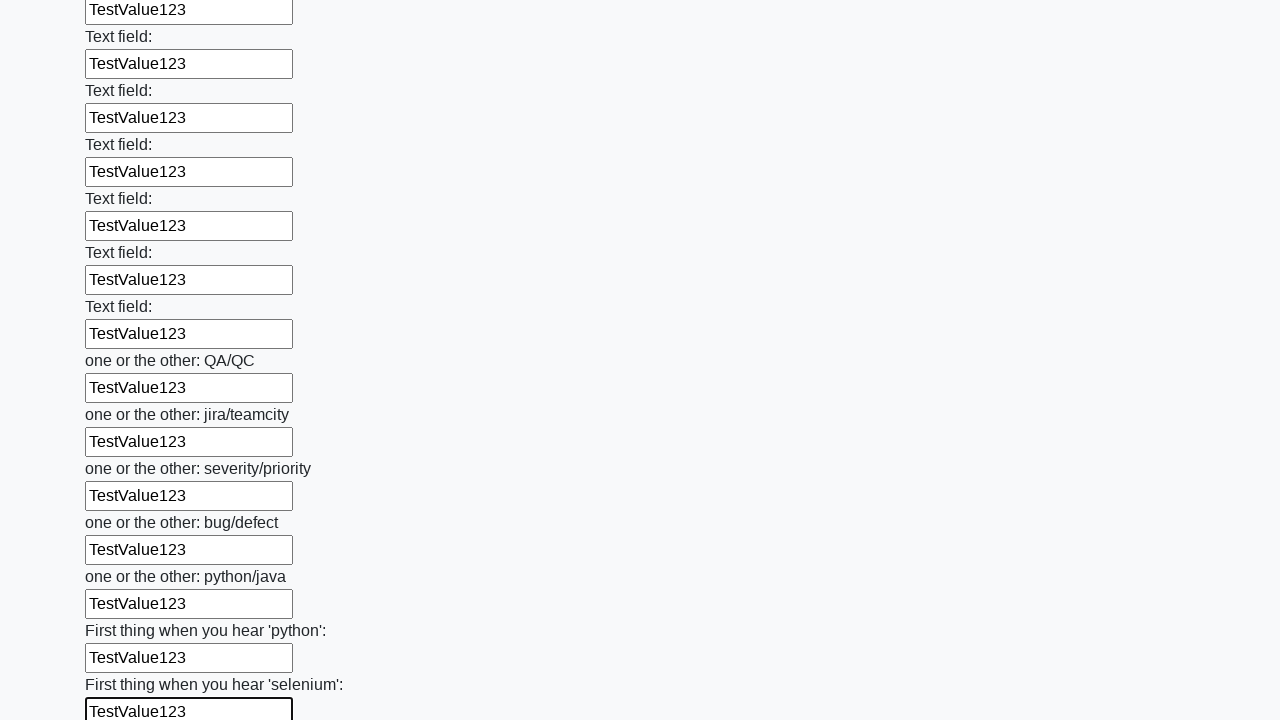

Filled input field with 'TestValue123' on input >> nth=94
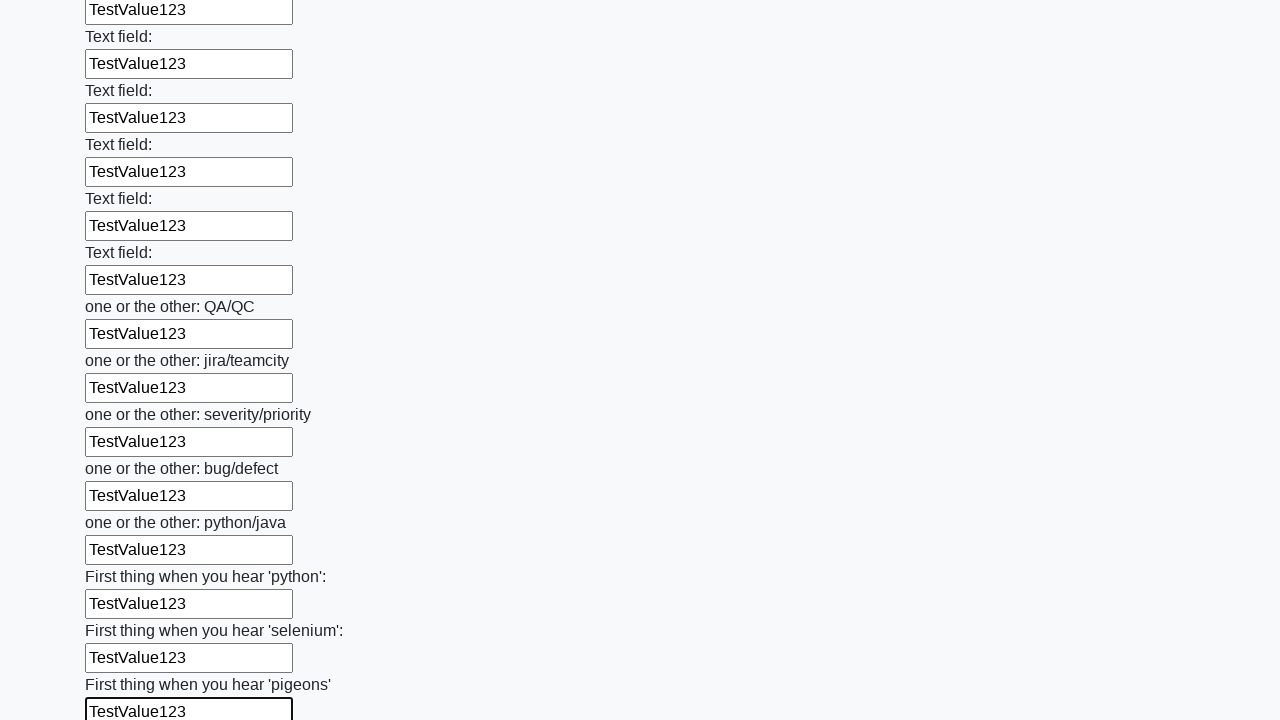

Filled input field with 'TestValue123' on input >> nth=95
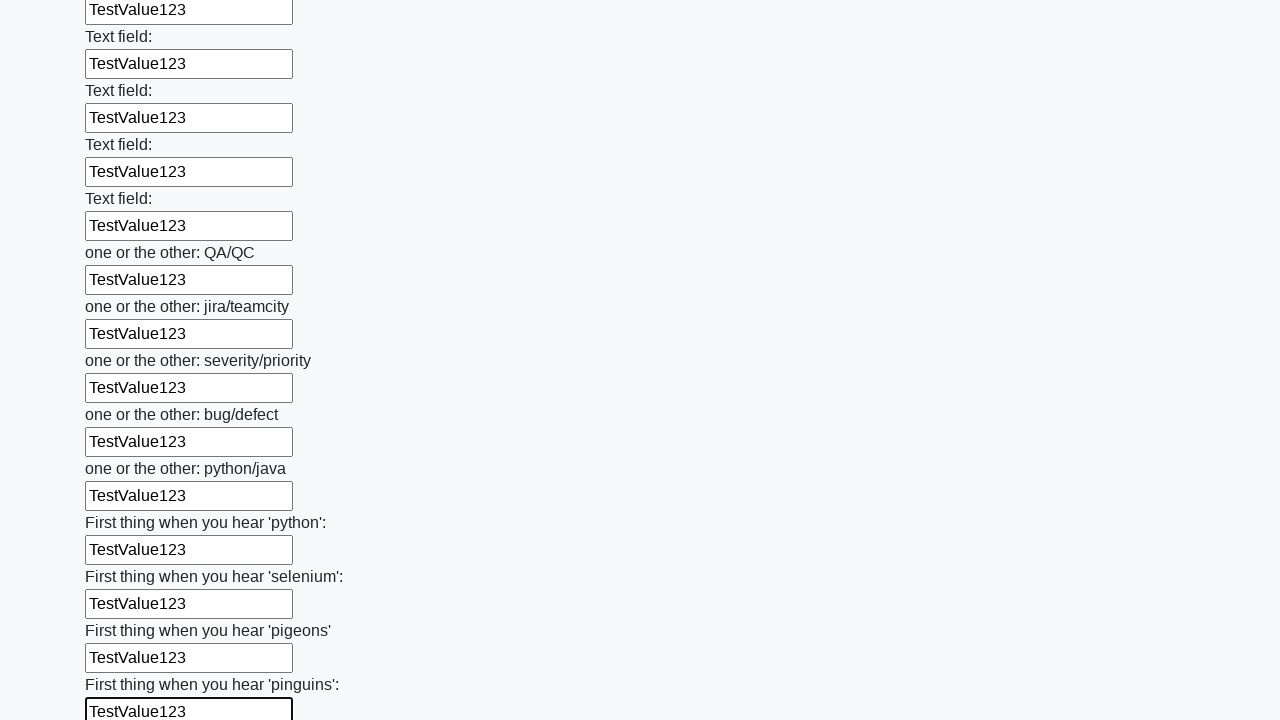

Filled input field with 'TestValue123' on input >> nth=96
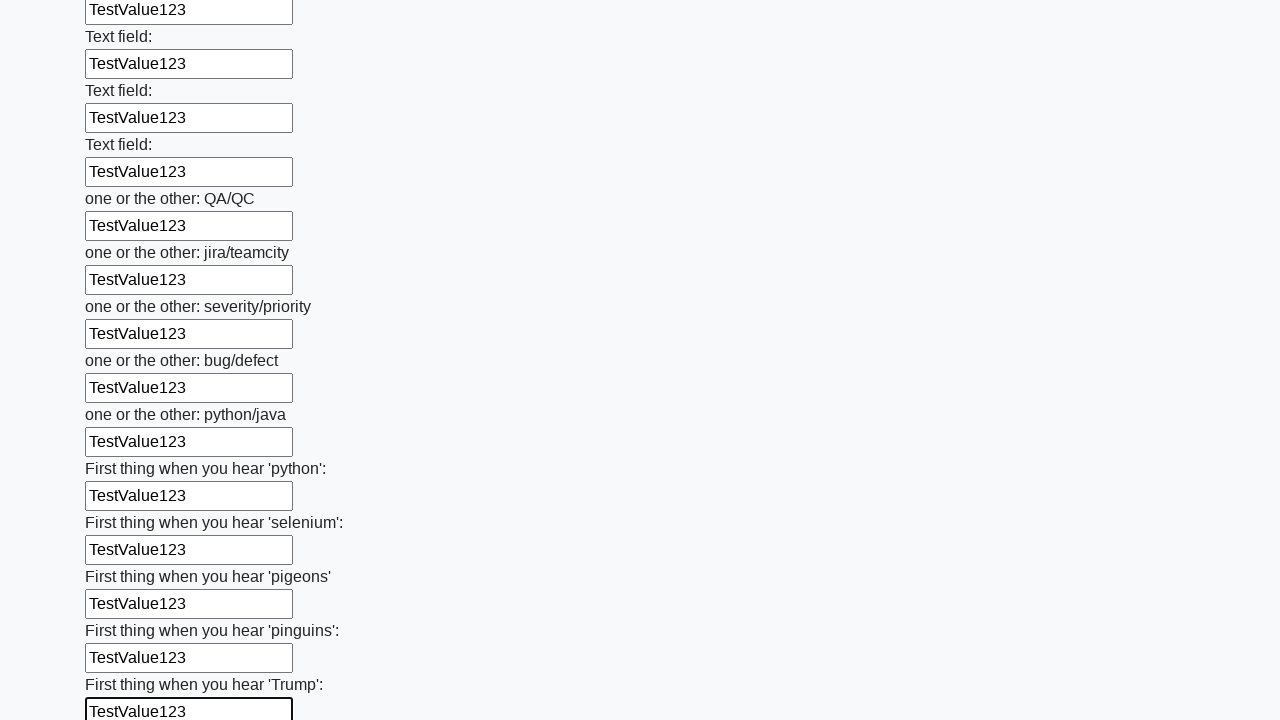

Filled input field with 'TestValue123' on input >> nth=97
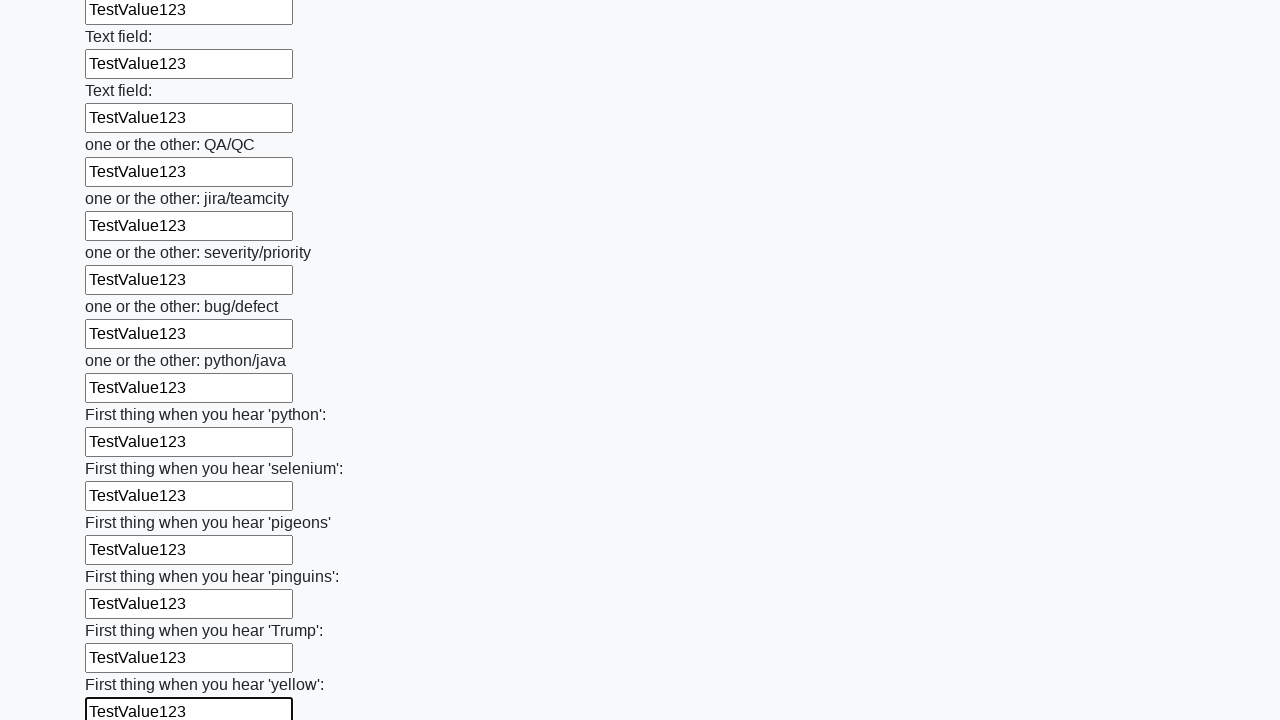

Filled input field with 'TestValue123' on input >> nth=98
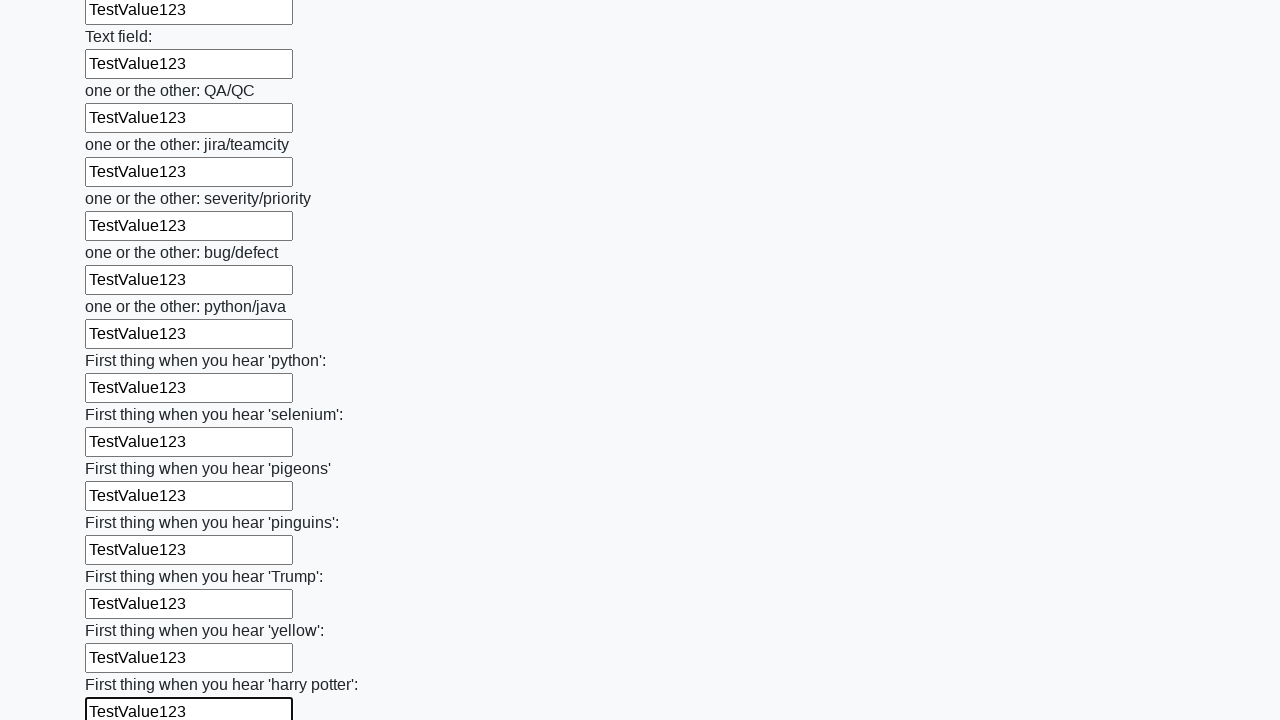

Filled input field with 'TestValue123' on input >> nth=99
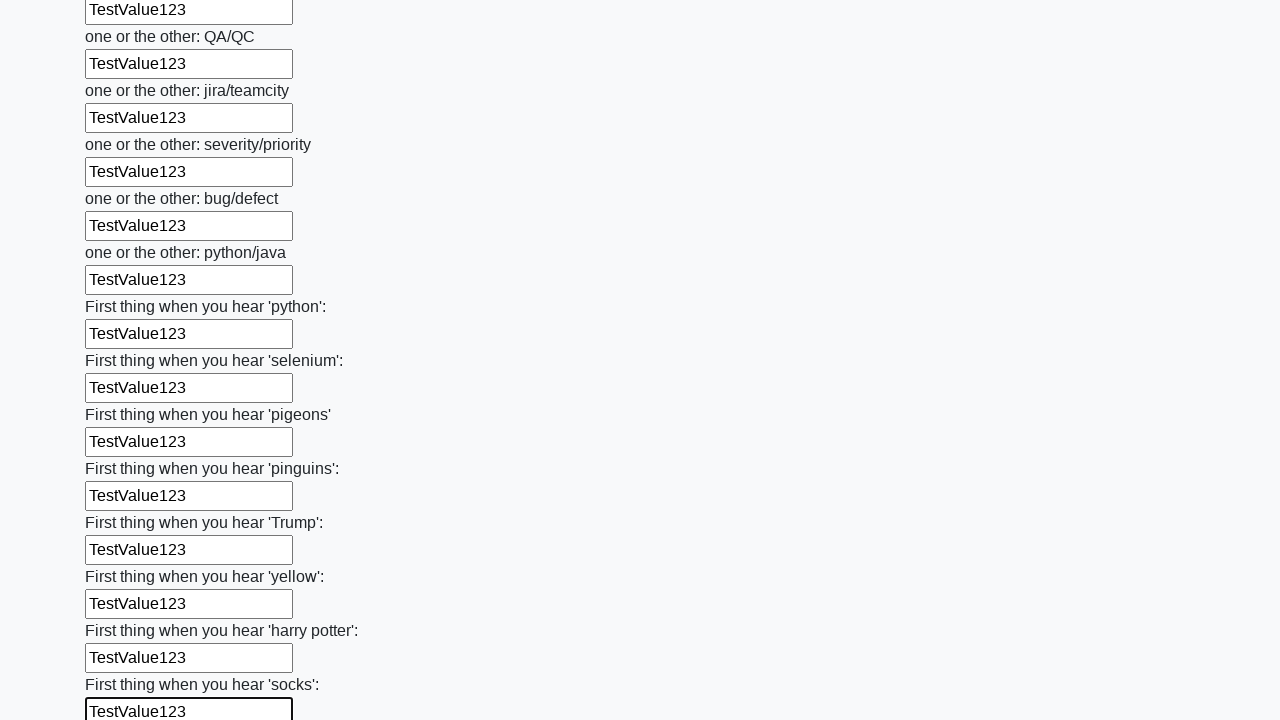

Clicked submit button to submit the form at (123, 611) on button.btn
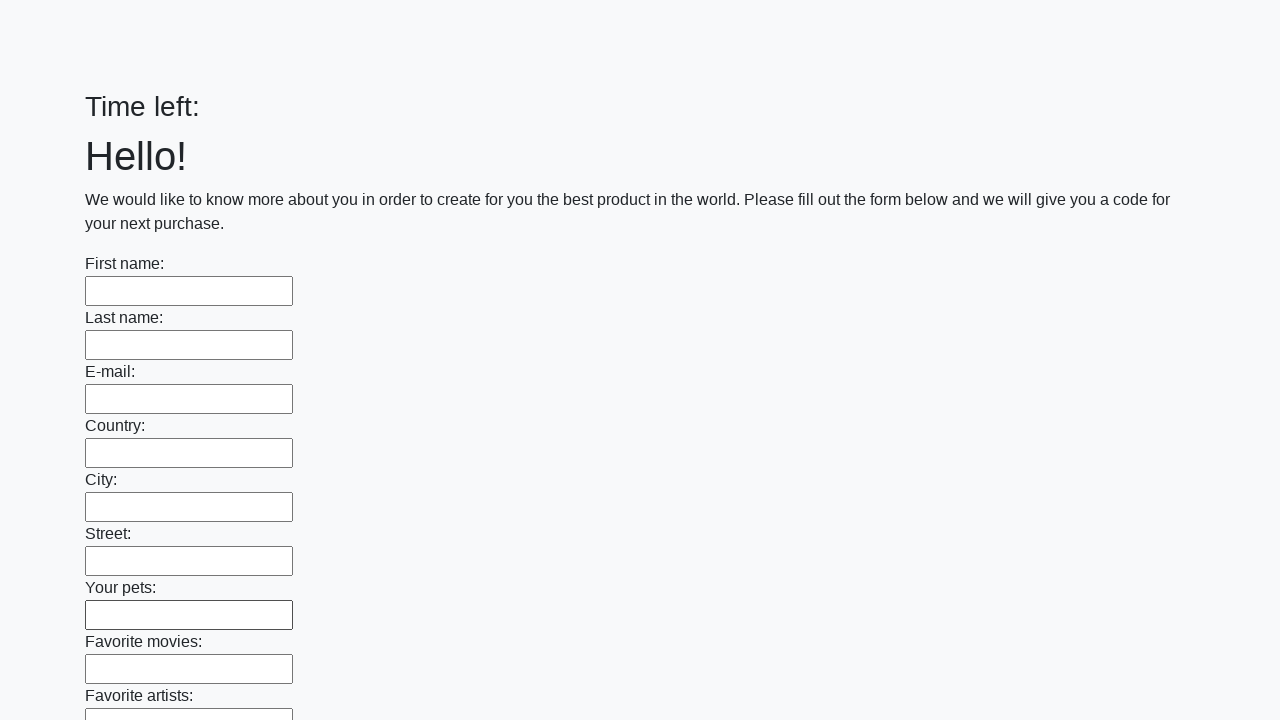

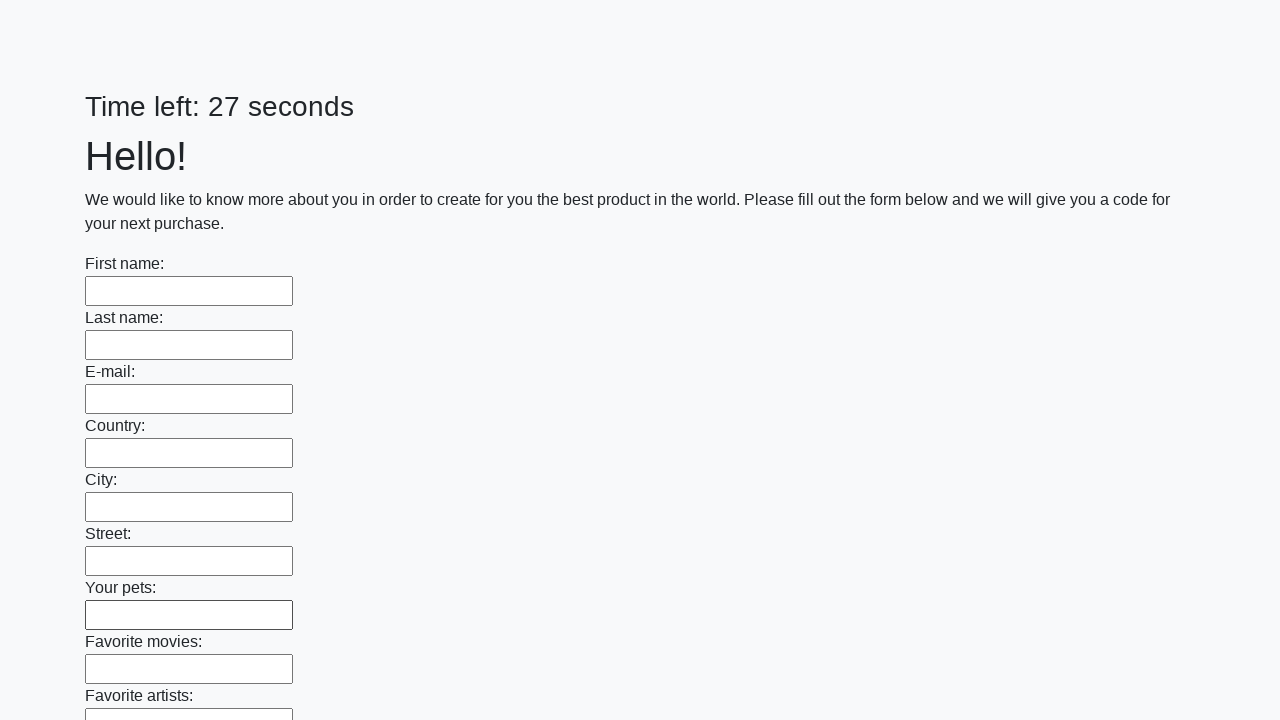